Tests jQuery UI datepicker functionality by navigating through months and selecting a specific date from the calendar

Starting URL: https://jqueryui.com/datepicker/

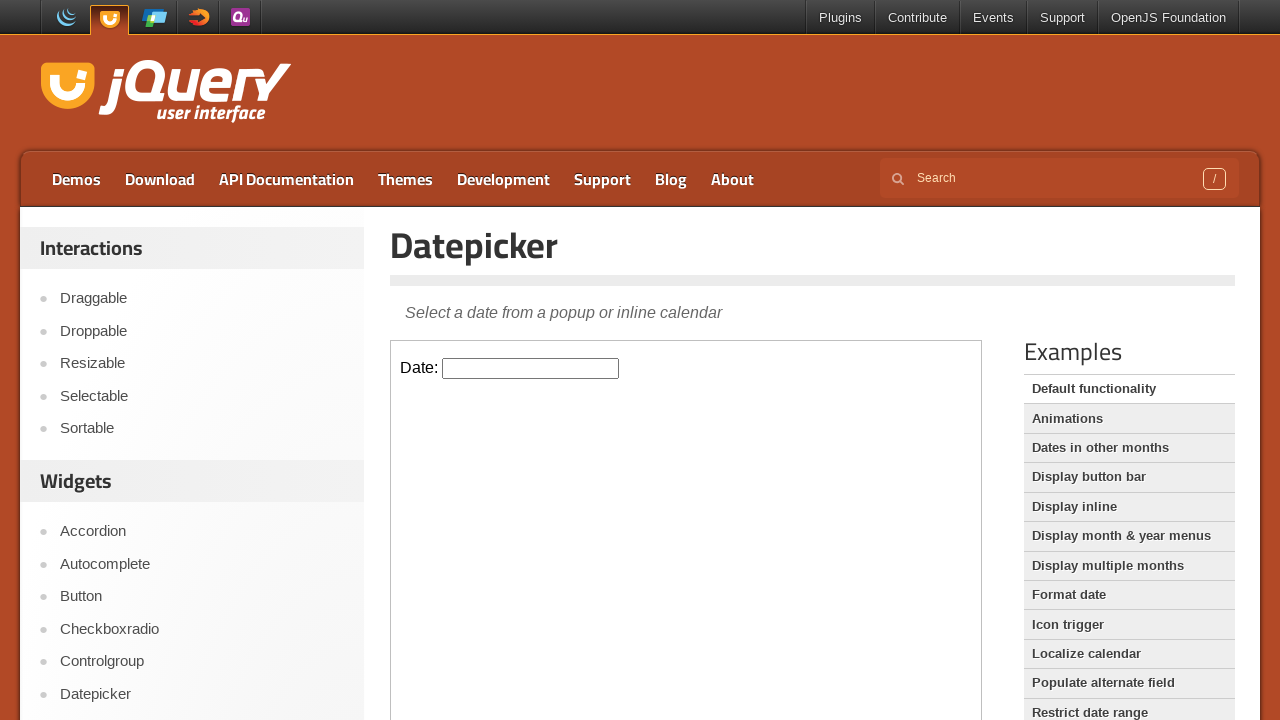

Clicked on the datepicker input field within the iframe at (531, 368) on iframe >> nth=0 >> internal:control=enter-frame >> xpath=//input[@id='datepicker
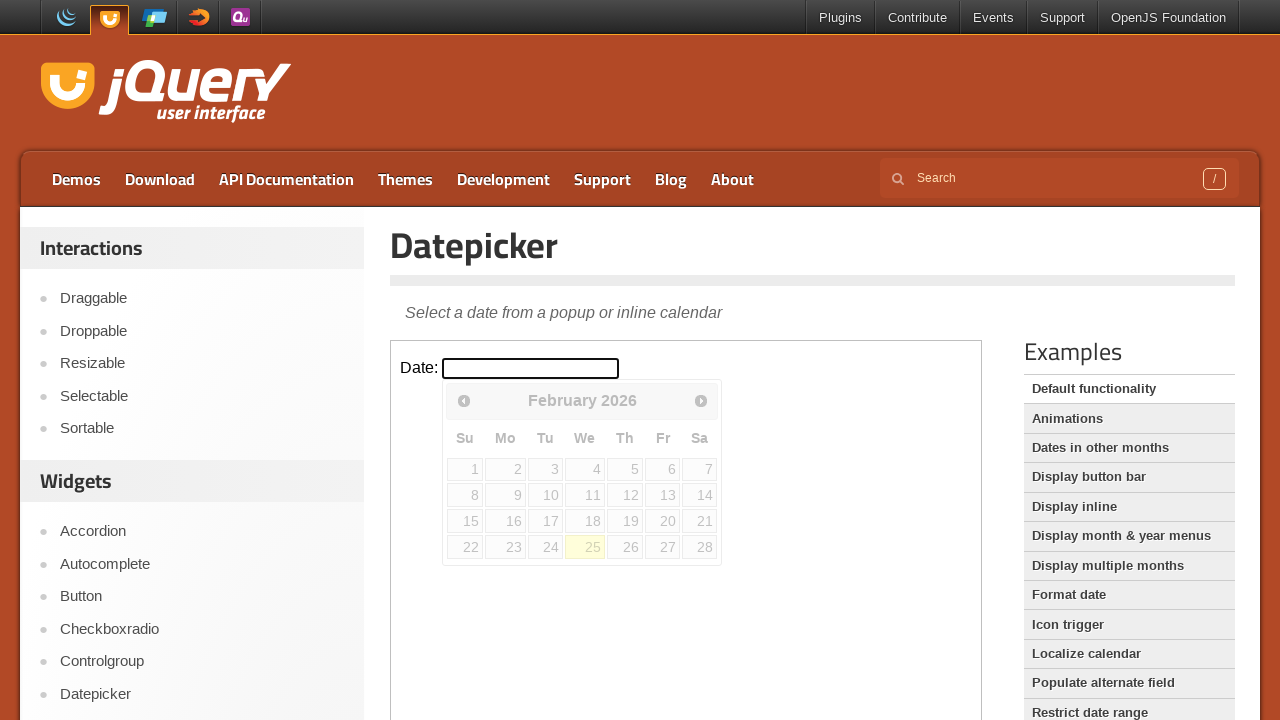

Retrieved current month from datepicker
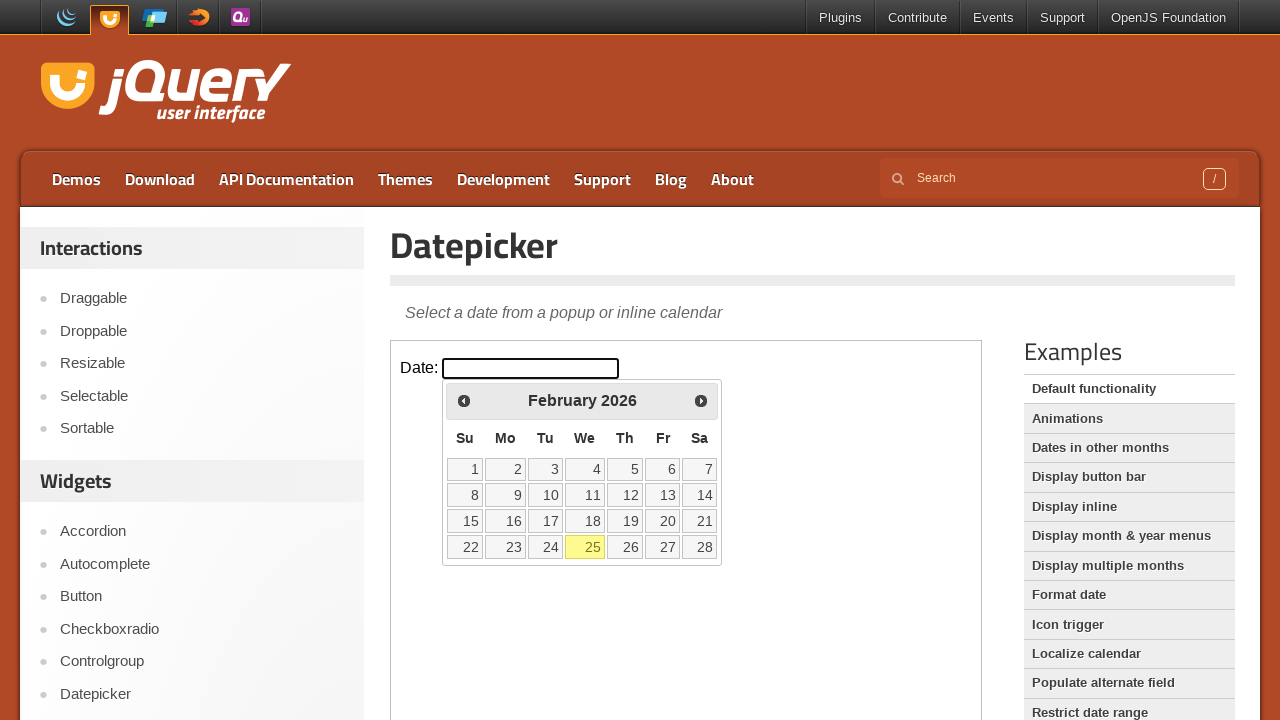

Retrieved current year from datepicker
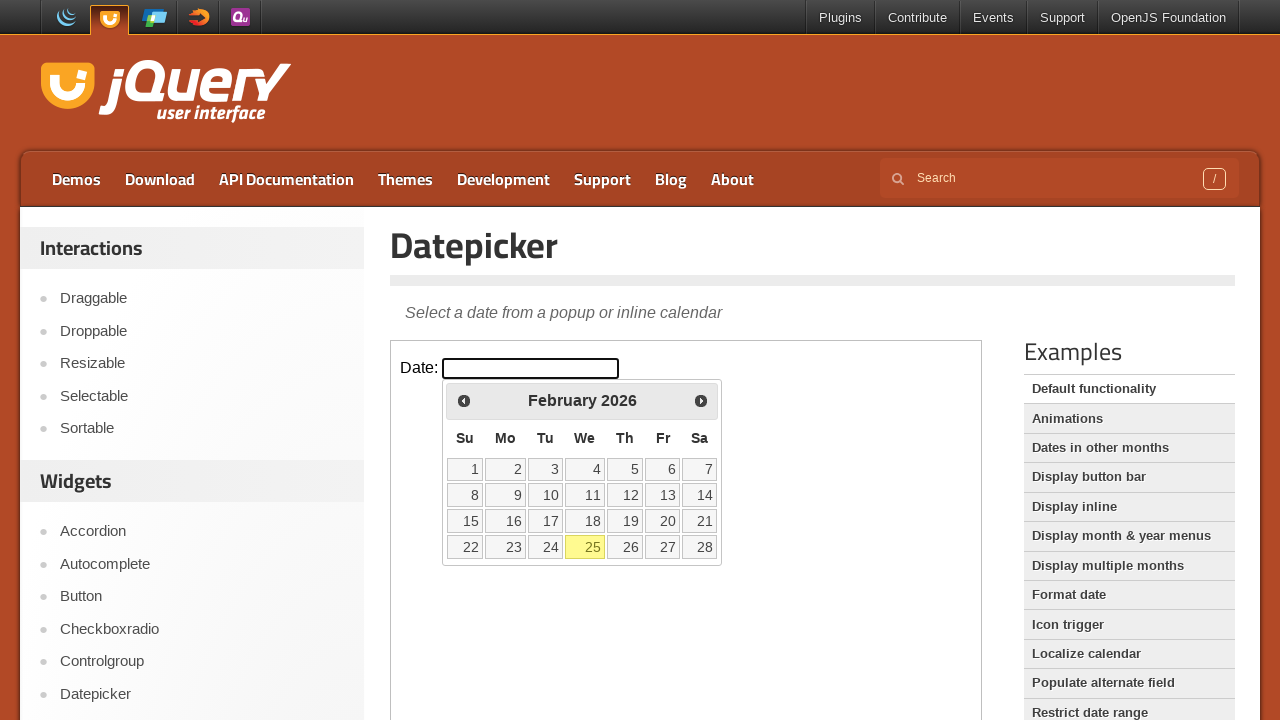

Clicked previous month button to navigate backwards from February 2026 at (464, 400) on iframe >> nth=0 >> internal:control=enter-frame >> xpath=//span[@class='ui-icon 
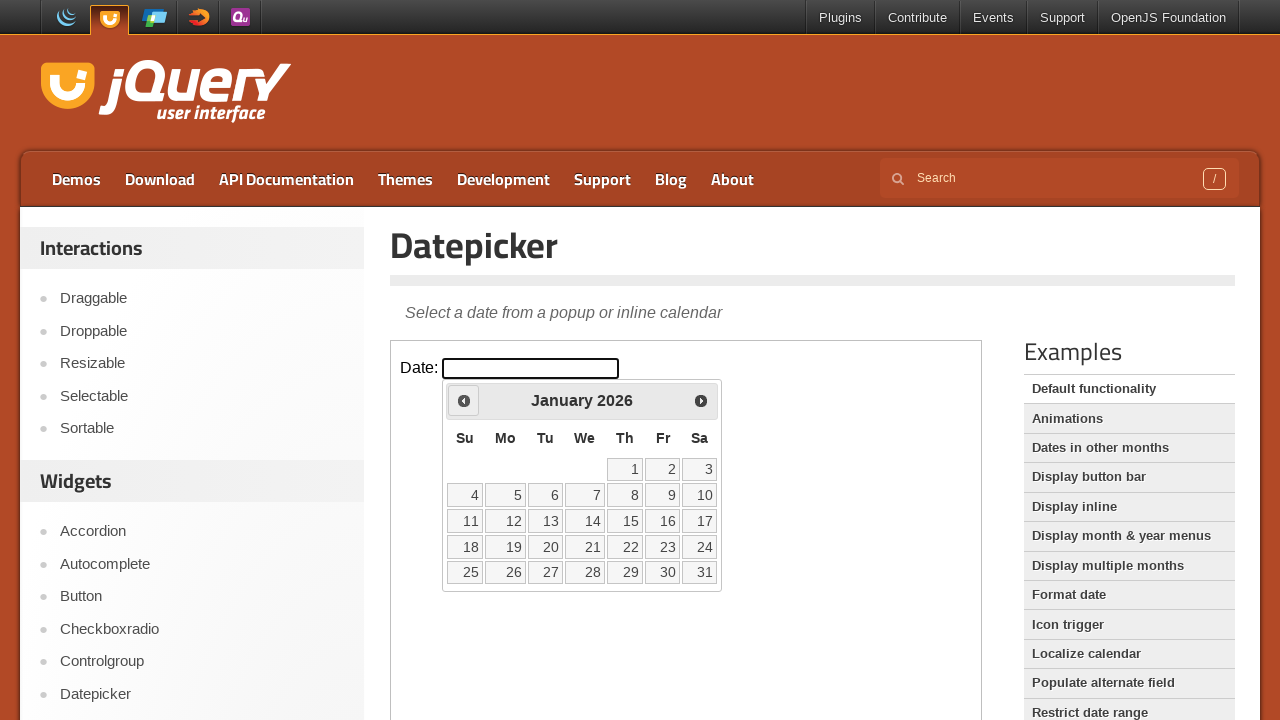

Retrieved current month from datepicker
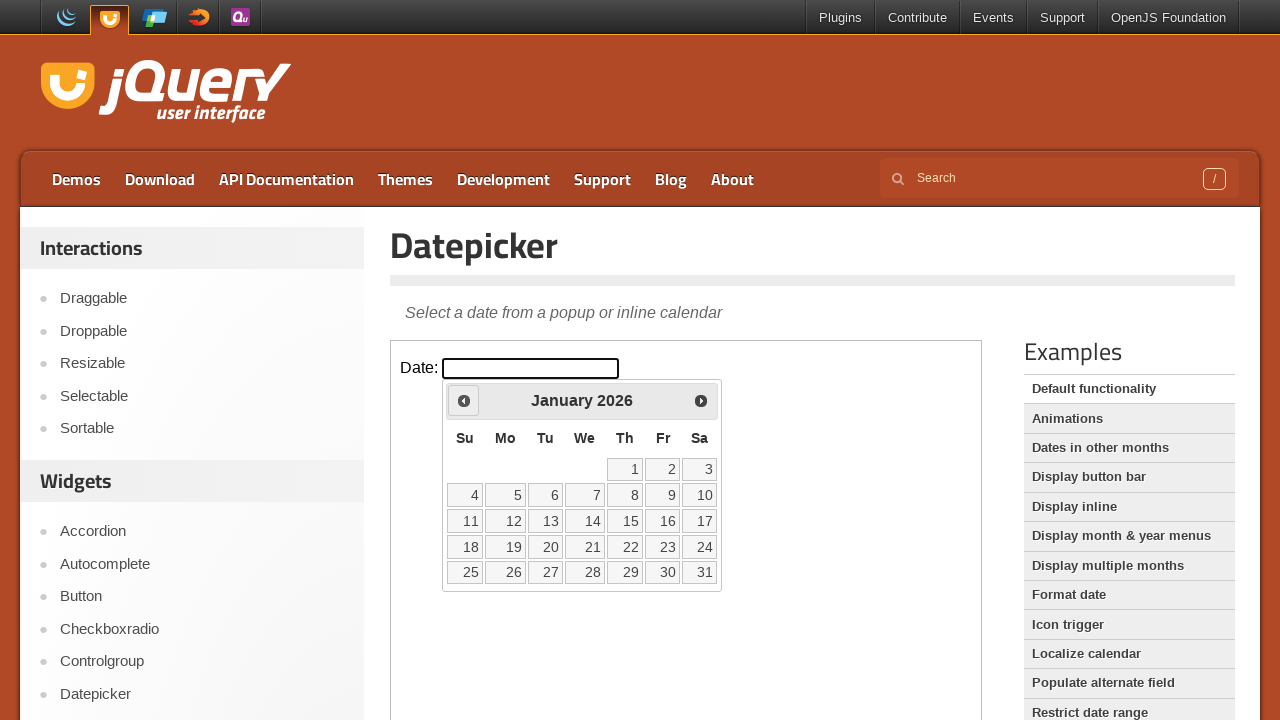

Retrieved current year from datepicker
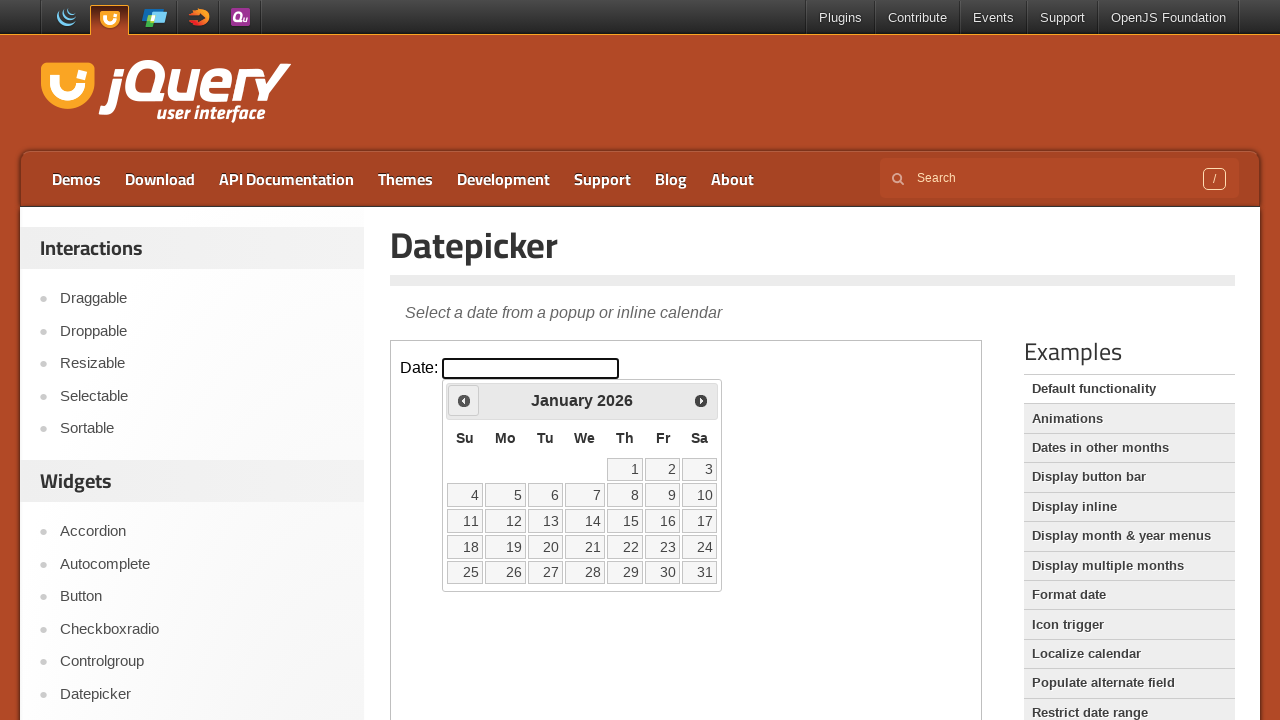

Clicked previous month button to navigate backwards from January 2026 at (464, 400) on iframe >> nth=0 >> internal:control=enter-frame >> xpath=//span[@class='ui-icon 
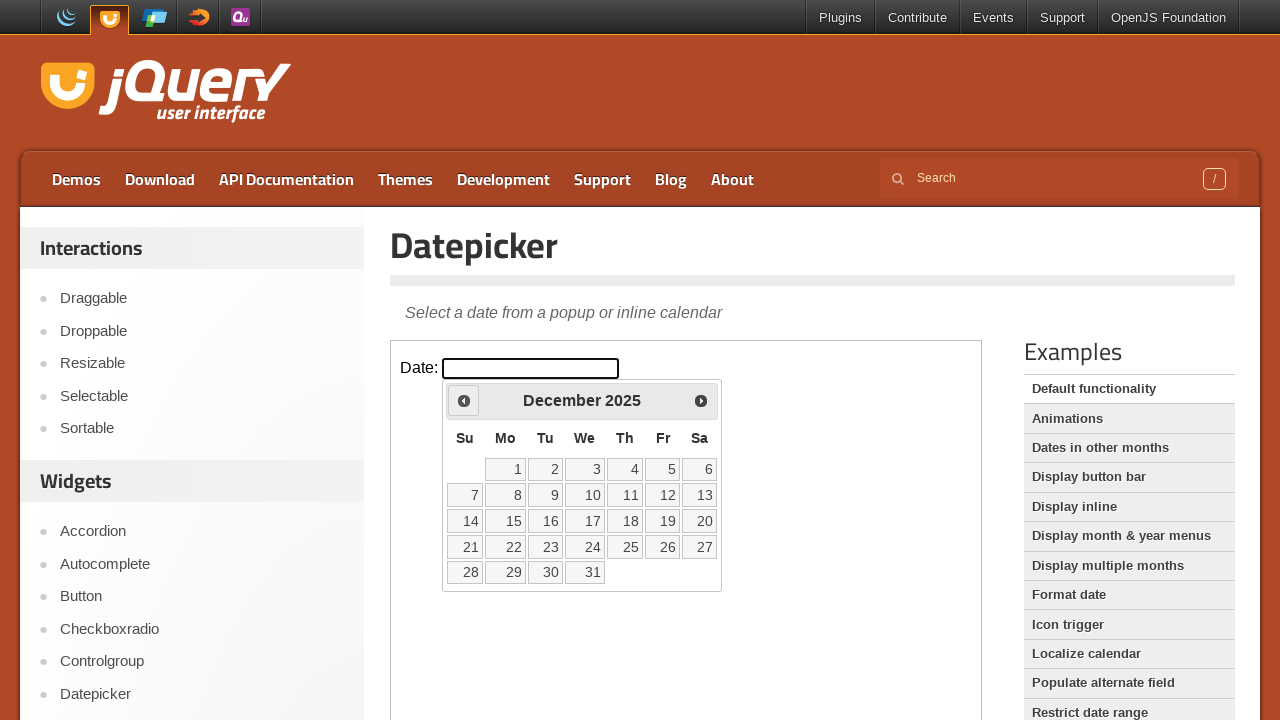

Retrieved current month from datepicker
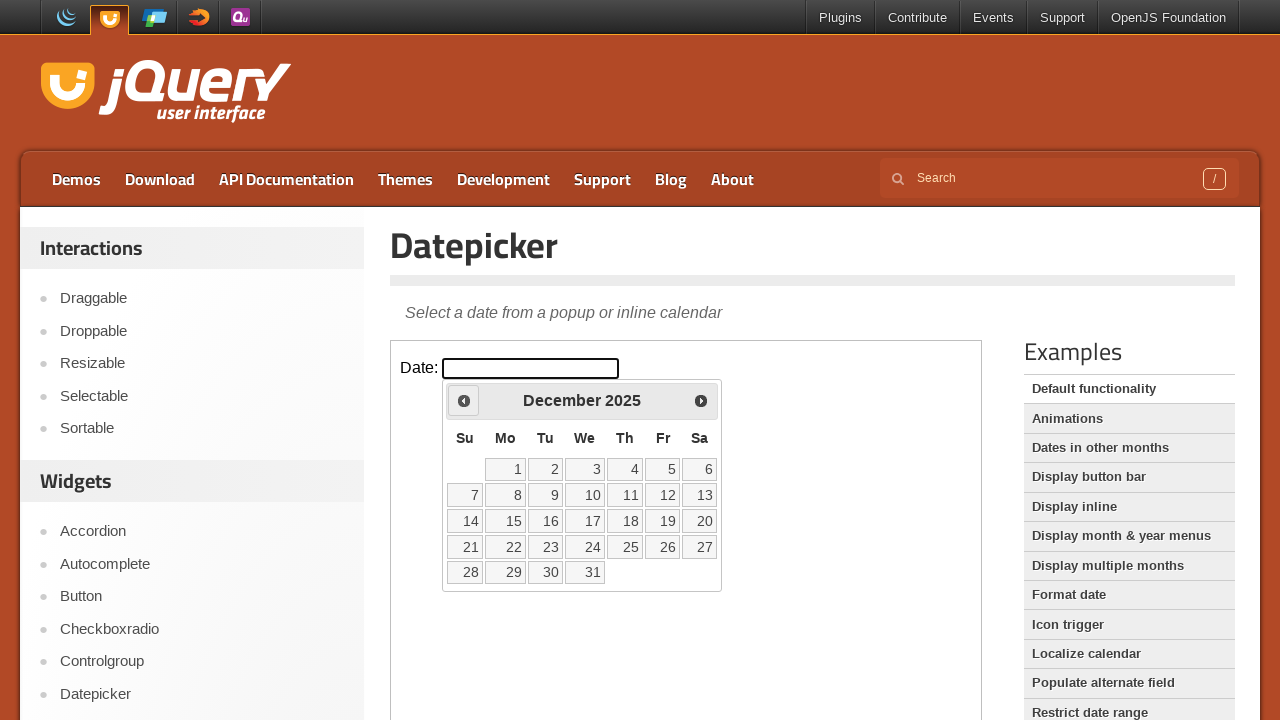

Retrieved current year from datepicker
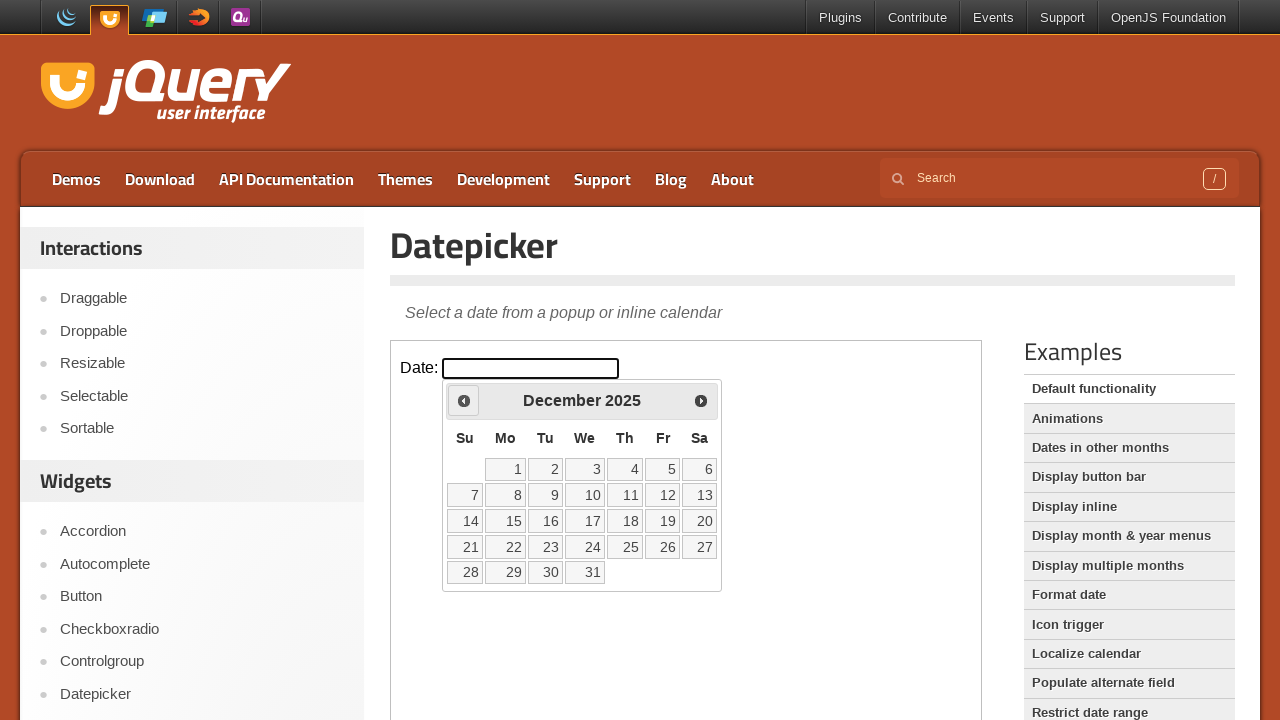

Clicked previous month button to navigate backwards from December 2025 at (464, 400) on iframe >> nth=0 >> internal:control=enter-frame >> xpath=//span[@class='ui-icon 
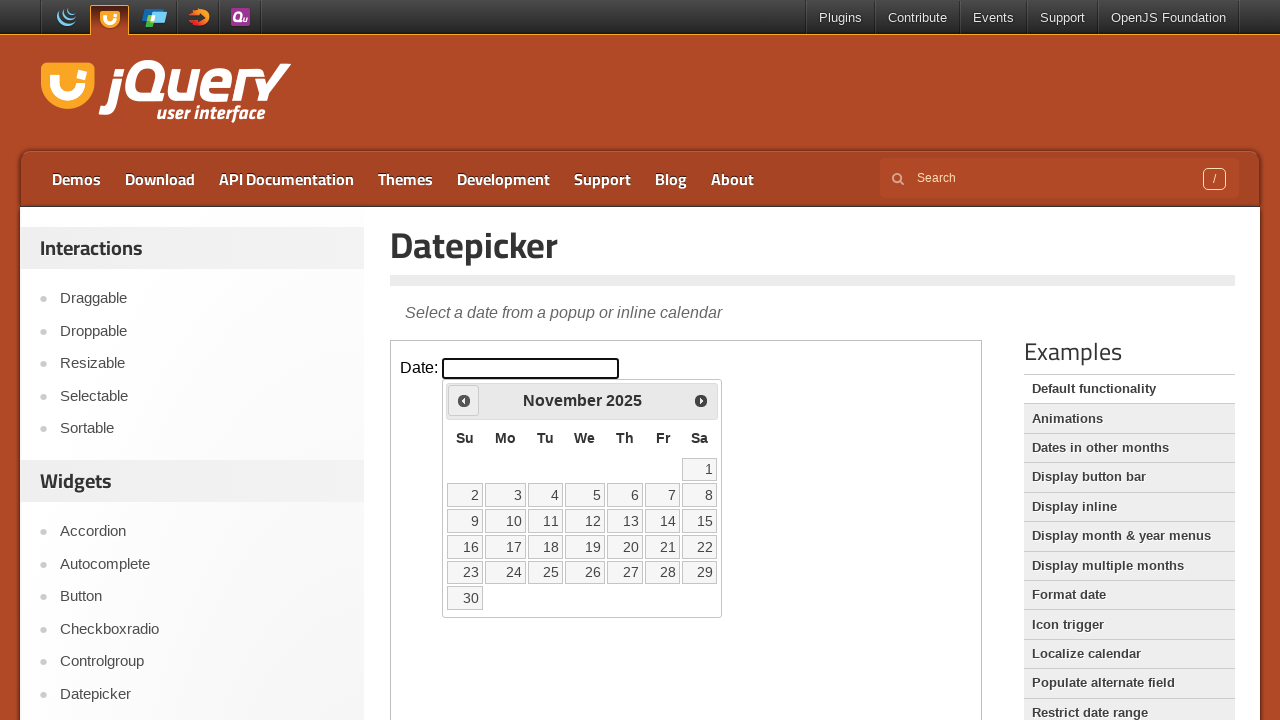

Retrieved current month from datepicker
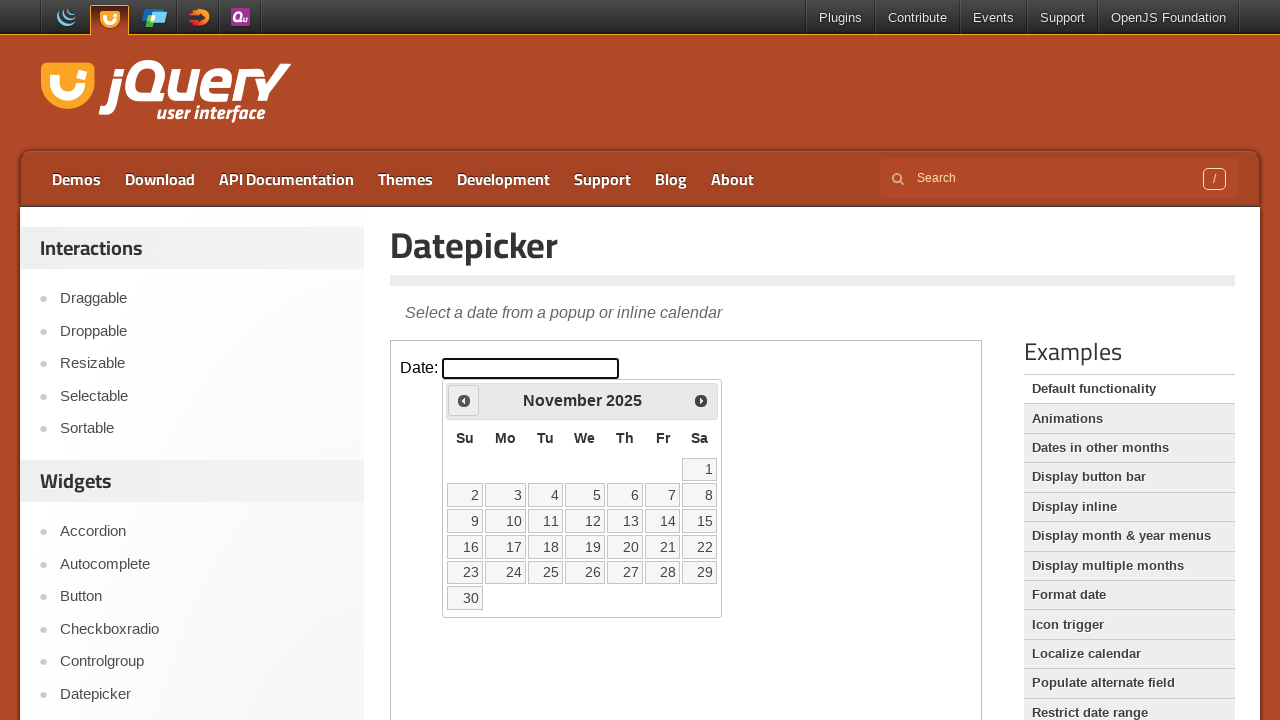

Retrieved current year from datepicker
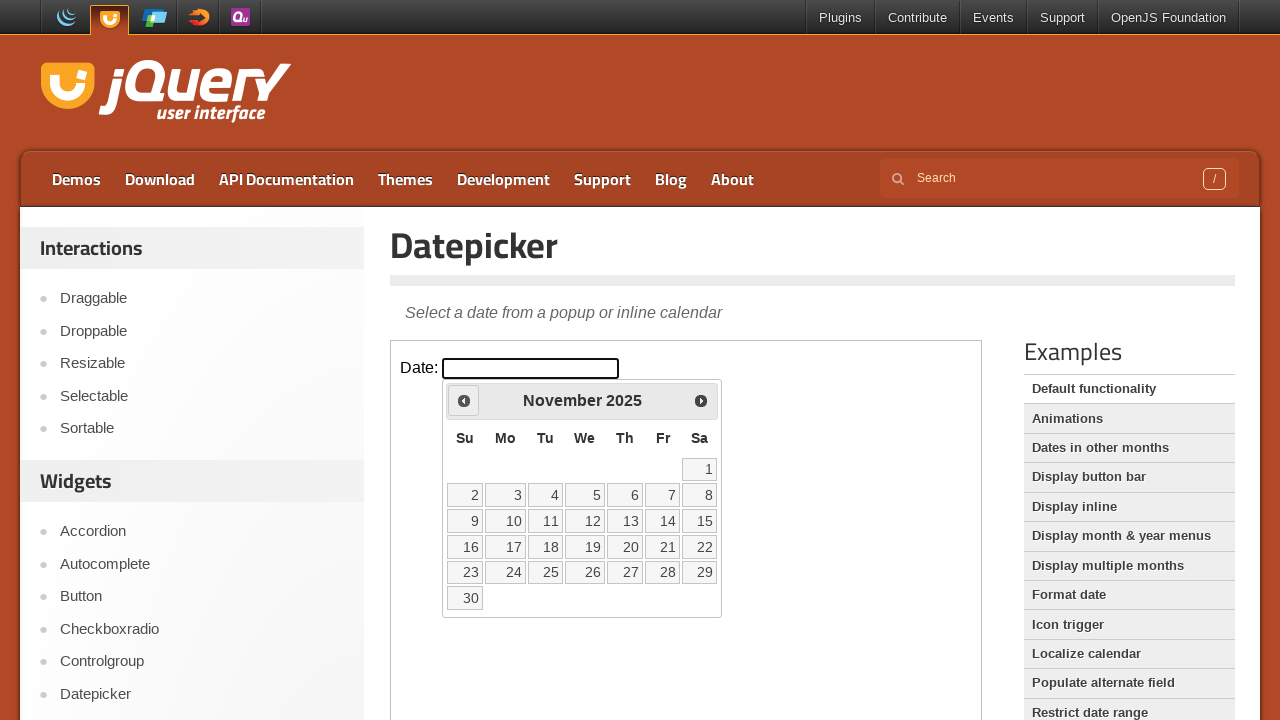

Clicked previous month button to navigate backwards from November 2025 at (464, 400) on iframe >> nth=0 >> internal:control=enter-frame >> xpath=//span[@class='ui-icon 
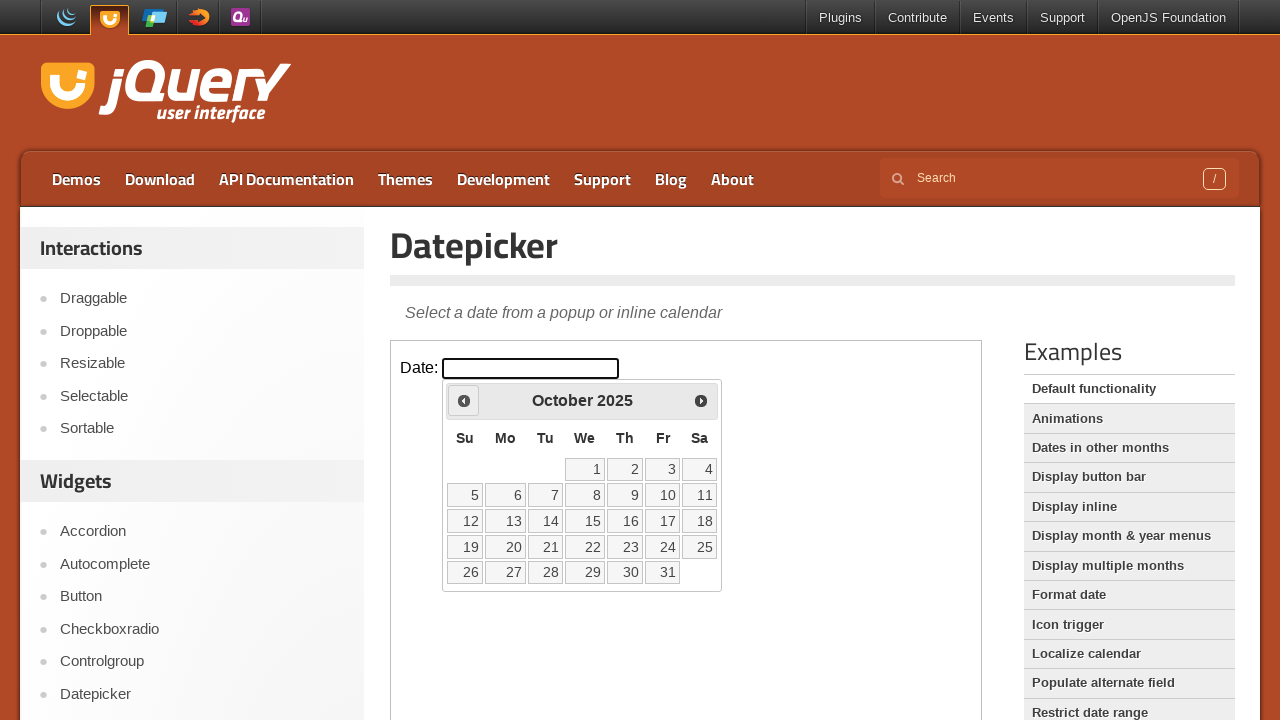

Retrieved current month from datepicker
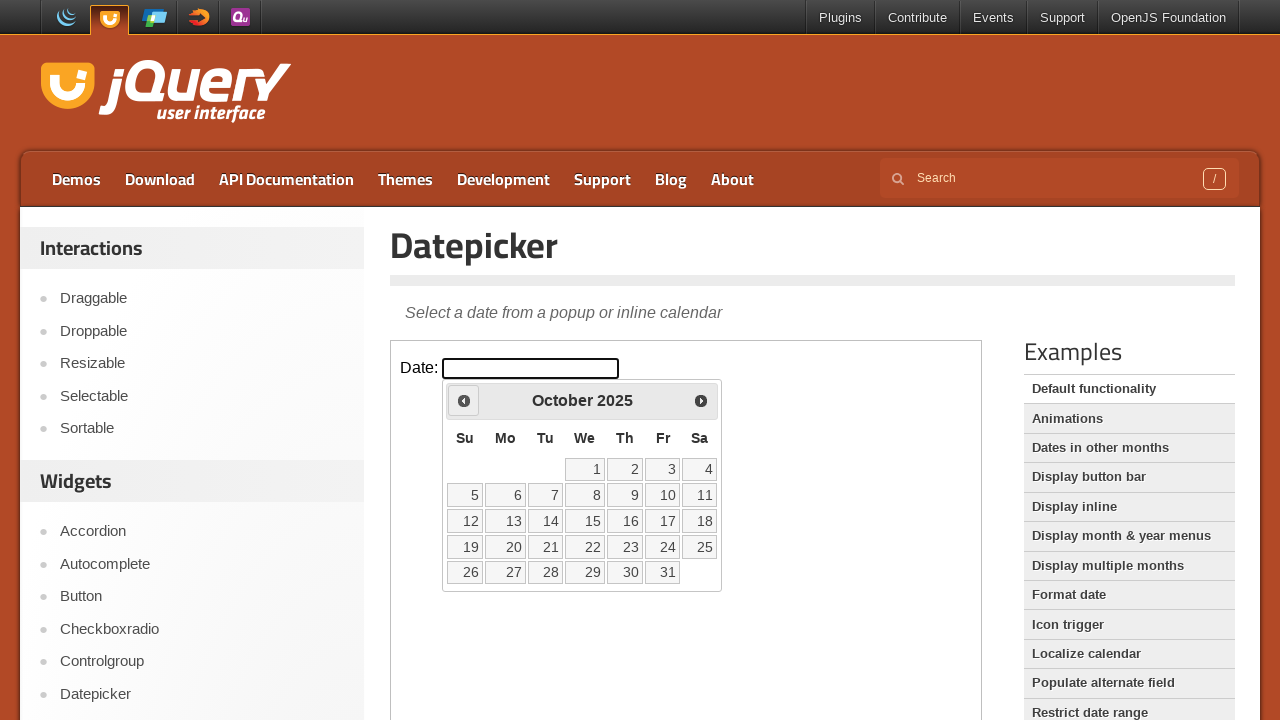

Retrieved current year from datepicker
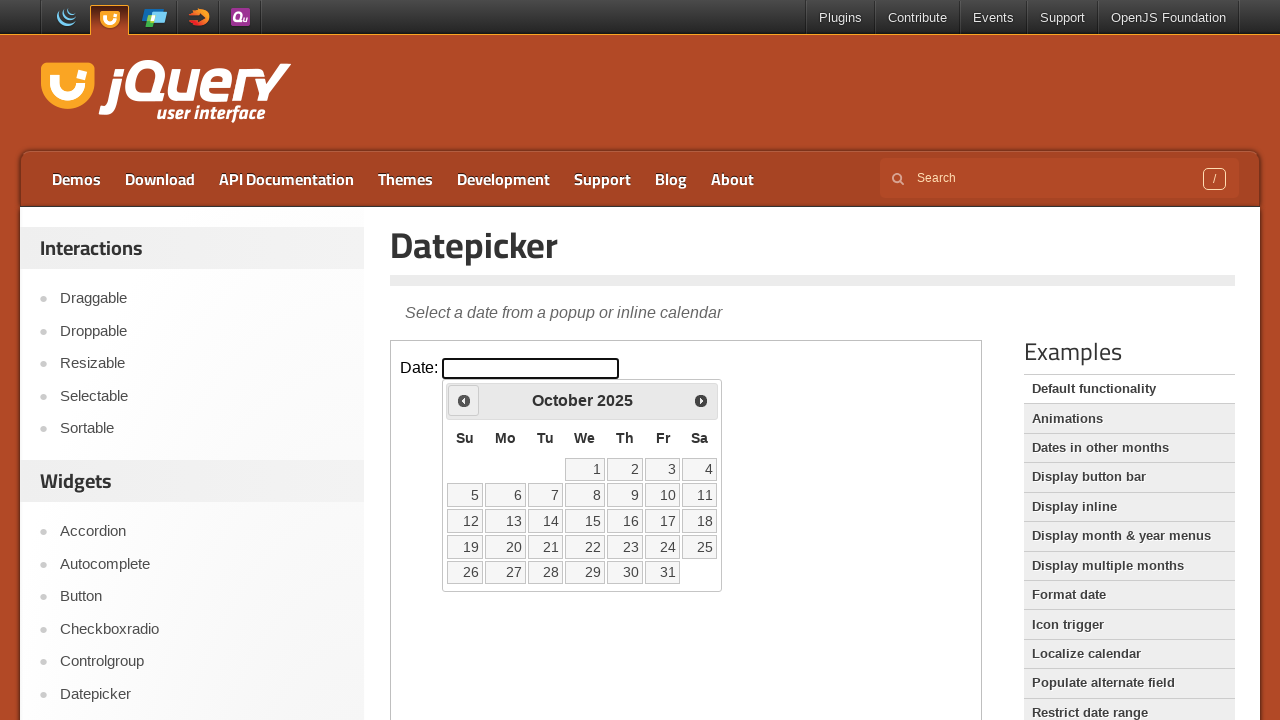

Clicked previous month button to navigate backwards from October 2025 at (464, 400) on iframe >> nth=0 >> internal:control=enter-frame >> xpath=//span[@class='ui-icon 
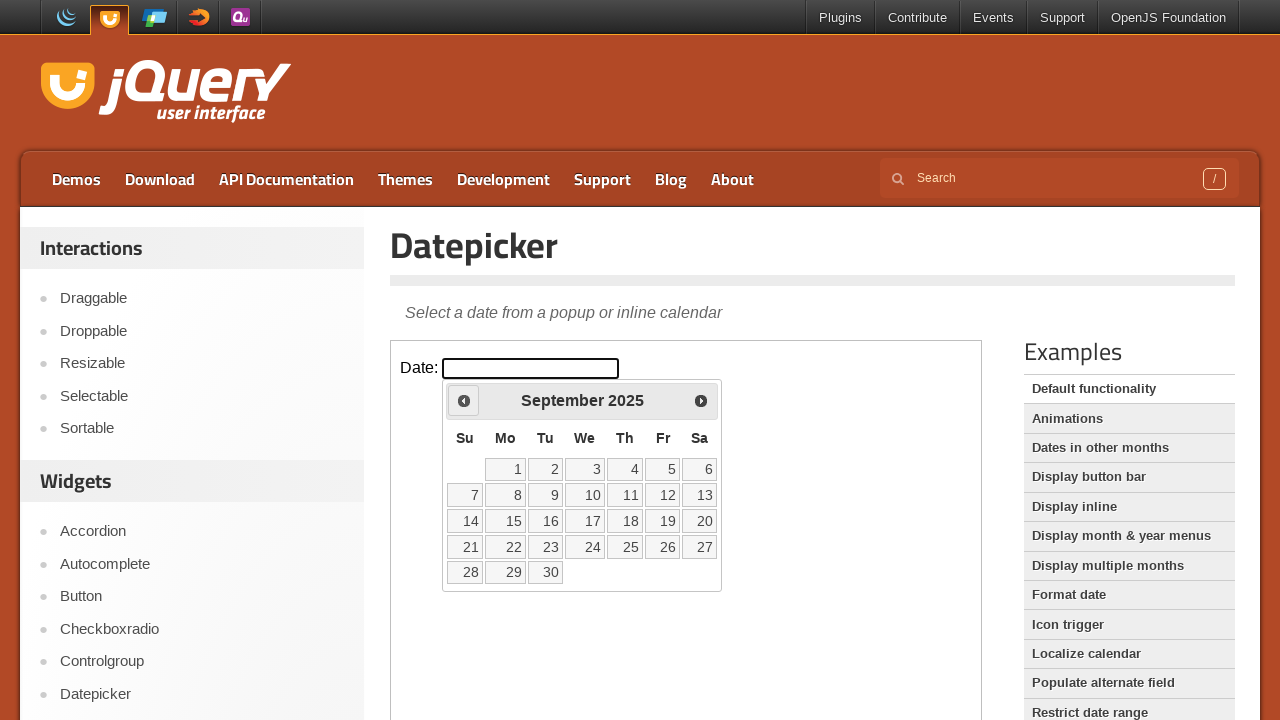

Retrieved current month from datepicker
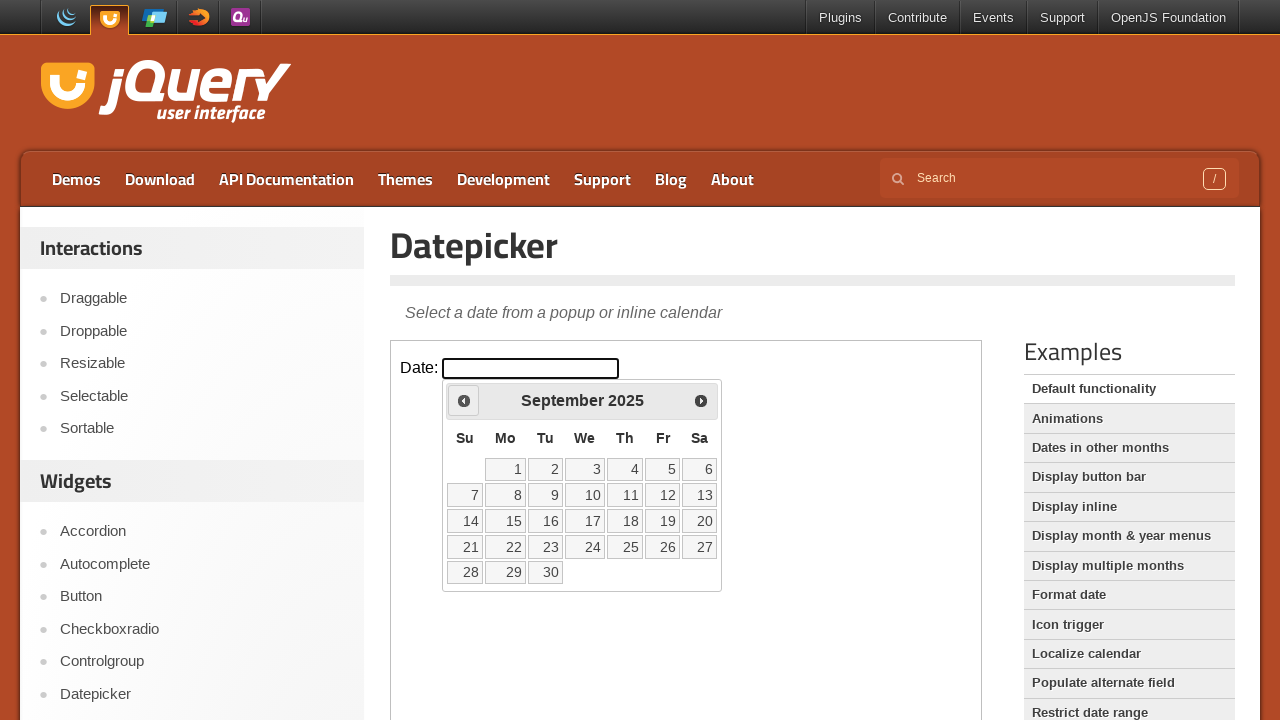

Retrieved current year from datepicker
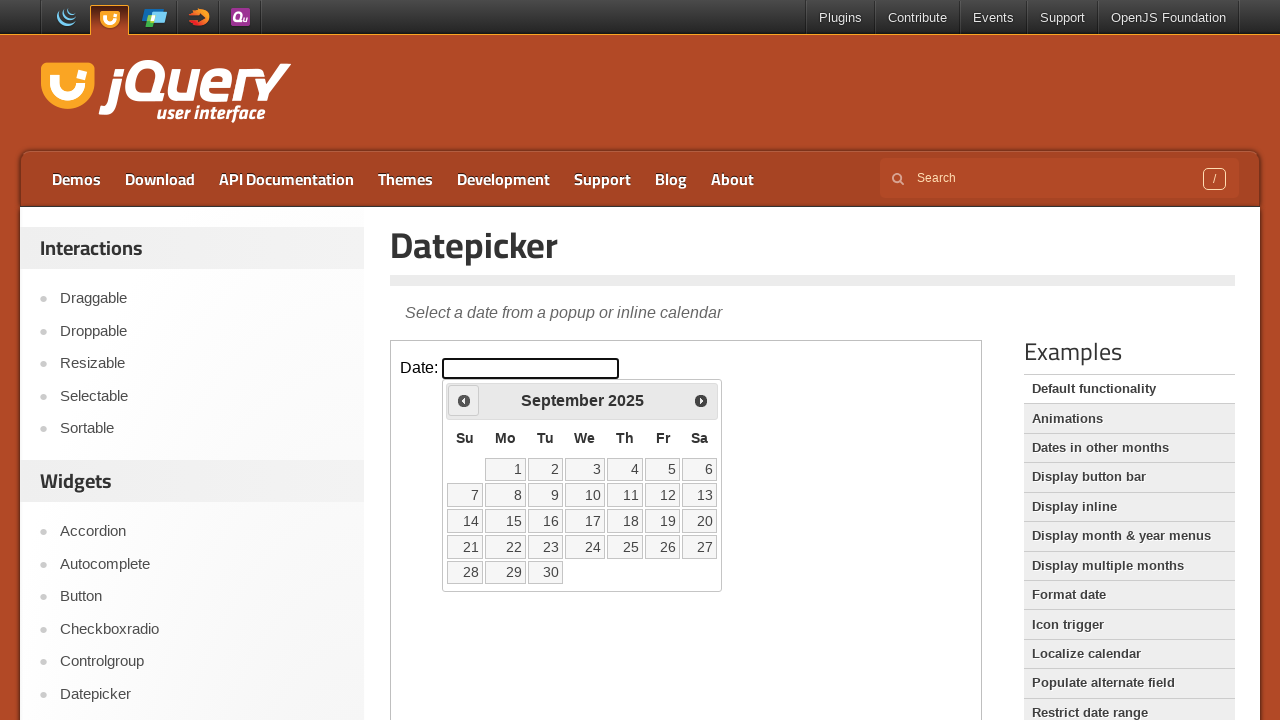

Clicked previous month button to navigate backwards from September 2025 at (464, 400) on iframe >> nth=0 >> internal:control=enter-frame >> xpath=//span[@class='ui-icon 
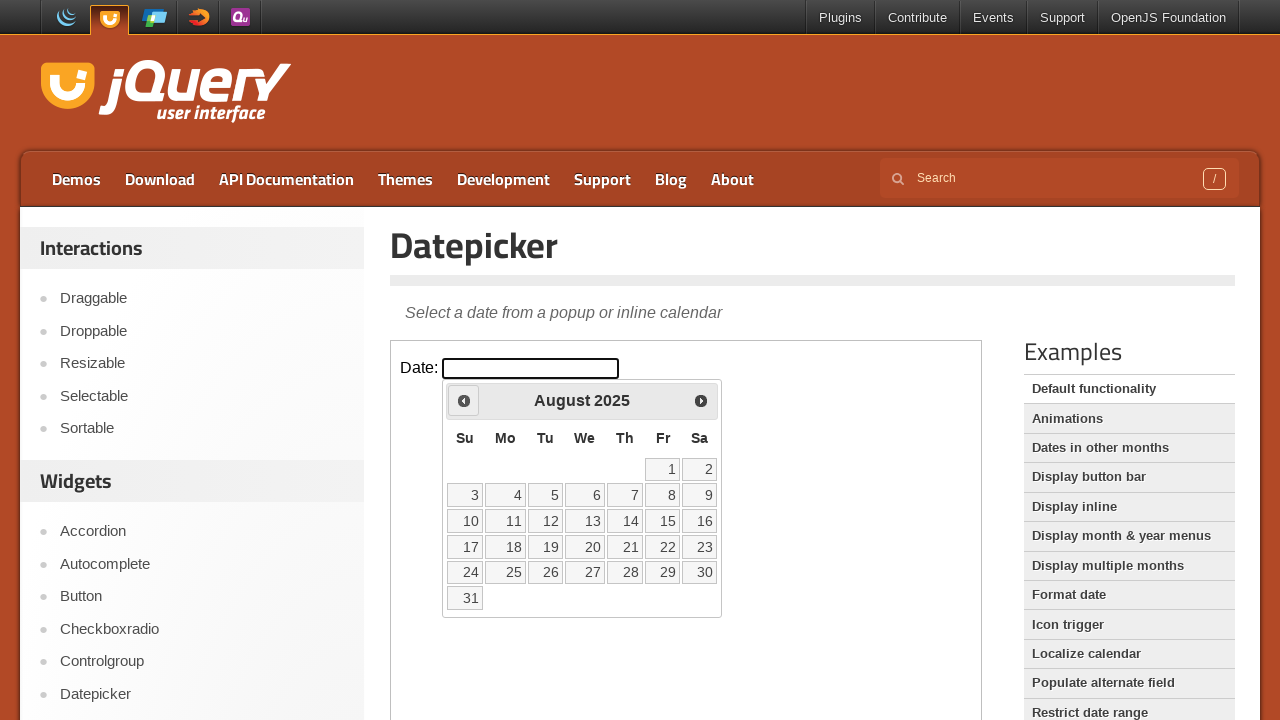

Retrieved current month from datepicker
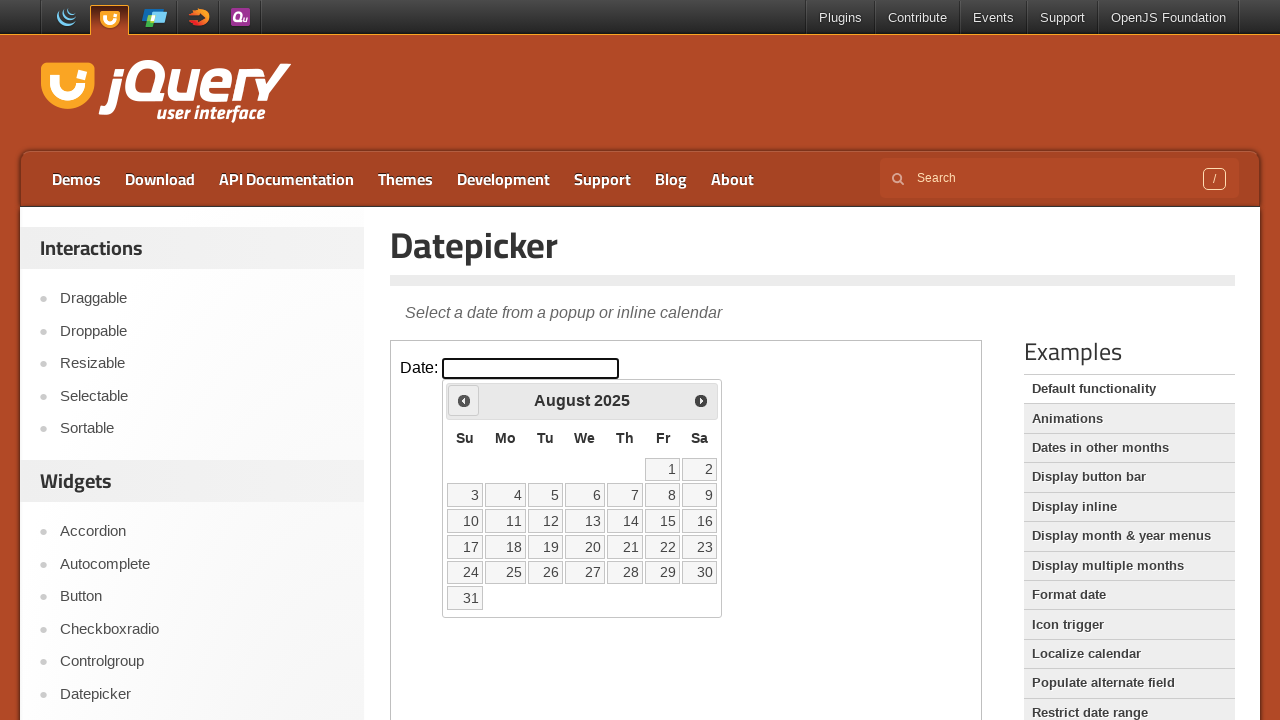

Retrieved current year from datepicker
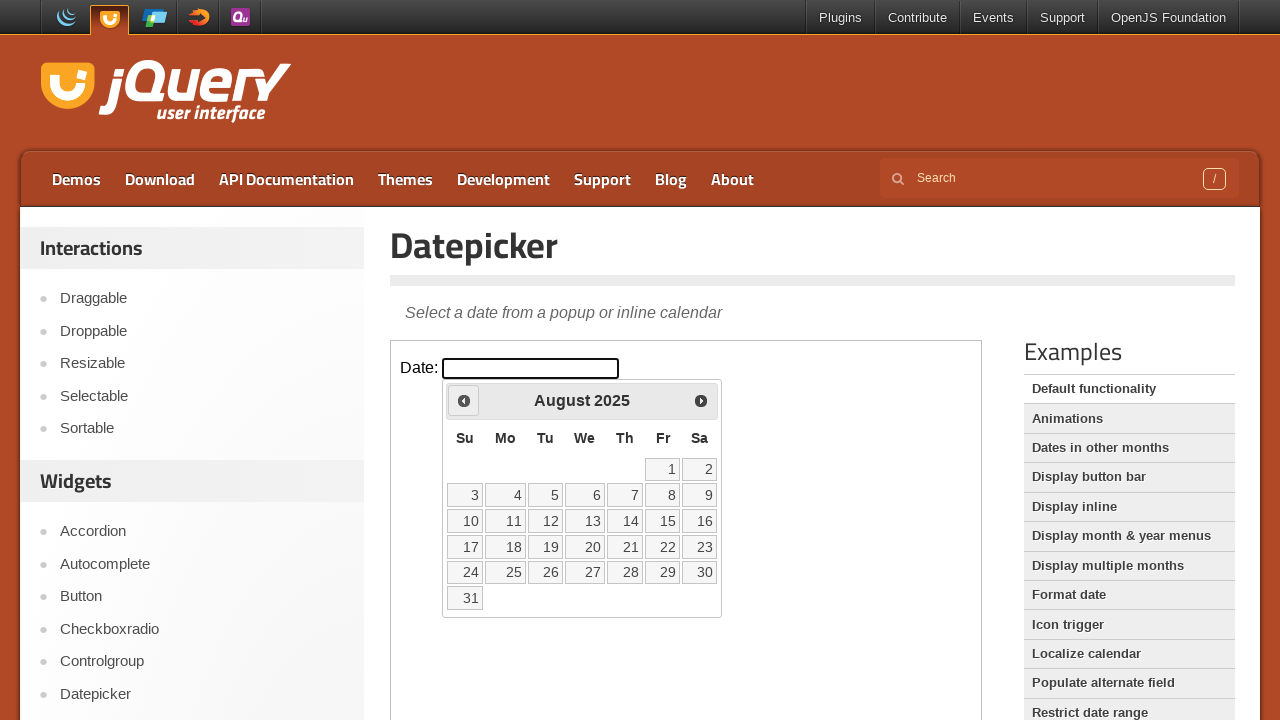

Clicked previous month button to navigate backwards from August 2025 at (464, 400) on iframe >> nth=0 >> internal:control=enter-frame >> xpath=//span[@class='ui-icon 
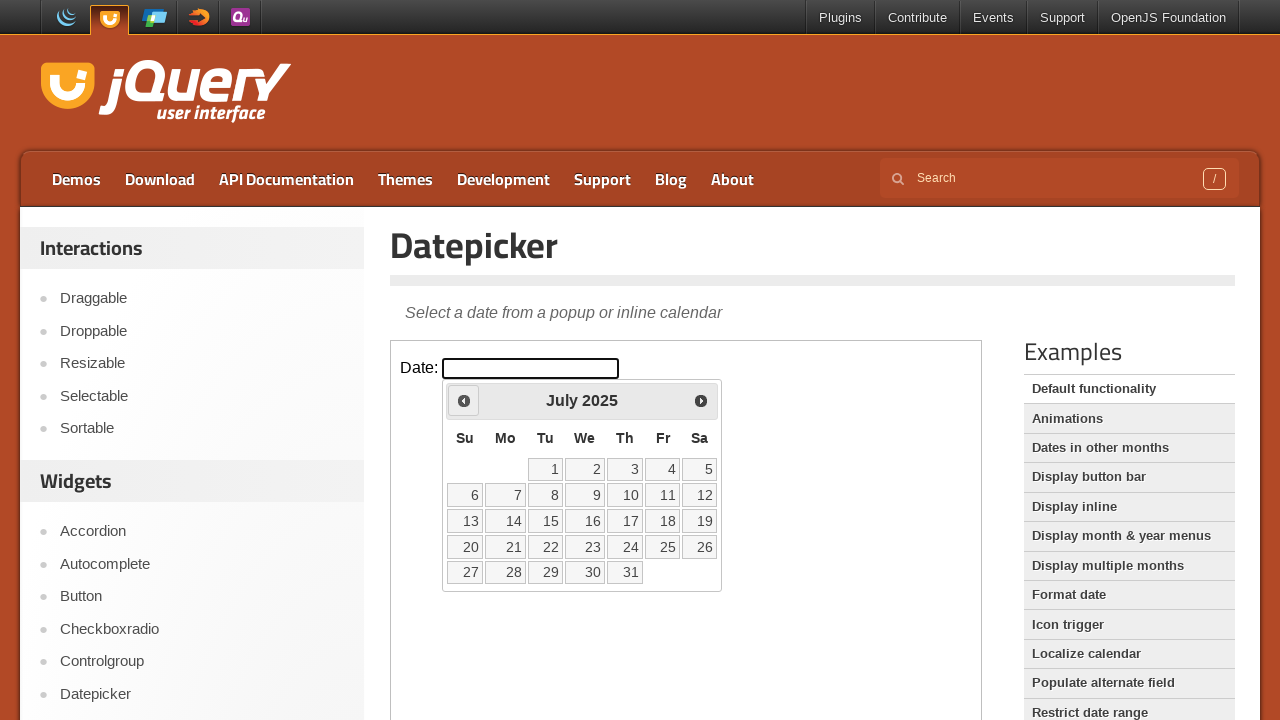

Retrieved current month from datepicker
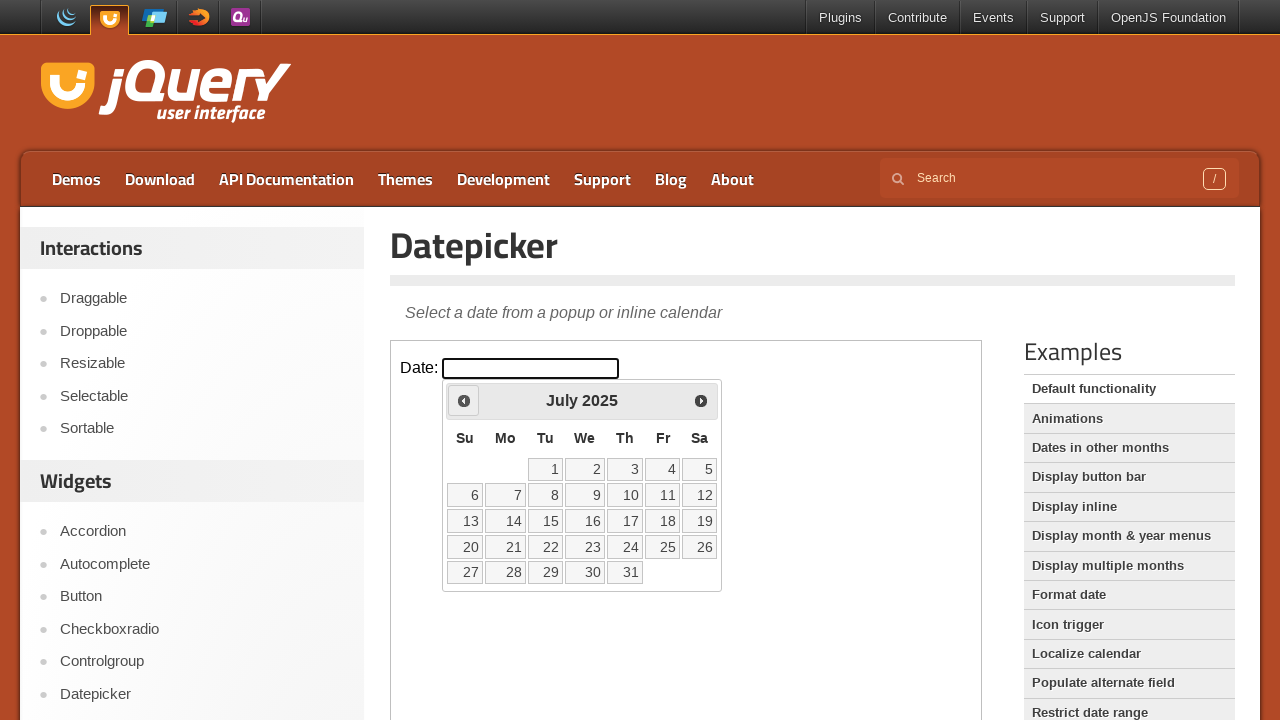

Retrieved current year from datepicker
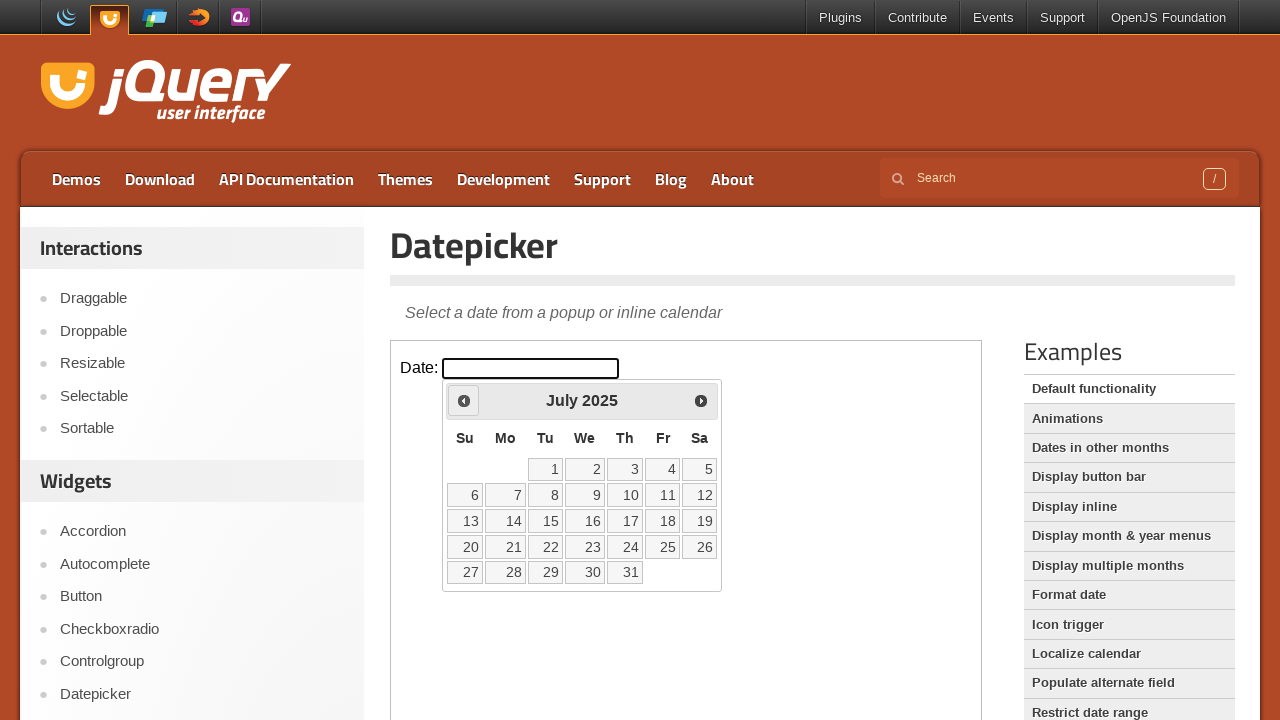

Clicked previous month button to navigate backwards from July 2025 at (464, 400) on iframe >> nth=0 >> internal:control=enter-frame >> xpath=//span[@class='ui-icon 
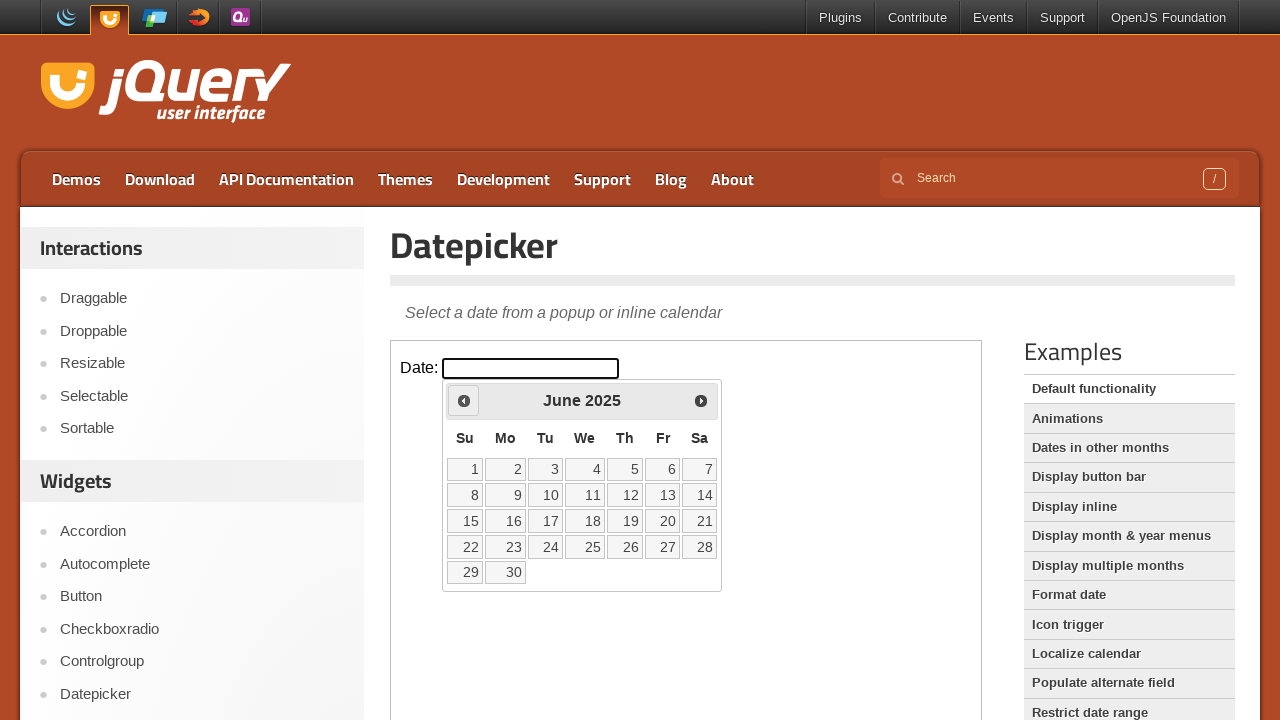

Retrieved current month from datepicker
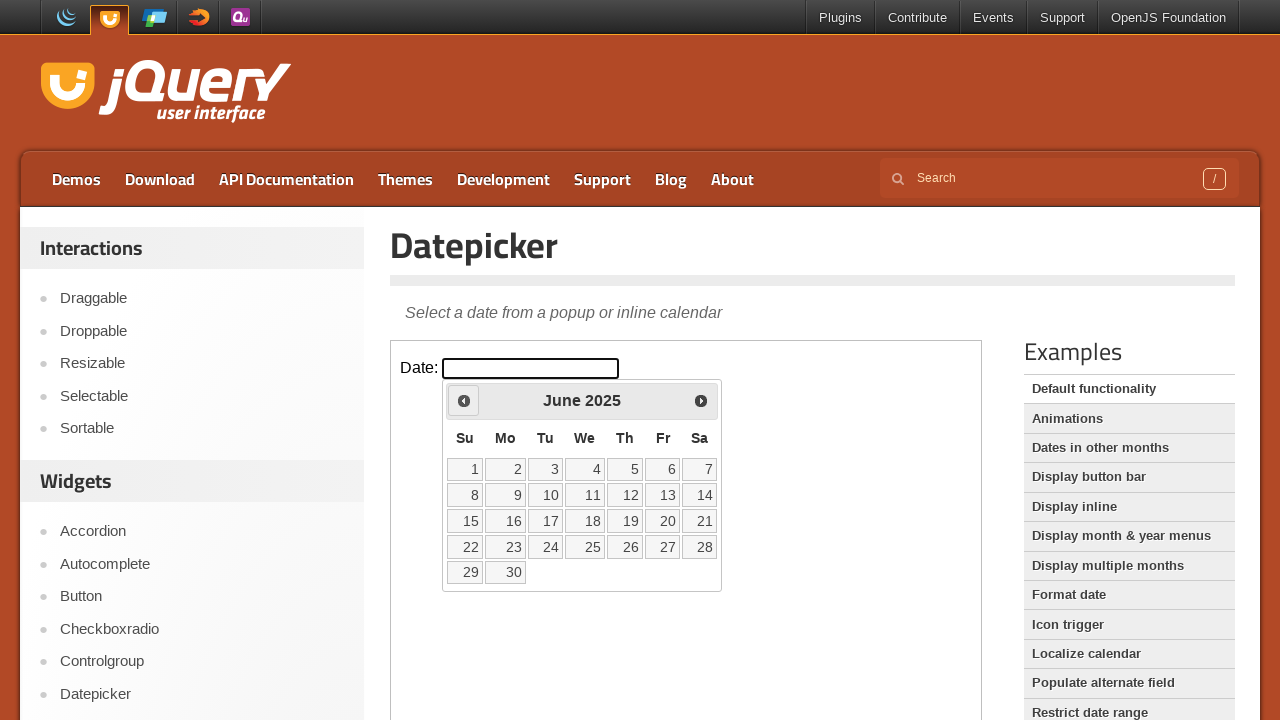

Retrieved current year from datepicker
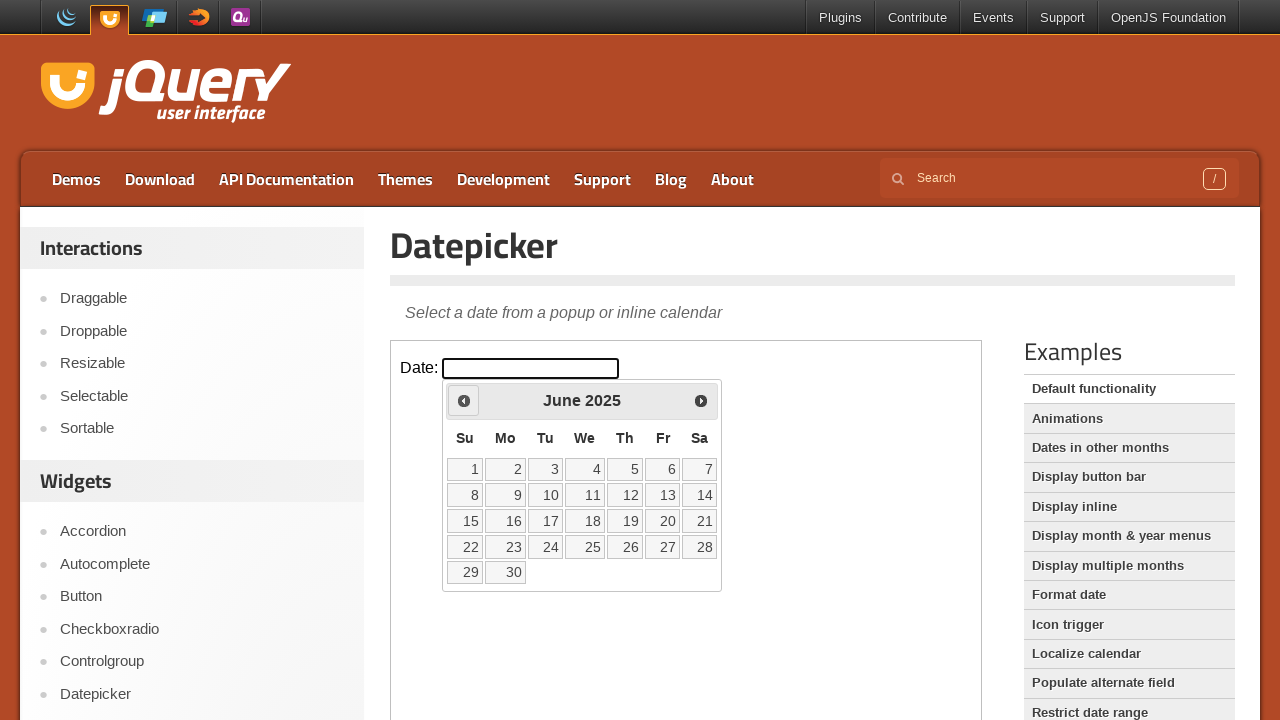

Clicked previous month button to navigate backwards from June 2025 at (464, 400) on iframe >> nth=0 >> internal:control=enter-frame >> xpath=//span[@class='ui-icon 
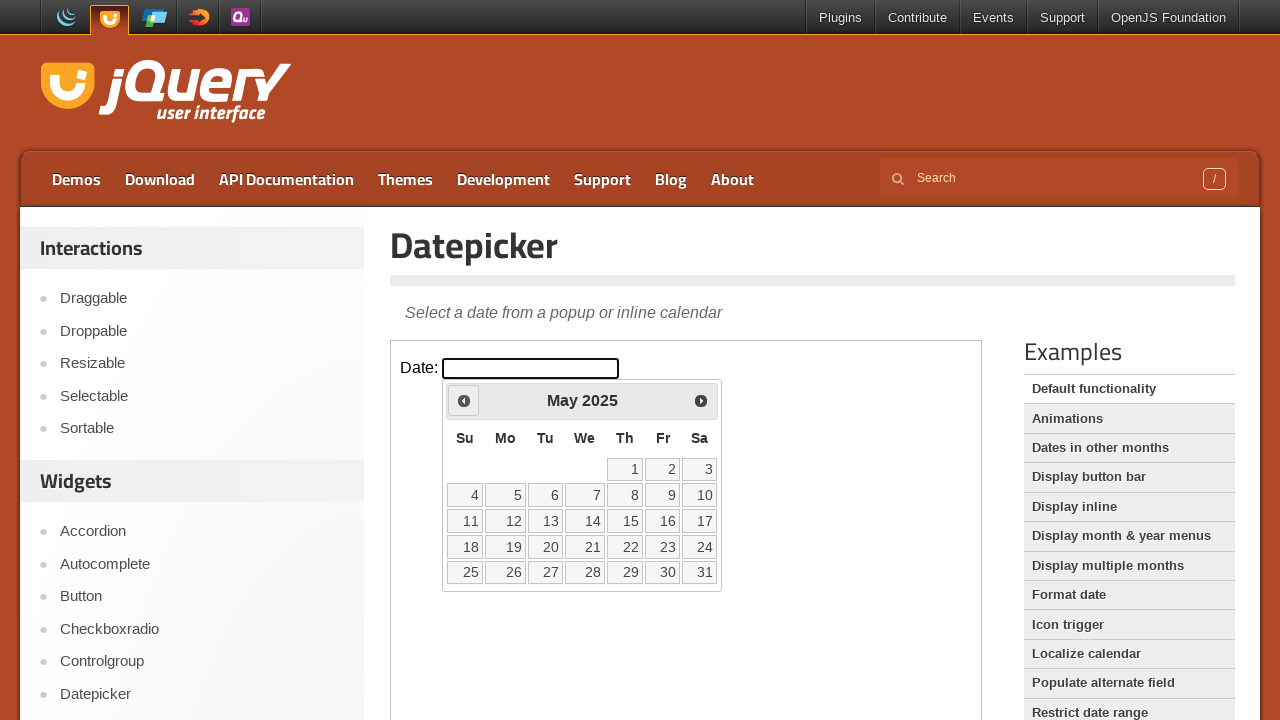

Retrieved current month from datepicker
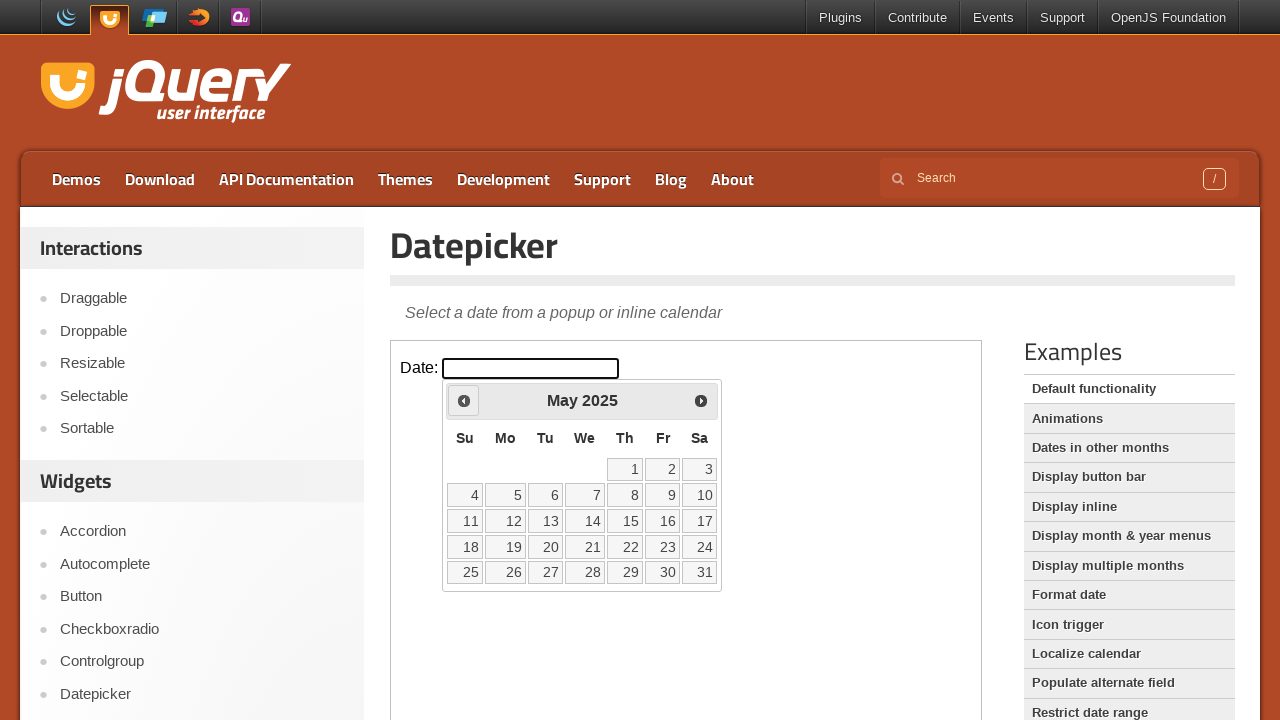

Retrieved current year from datepicker
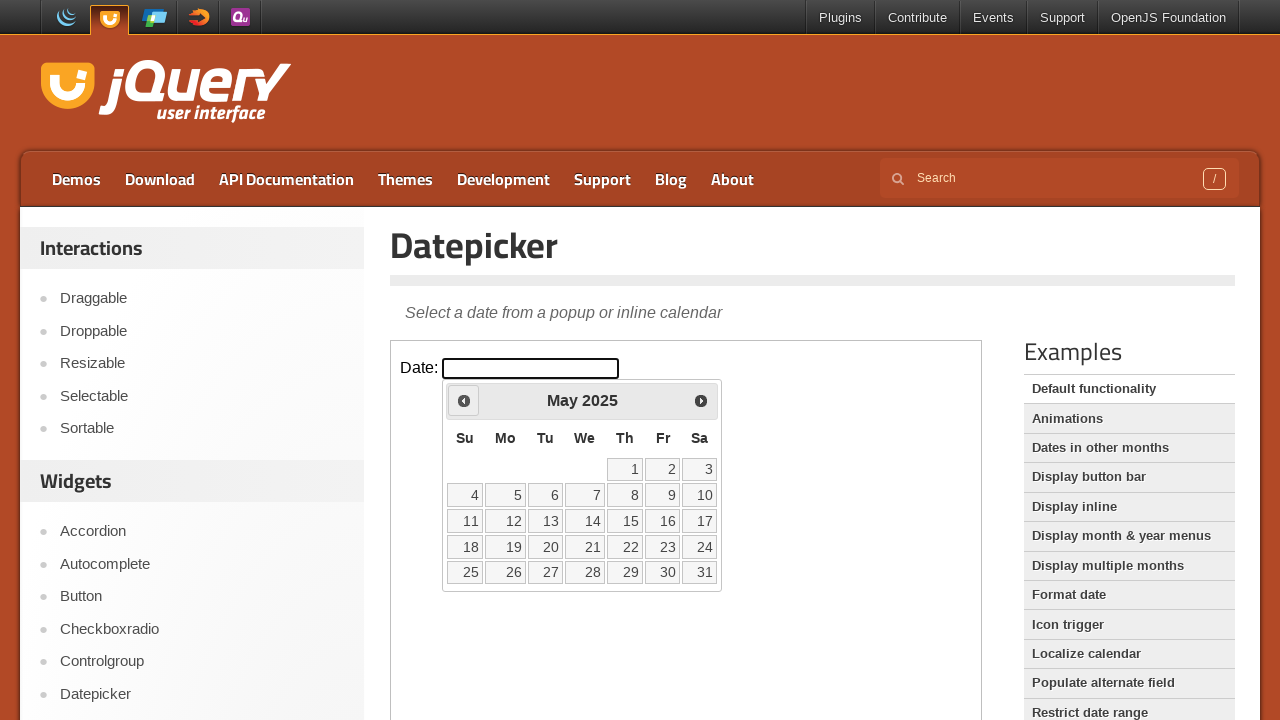

Clicked previous month button to navigate backwards from May 2025 at (464, 400) on iframe >> nth=0 >> internal:control=enter-frame >> xpath=//span[@class='ui-icon 
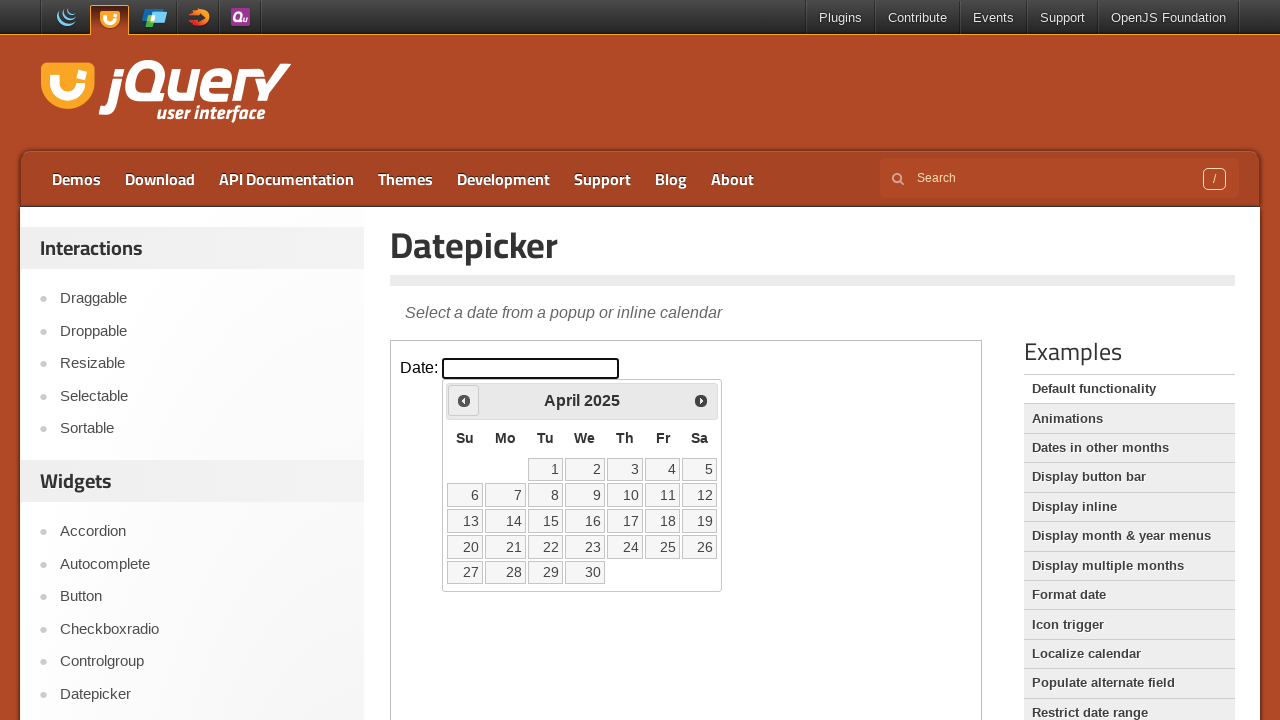

Retrieved current month from datepicker
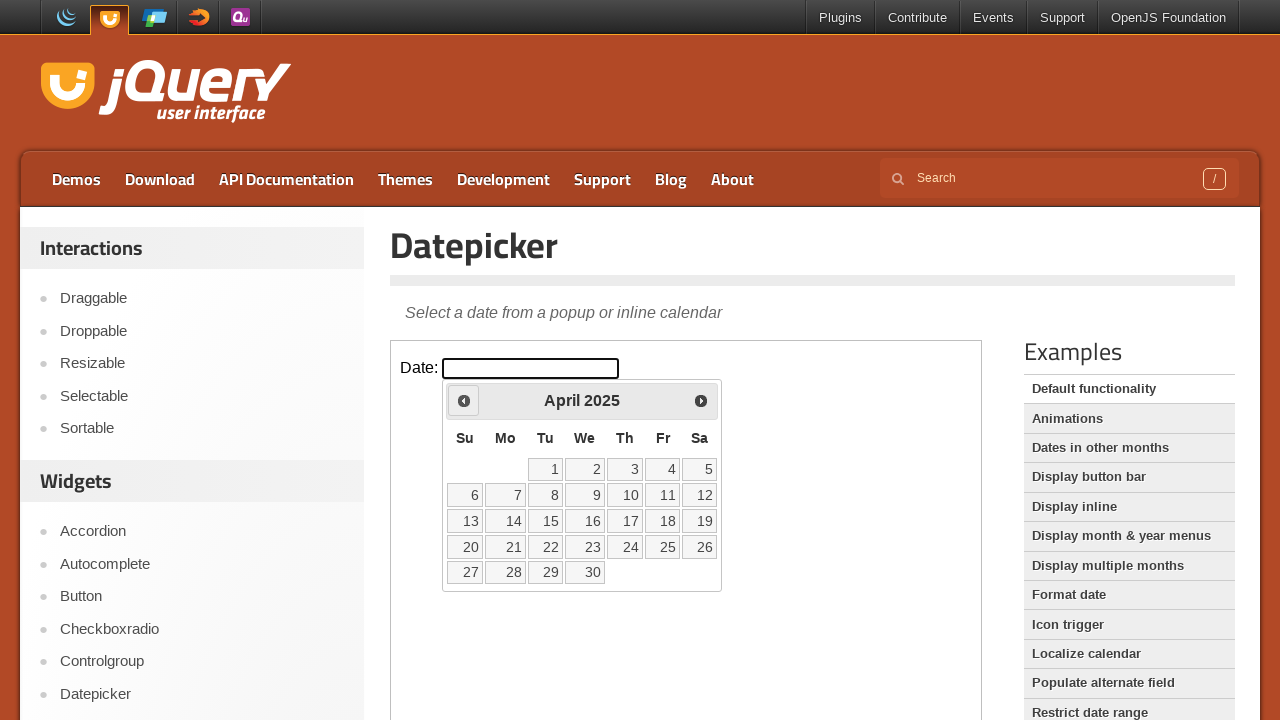

Retrieved current year from datepicker
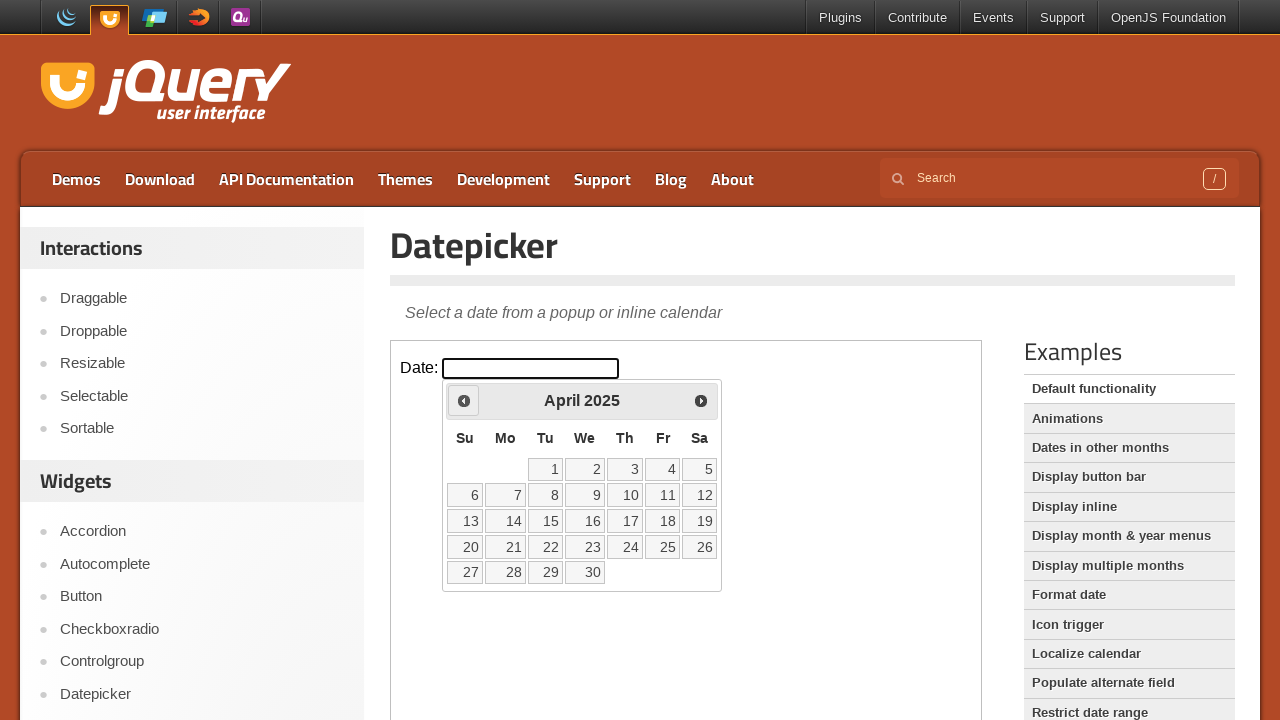

Clicked previous month button to navigate backwards from April 2025 at (464, 400) on iframe >> nth=0 >> internal:control=enter-frame >> xpath=//span[@class='ui-icon 
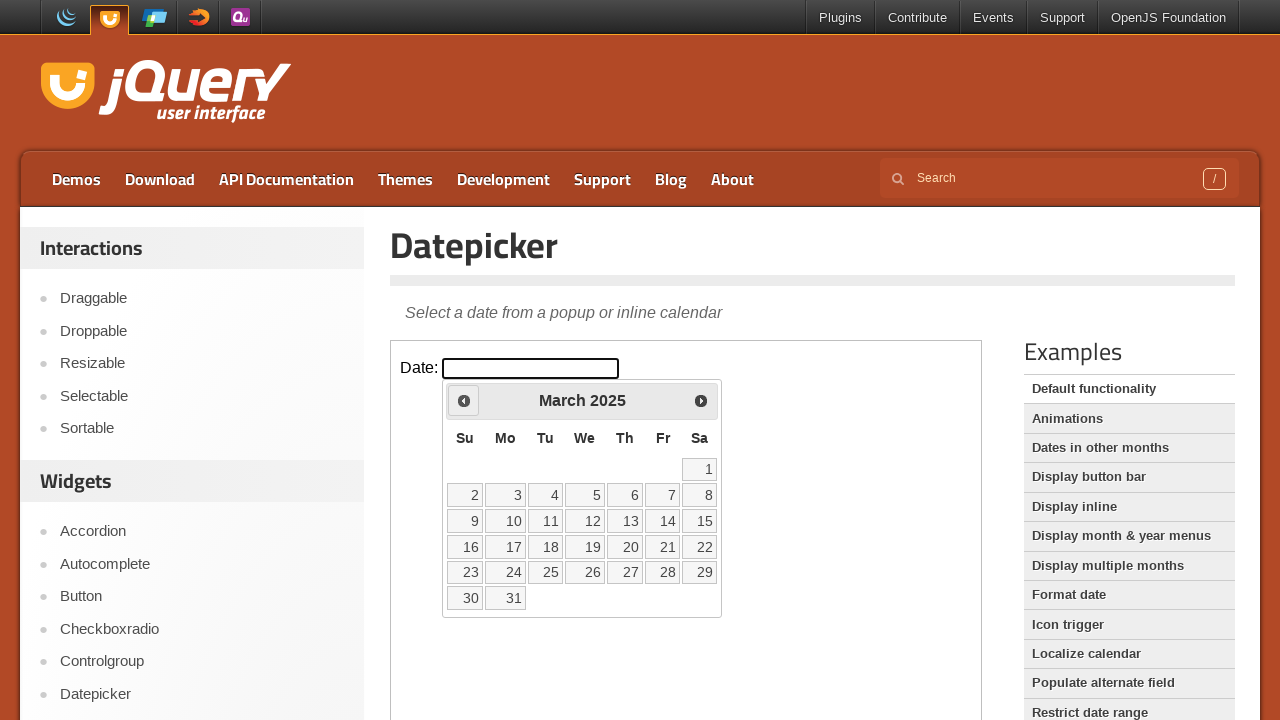

Retrieved current month from datepicker
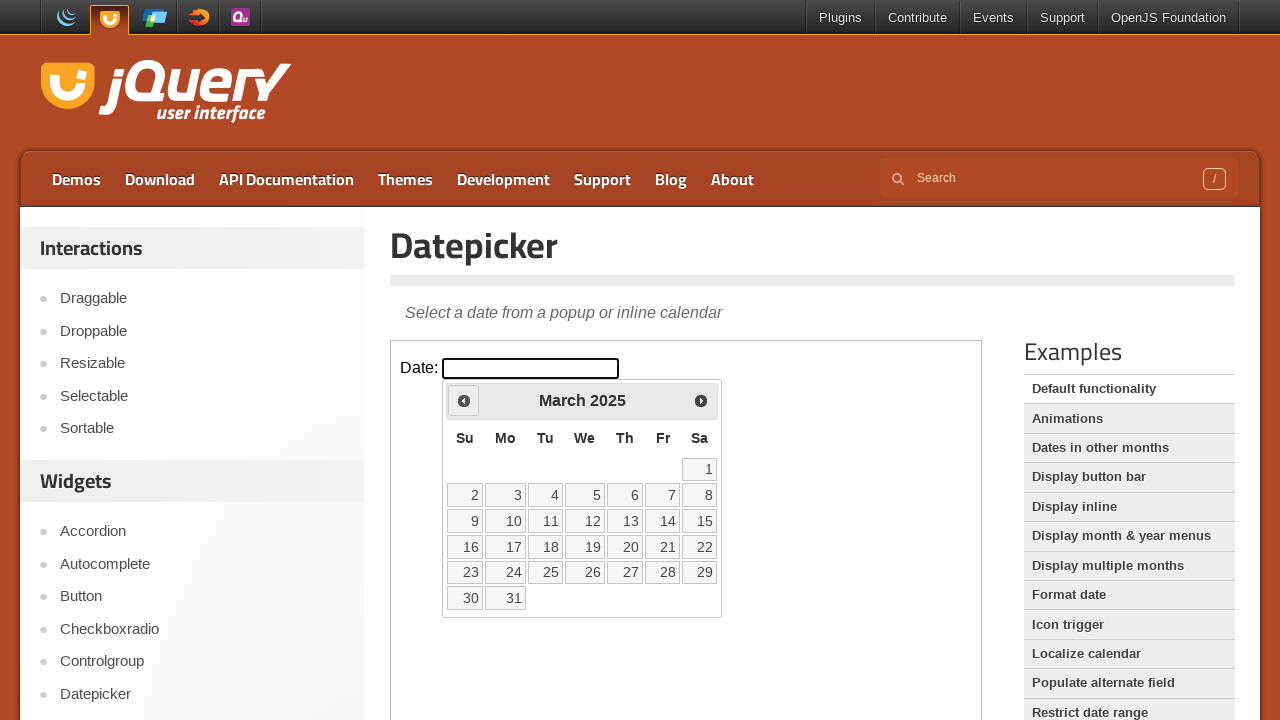

Retrieved current year from datepicker
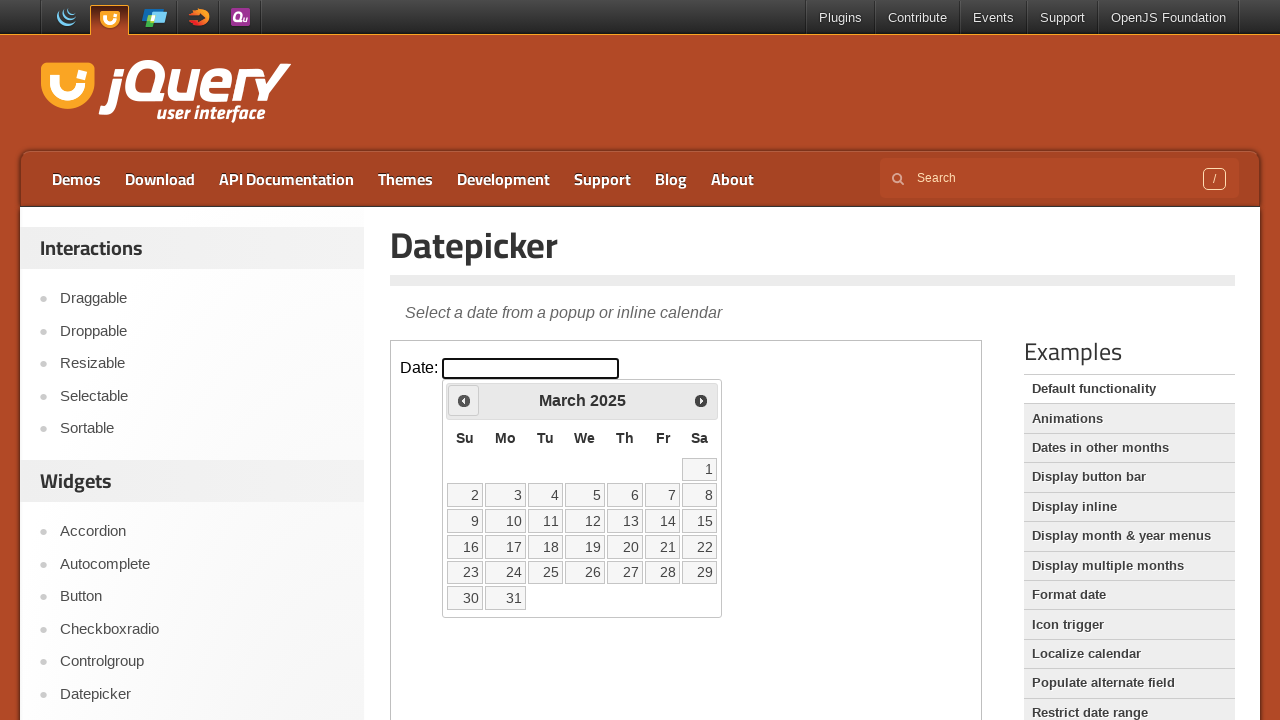

Clicked previous month button to navigate backwards from March 2025 at (464, 400) on iframe >> nth=0 >> internal:control=enter-frame >> xpath=//span[@class='ui-icon 
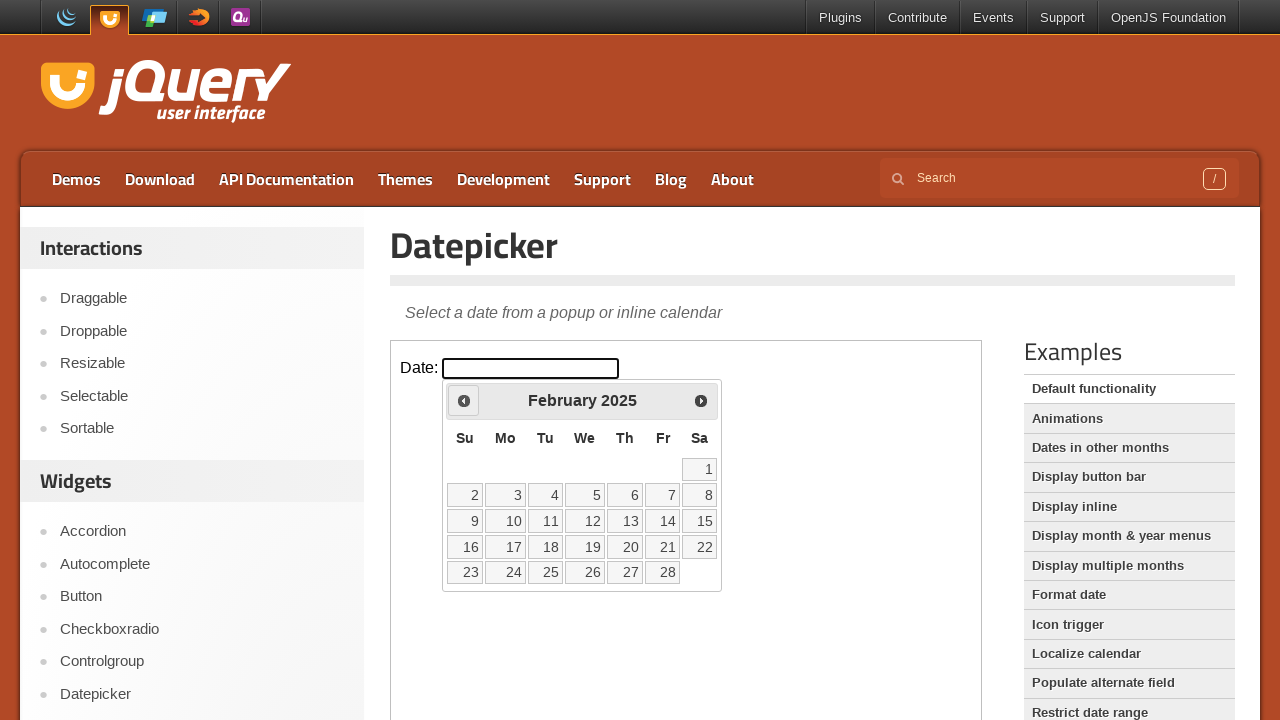

Retrieved current month from datepicker
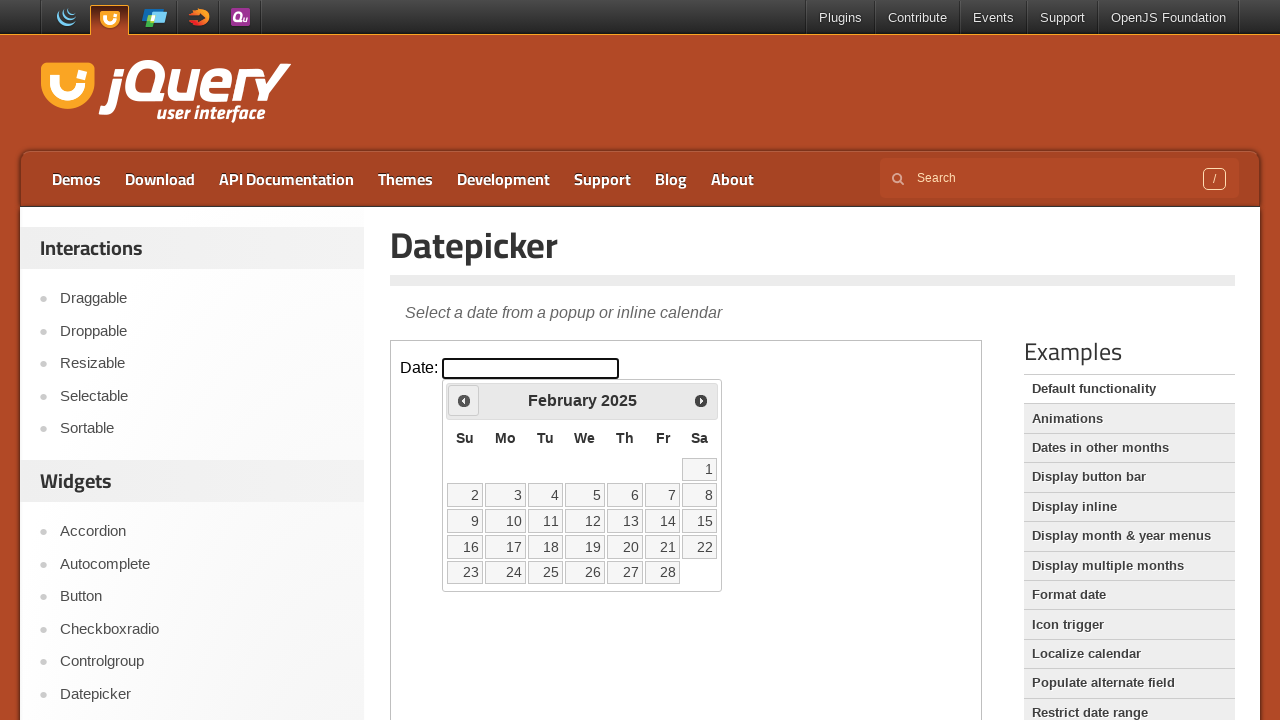

Retrieved current year from datepicker
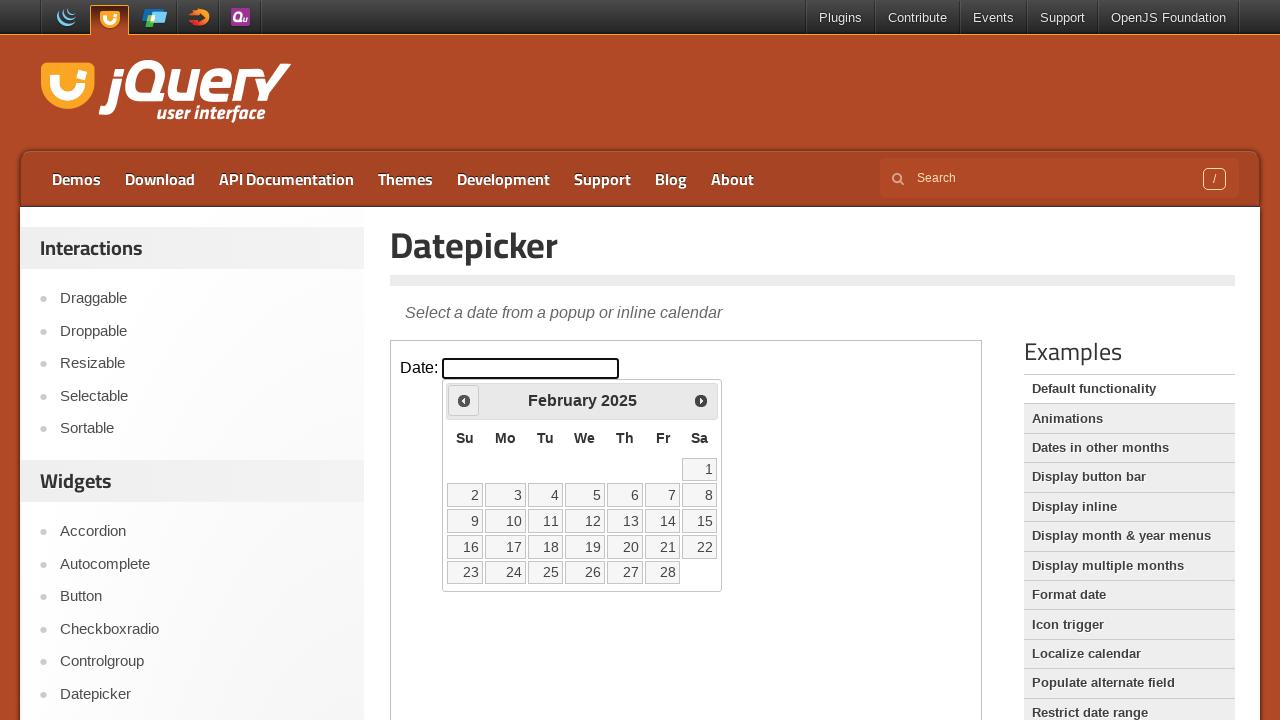

Clicked previous month button to navigate backwards from February 2025 at (464, 400) on iframe >> nth=0 >> internal:control=enter-frame >> xpath=//span[@class='ui-icon 
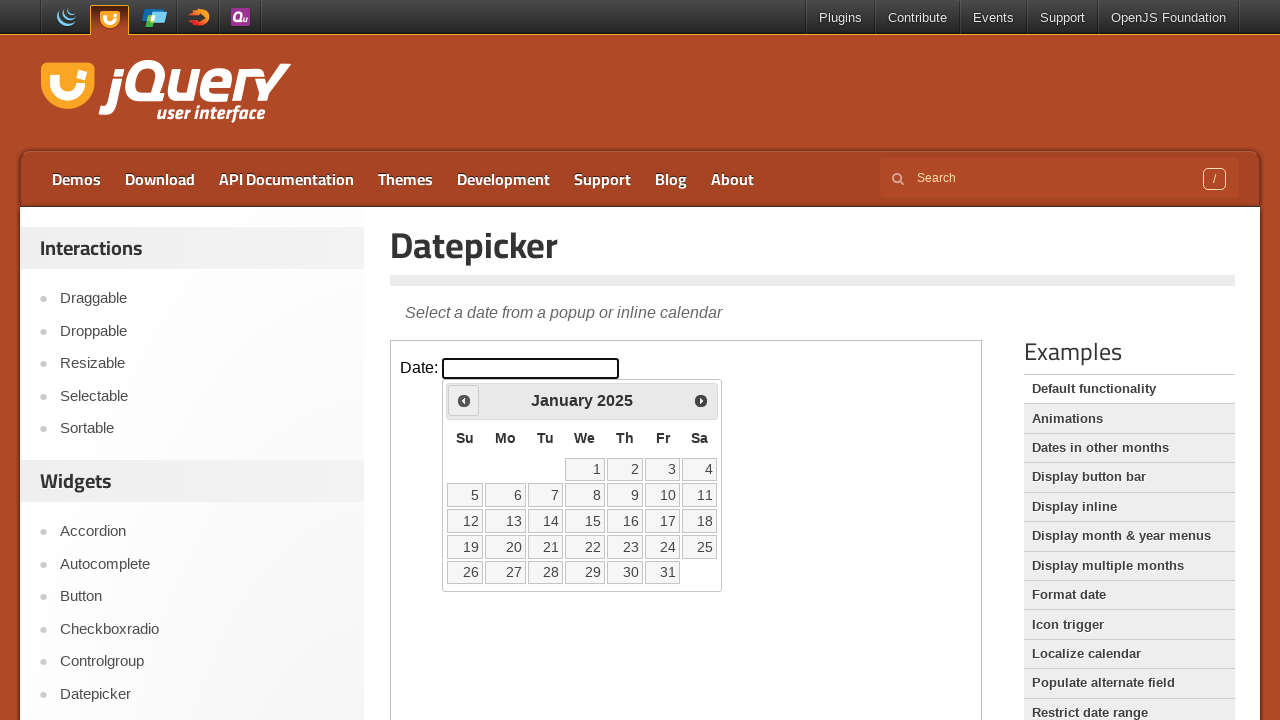

Retrieved current month from datepicker
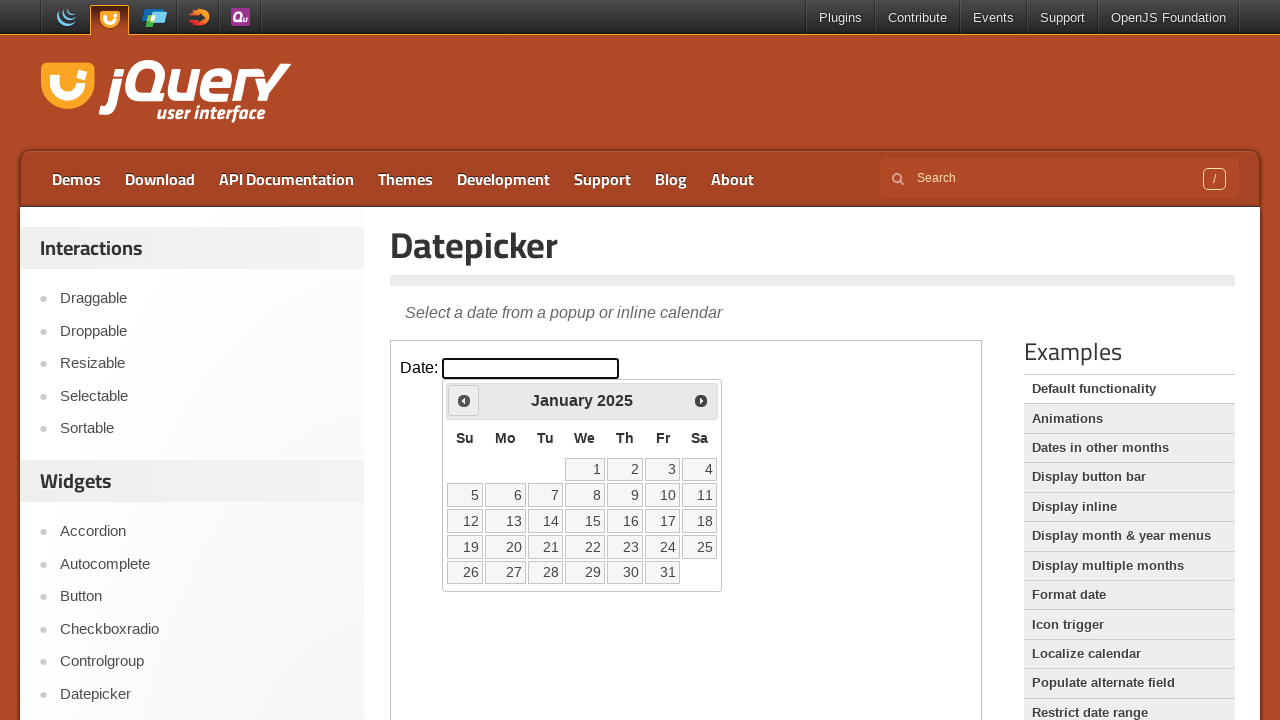

Retrieved current year from datepicker
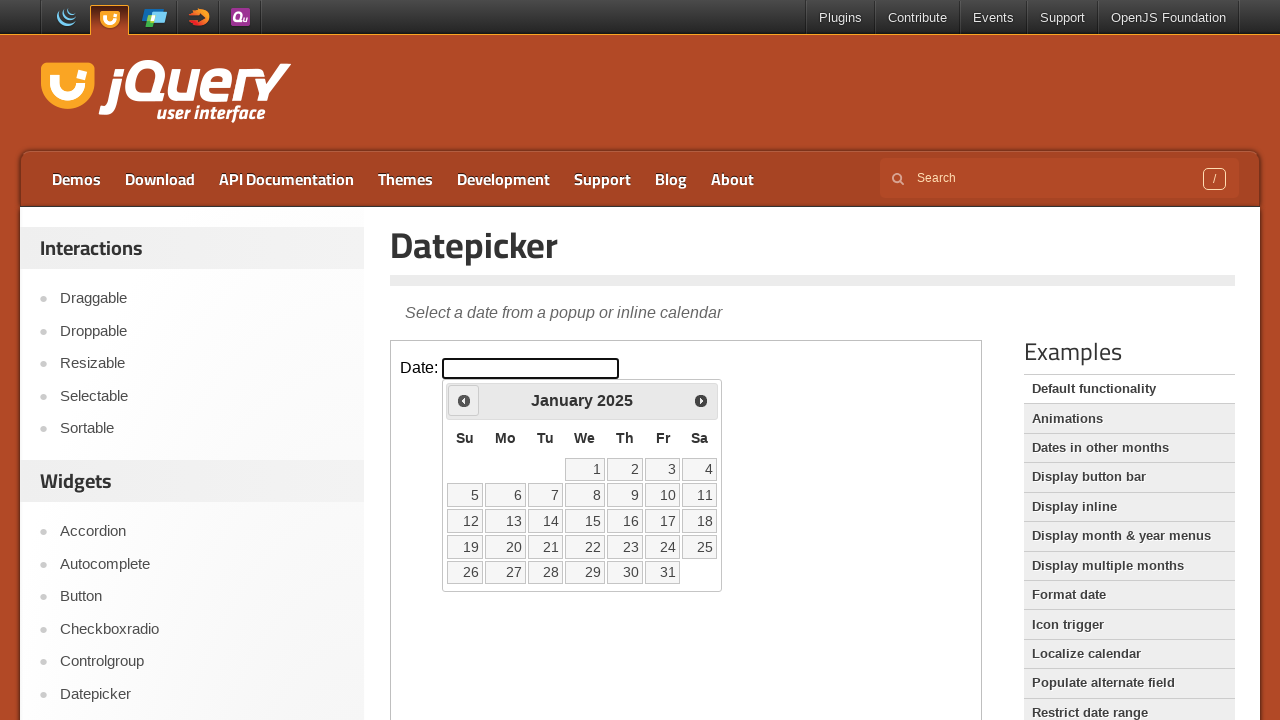

Clicked previous month button to navigate backwards from January 2025 at (464, 400) on iframe >> nth=0 >> internal:control=enter-frame >> xpath=//span[@class='ui-icon 
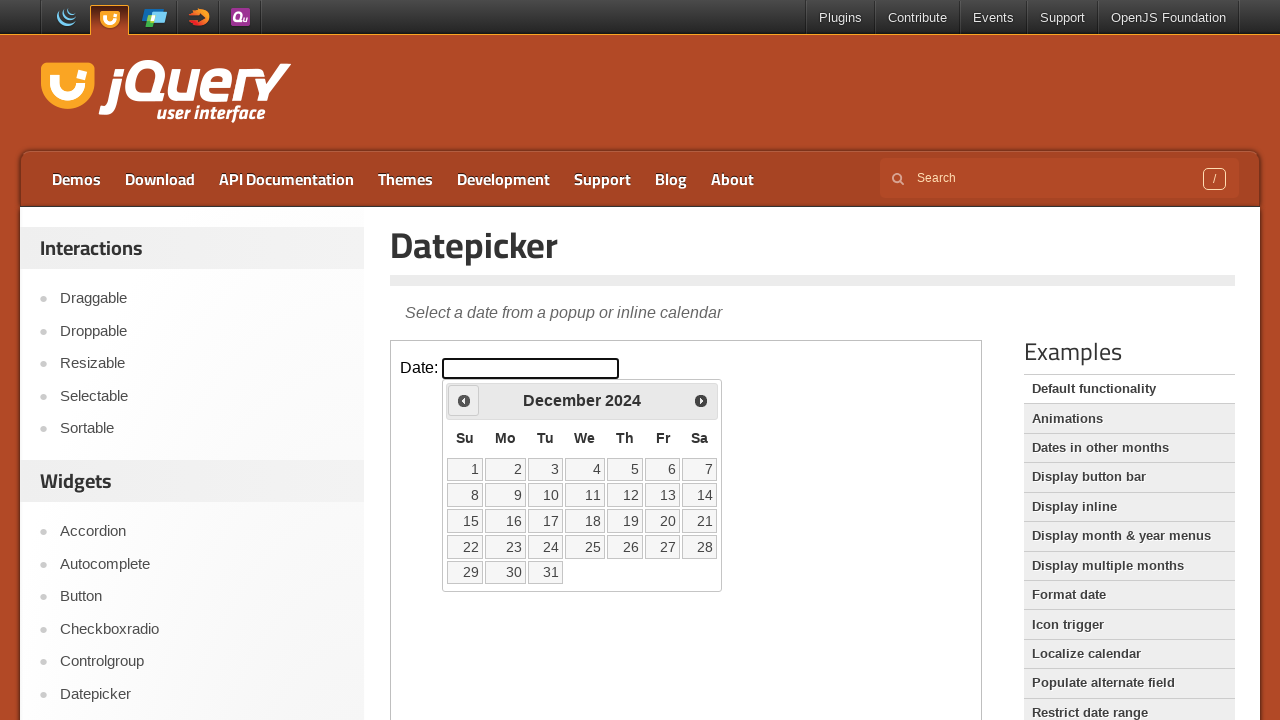

Retrieved current month from datepicker
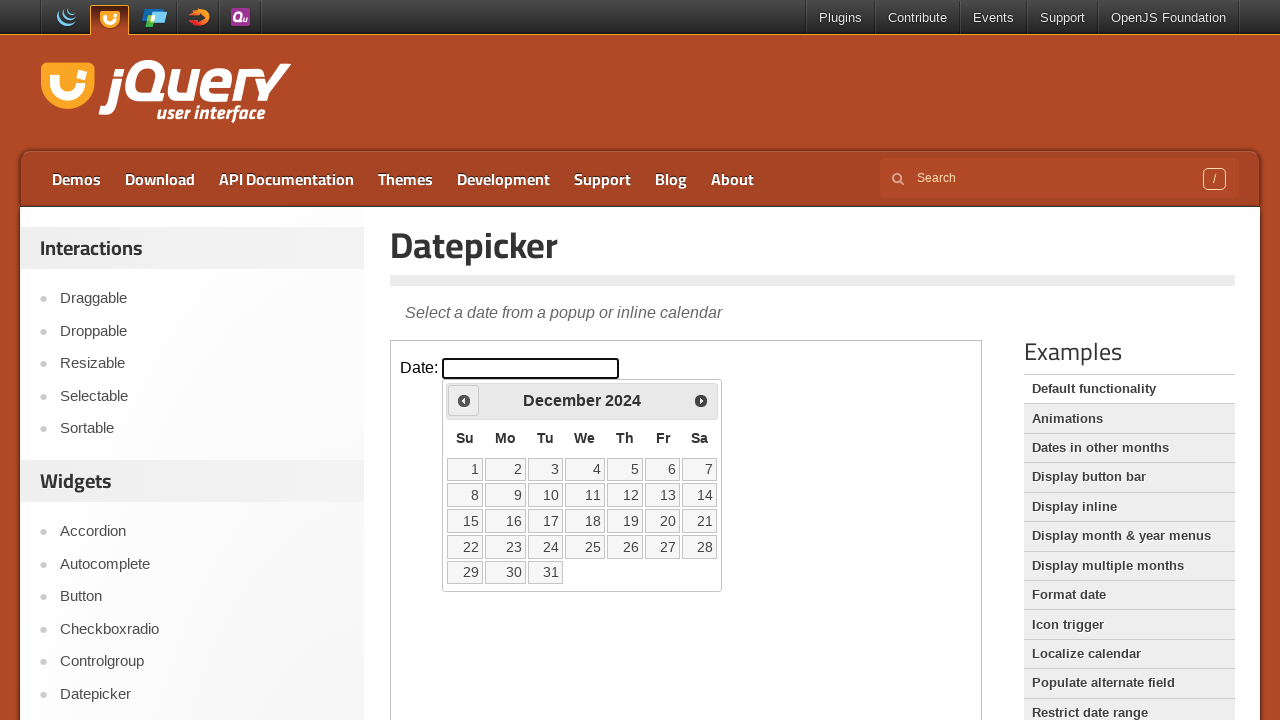

Retrieved current year from datepicker
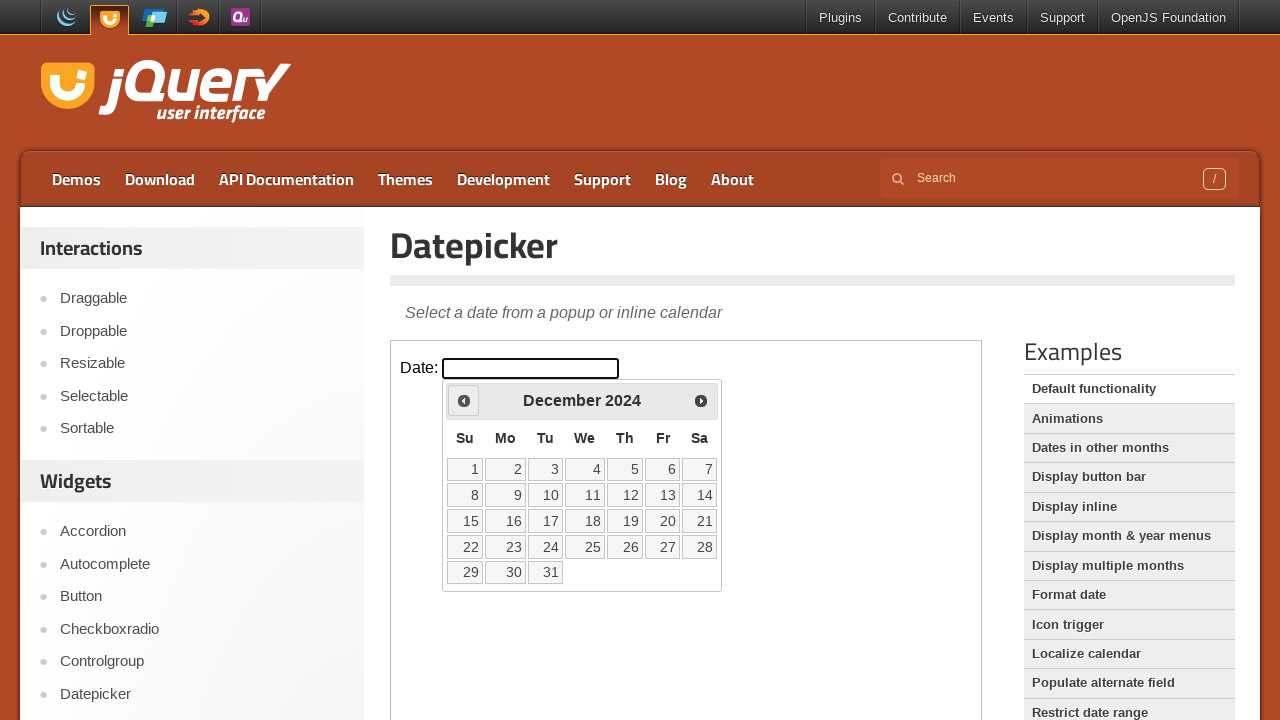

Clicked previous month button to navigate backwards from December 2024 at (464, 400) on iframe >> nth=0 >> internal:control=enter-frame >> xpath=//span[@class='ui-icon 
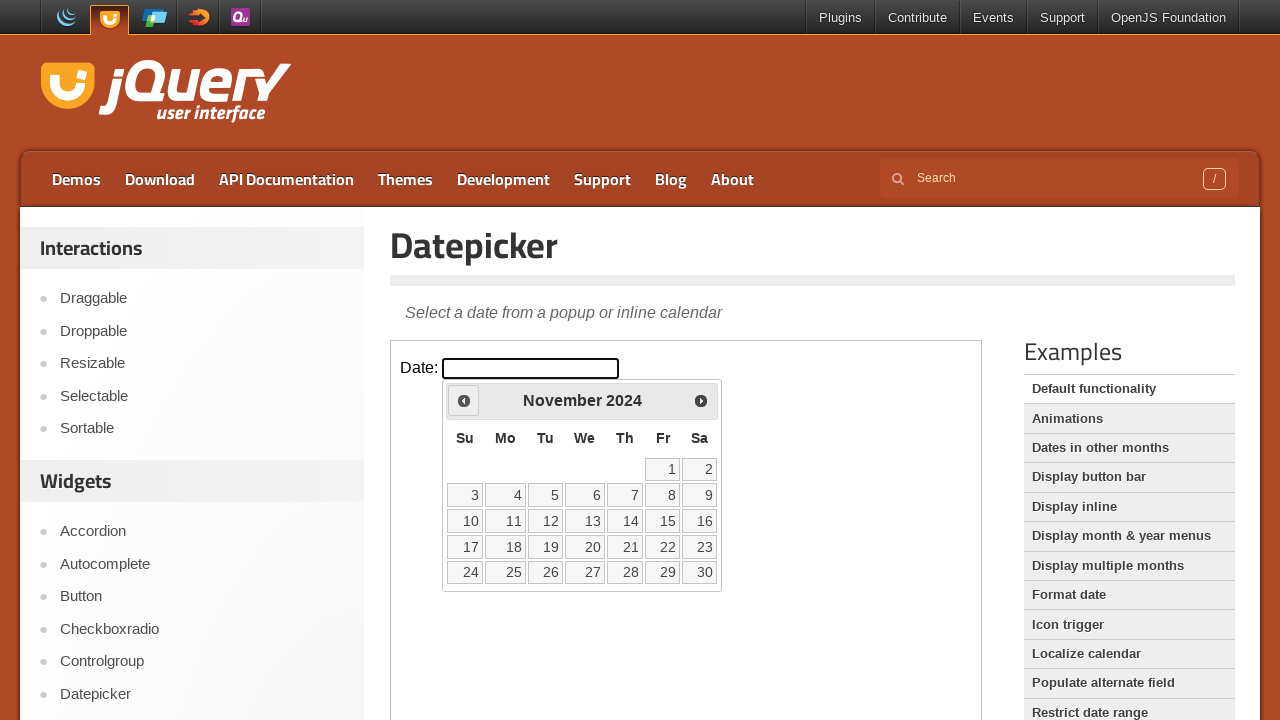

Retrieved current month from datepicker
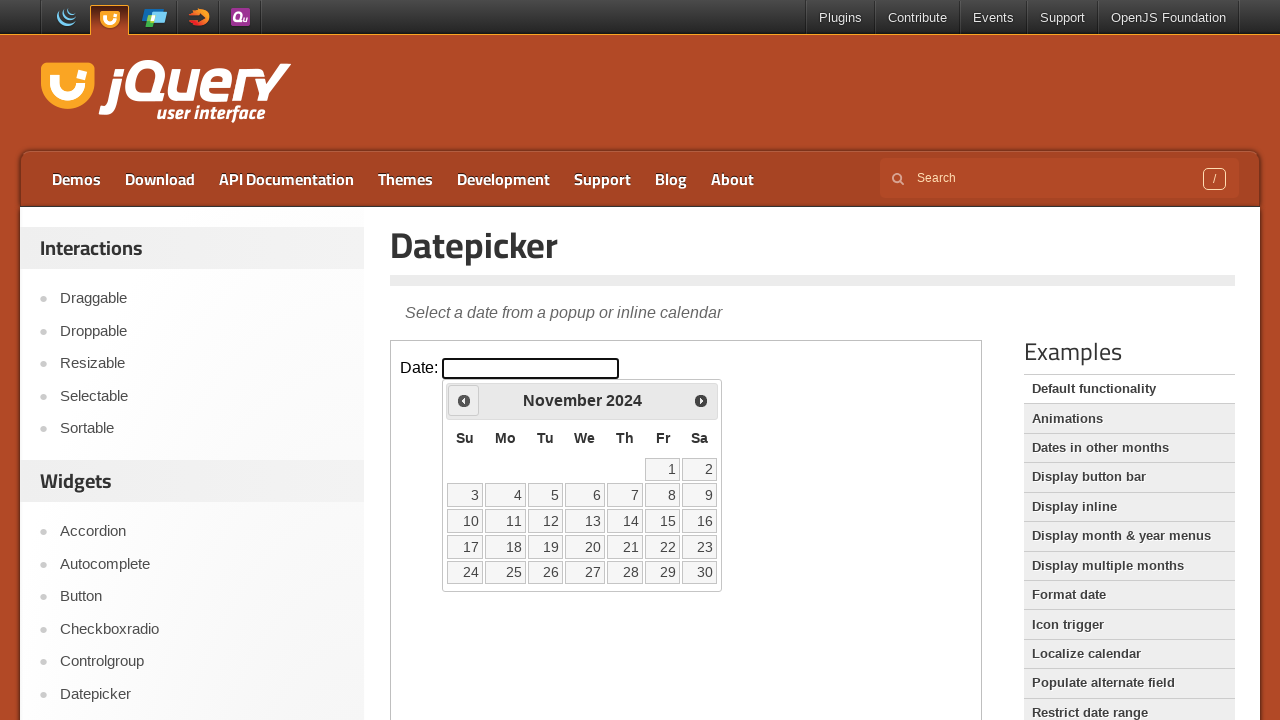

Retrieved current year from datepicker
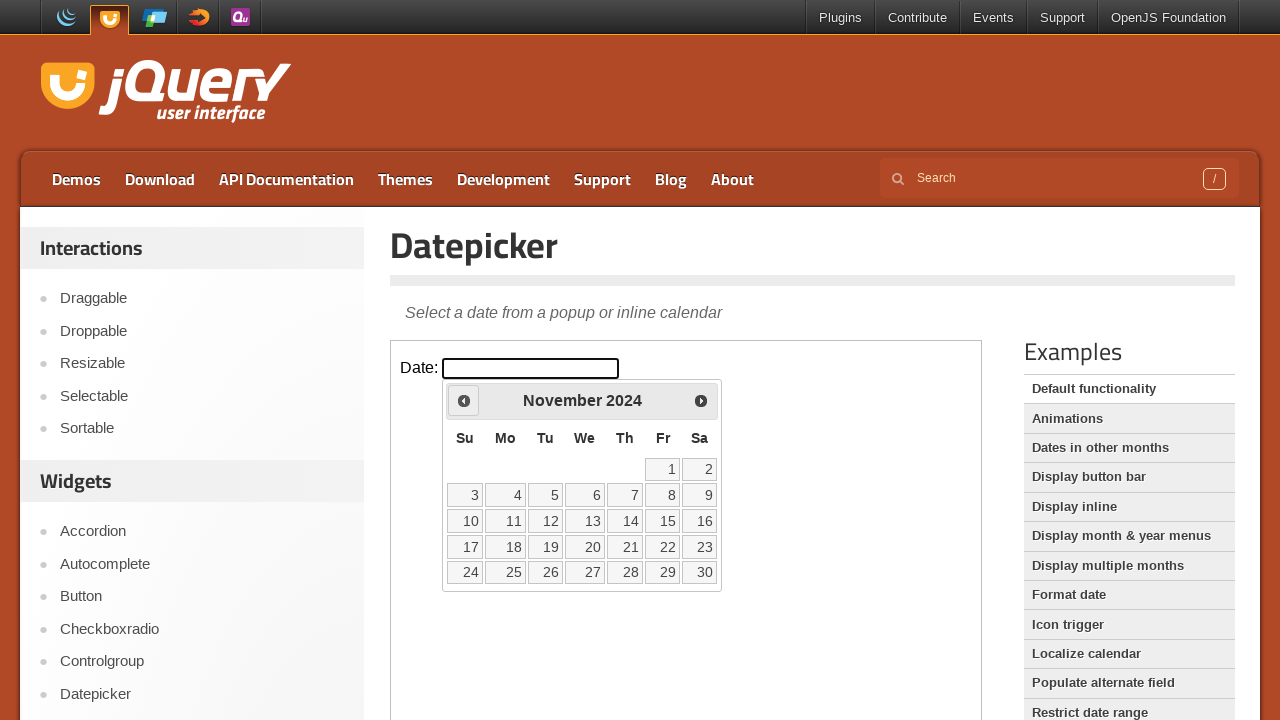

Clicked previous month button to navigate backwards from November 2024 at (464, 400) on iframe >> nth=0 >> internal:control=enter-frame >> xpath=//span[@class='ui-icon 
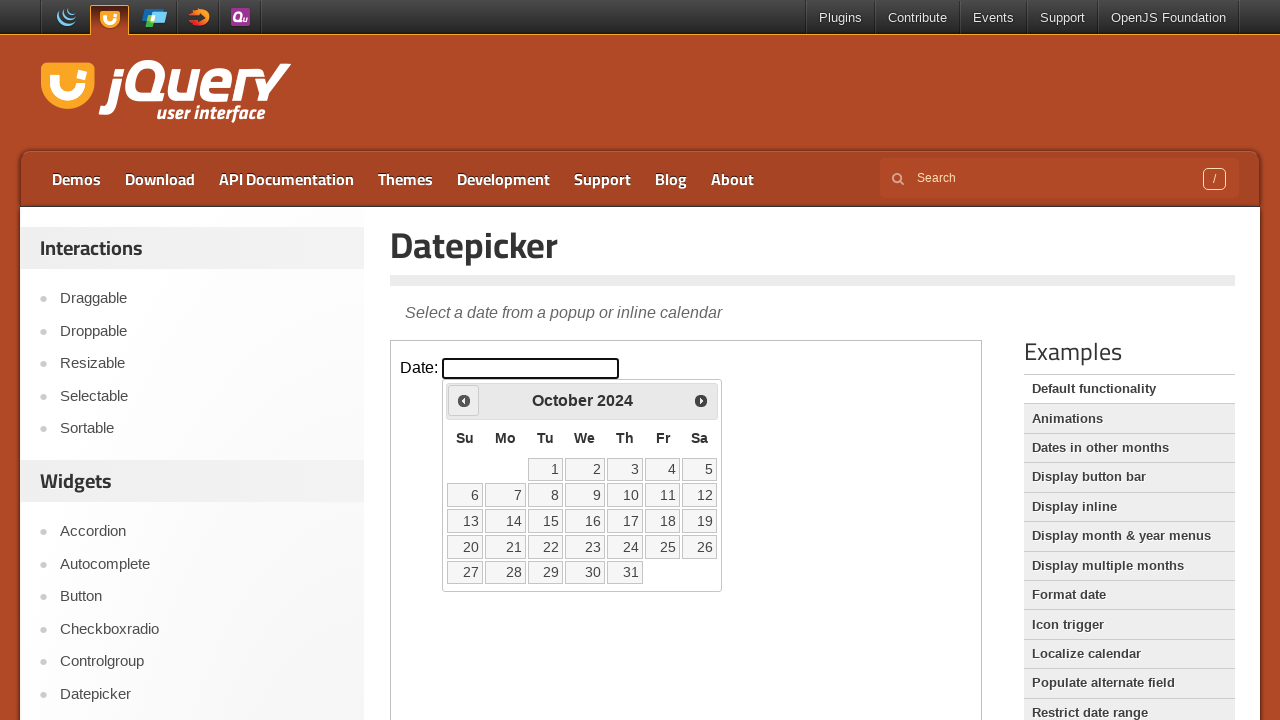

Retrieved current month from datepicker
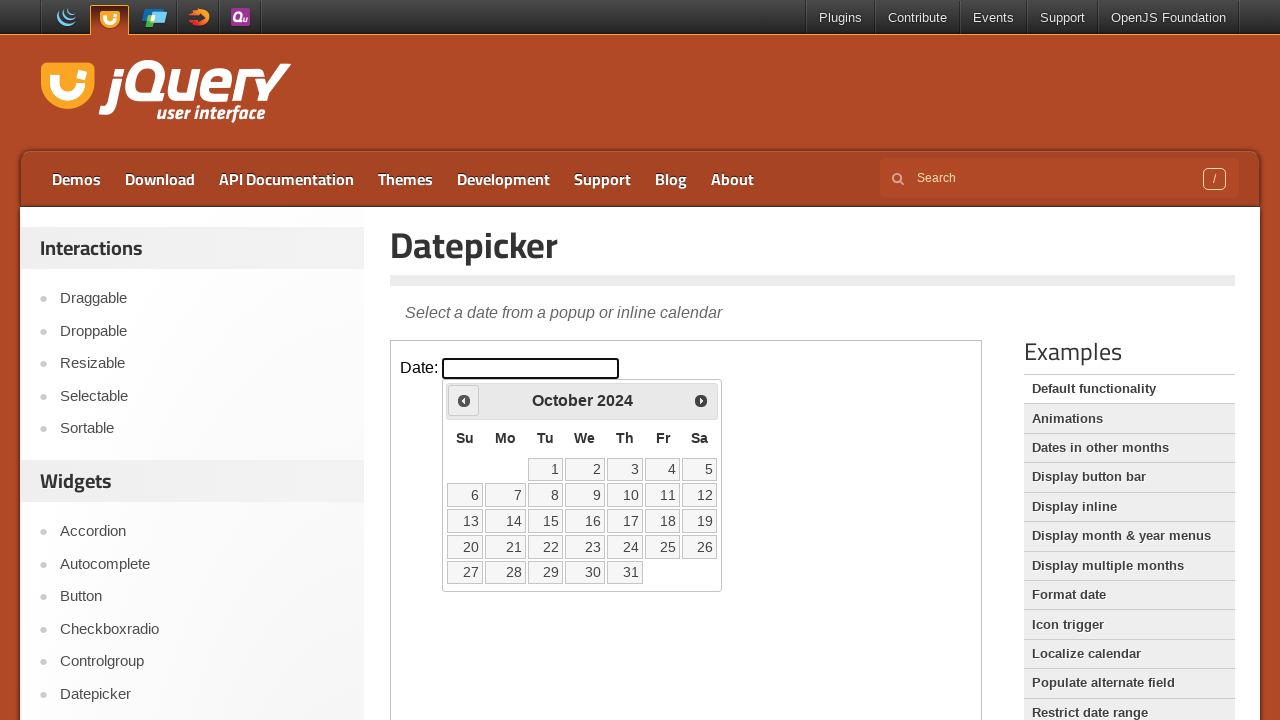

Retrieved current year from datepicker
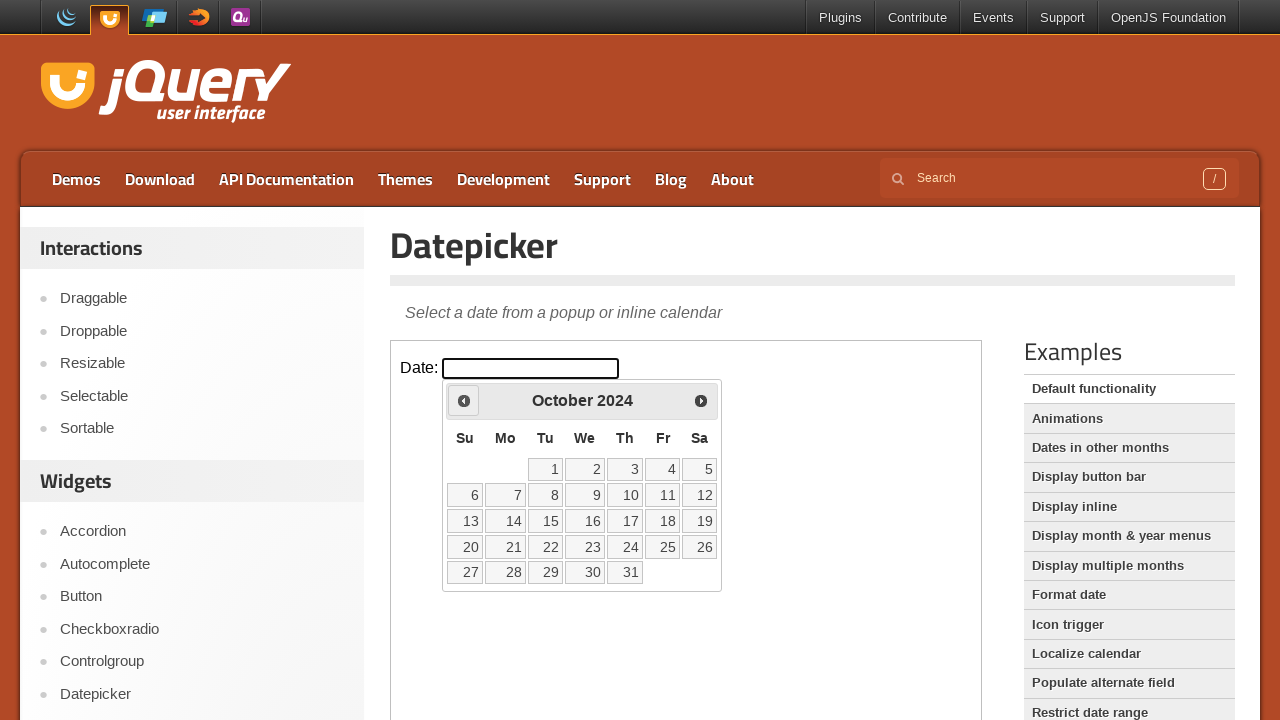

Clicked previous month button to navigate backwards from October 2024 at (464, 400) on iframe >> nth=0 >> internal:control=enter-frame >> xpath=//span[@class='ui-icon 
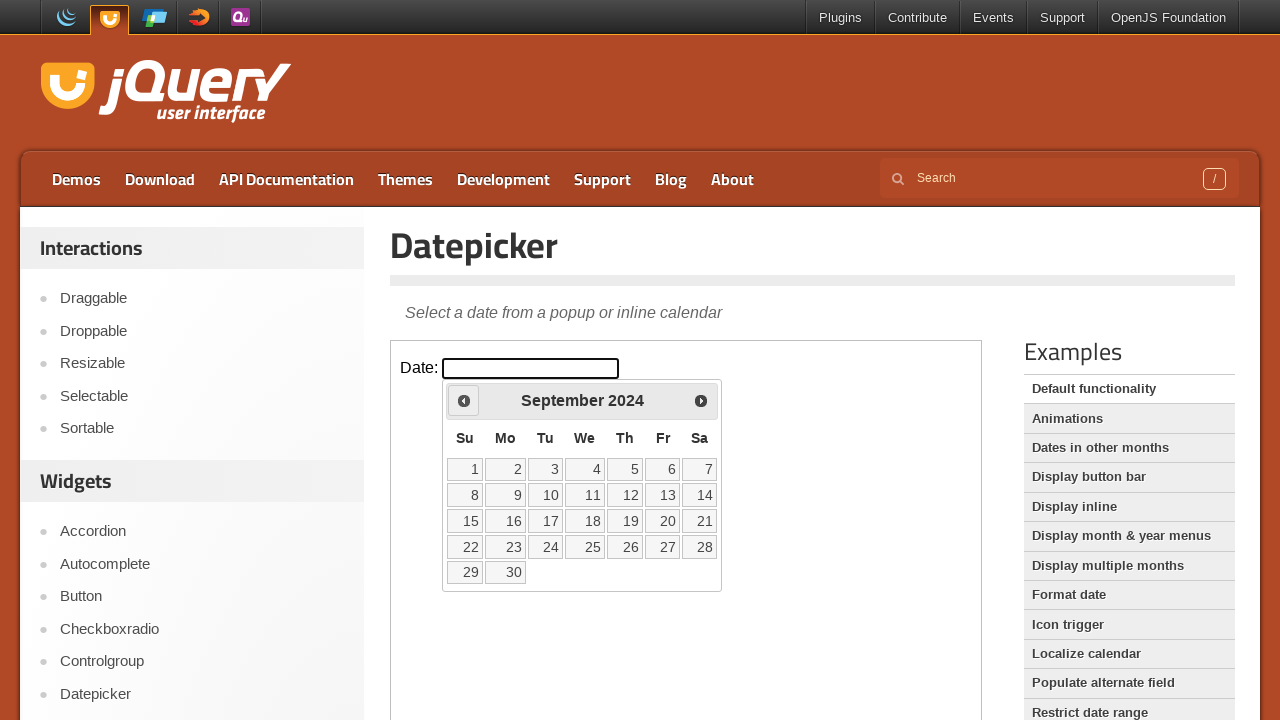

Retrieved current month from datepicker
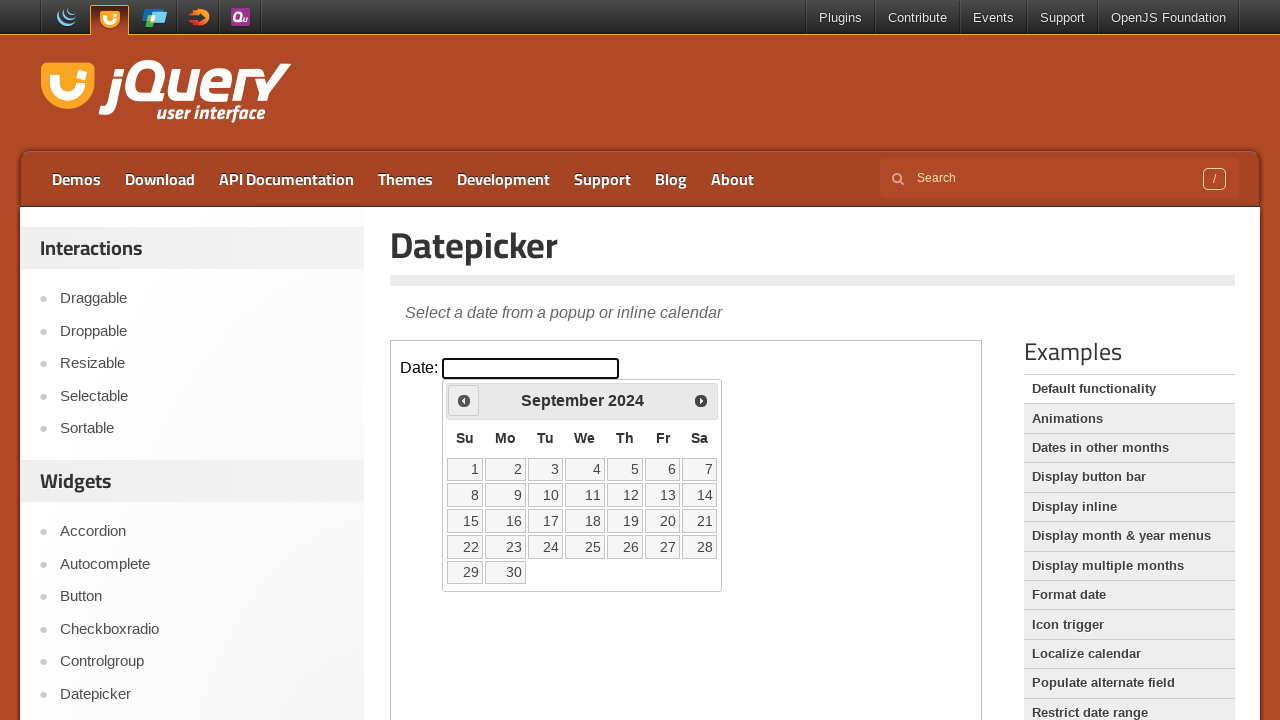

Retrieved current year from datepicker
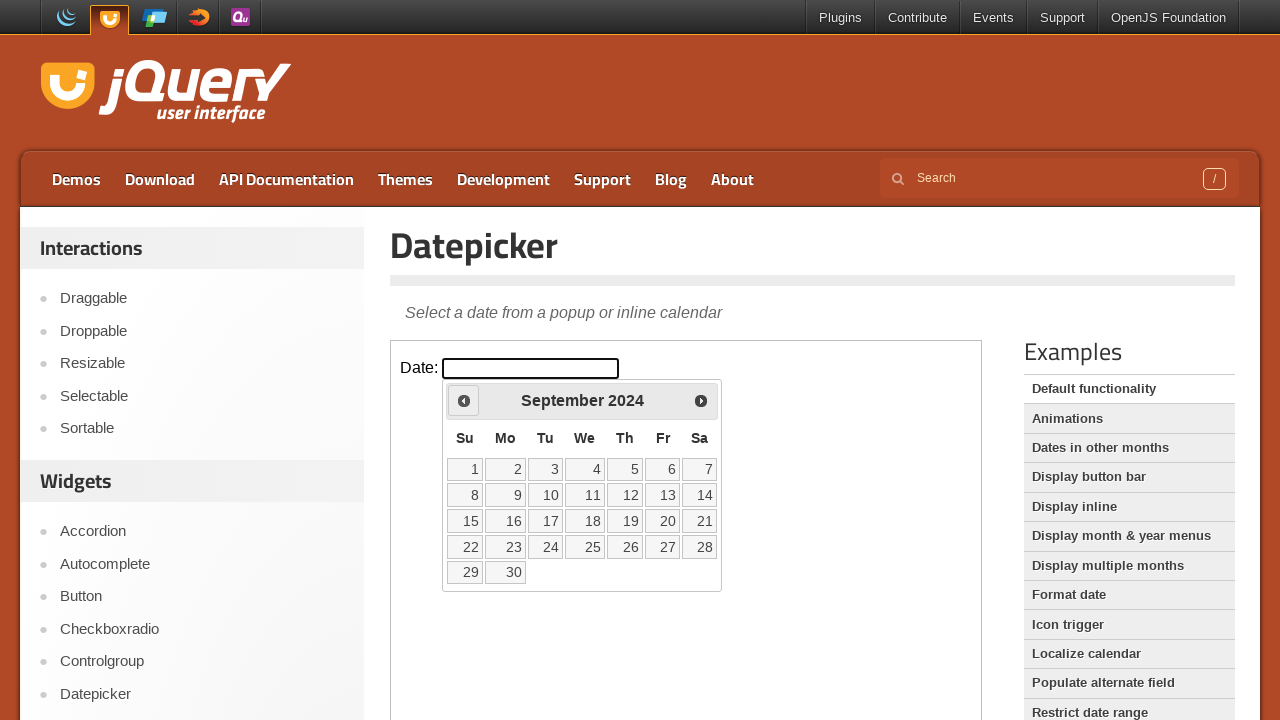

Clicked previous month button to navigate backwards from September 2024 at (464, 400) on iframe >> nth=0 >> internal:control=enter-frame >> xpath=//span[@class='ui-icon 
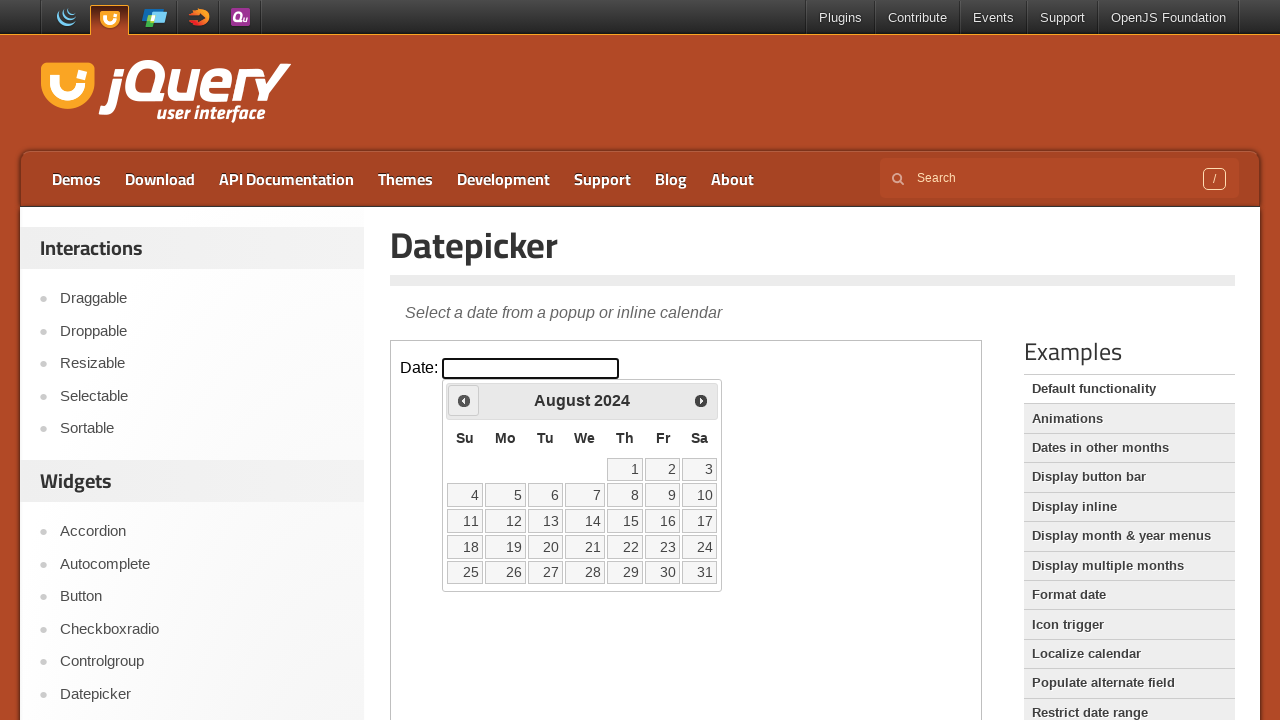

Retrieved current month from datepicker
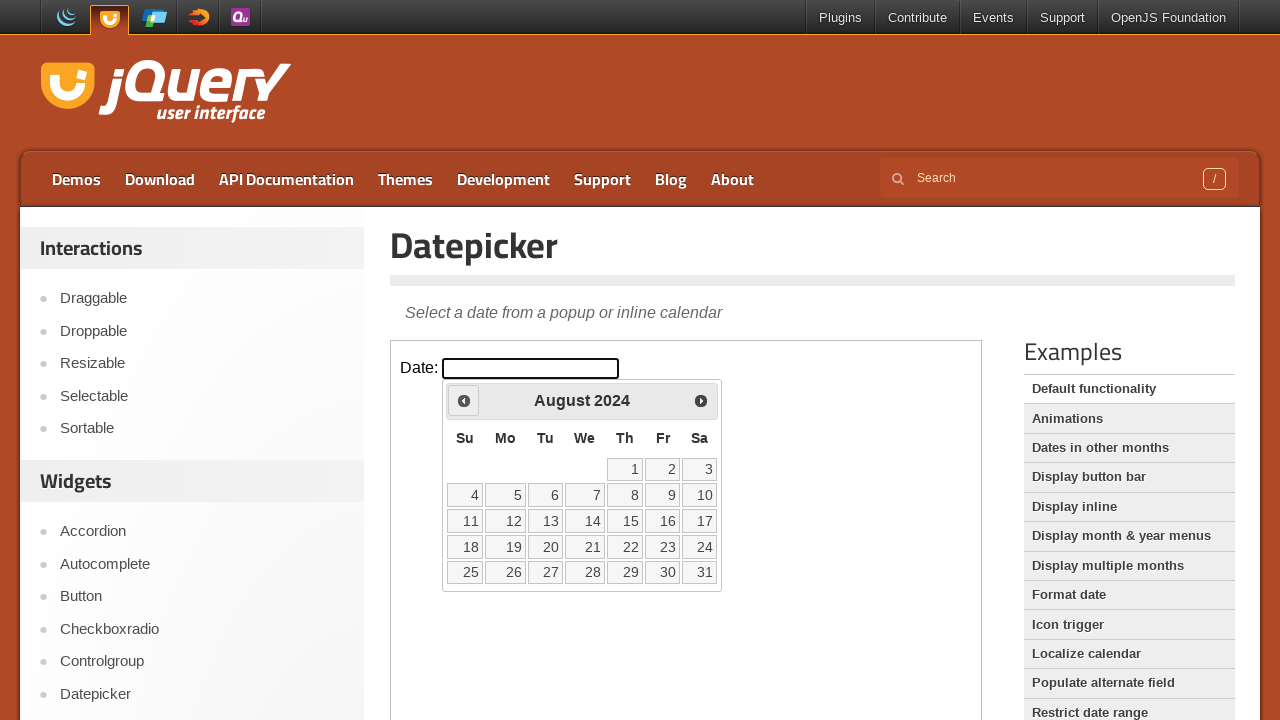

Retrieved current year from datepicker
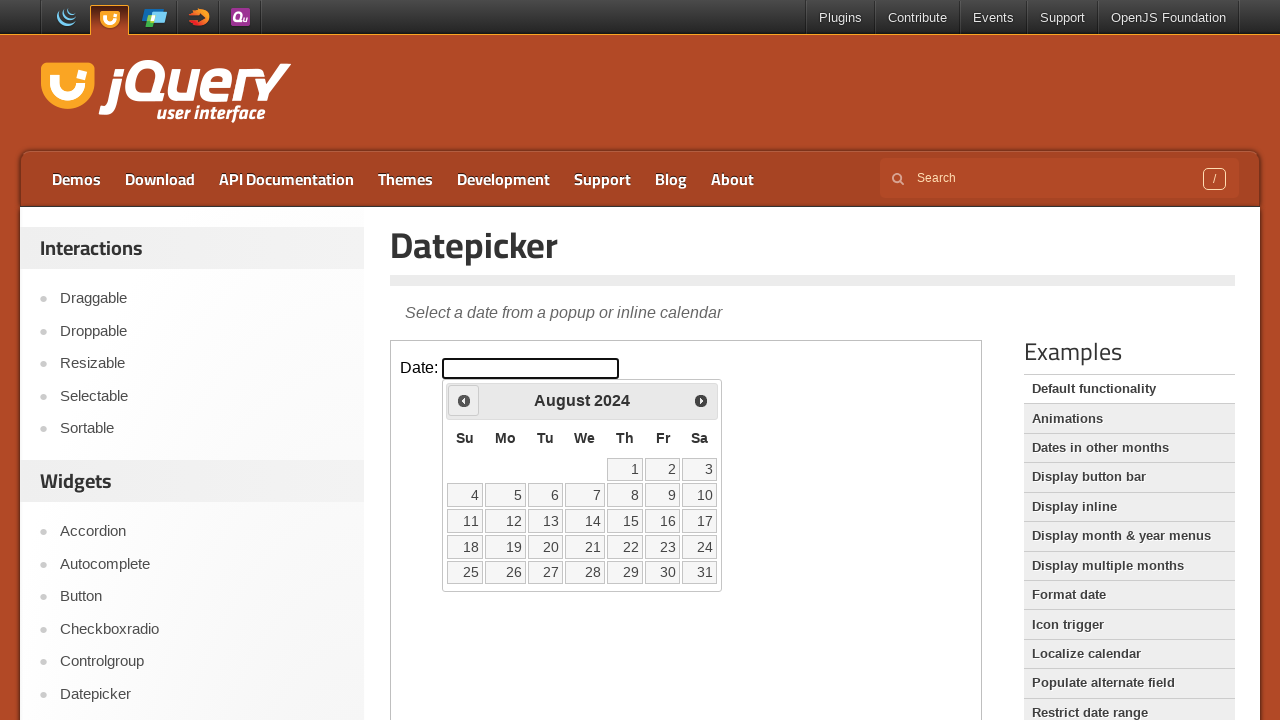

Clicked previous month button to navigate backwards from August 2024 at (464, 400) on iframe >> nth=0 >> internal:control=enter-frame >> xpath=//span[@class='ui-icon 
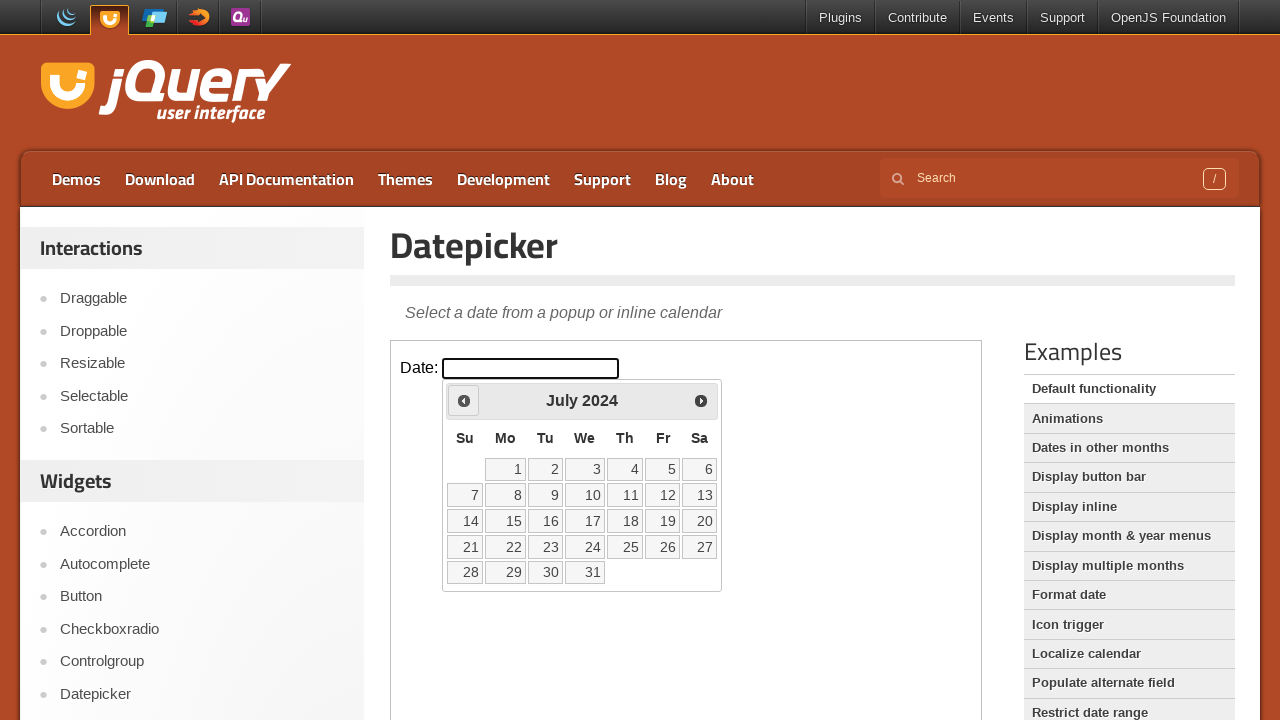

Retrieved current month from datepicker
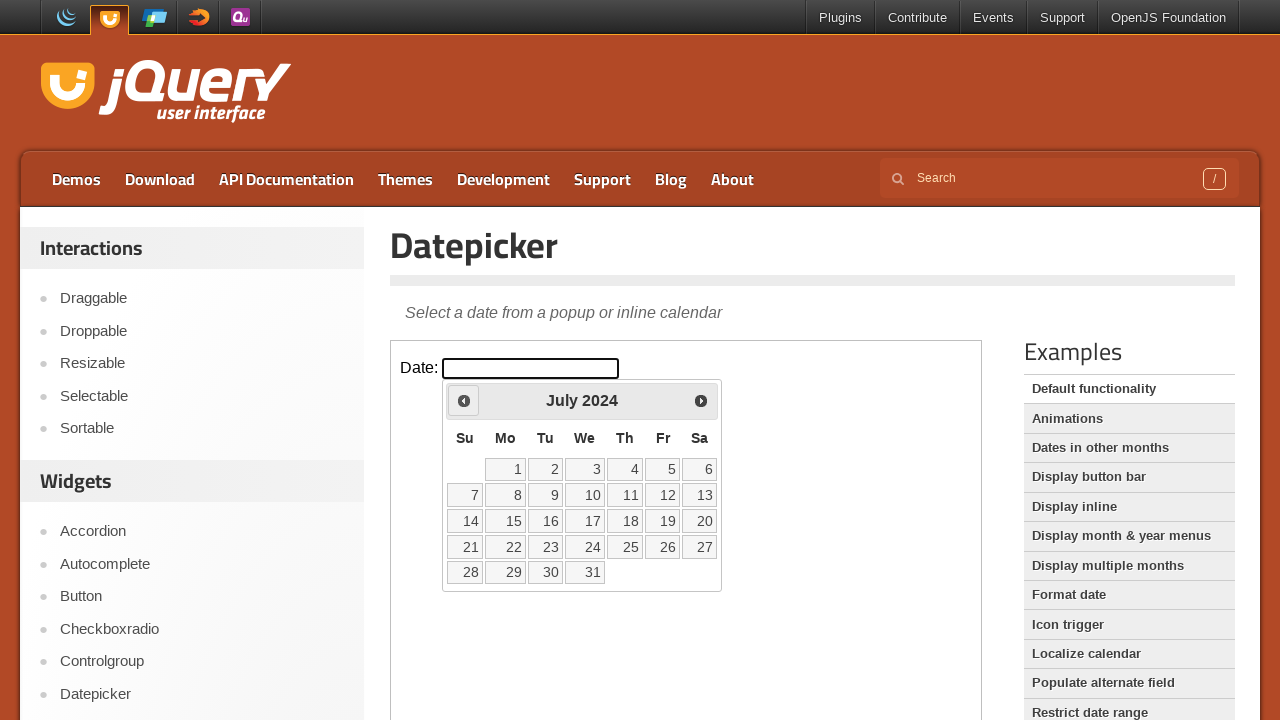

Retrieved current year from datepicker
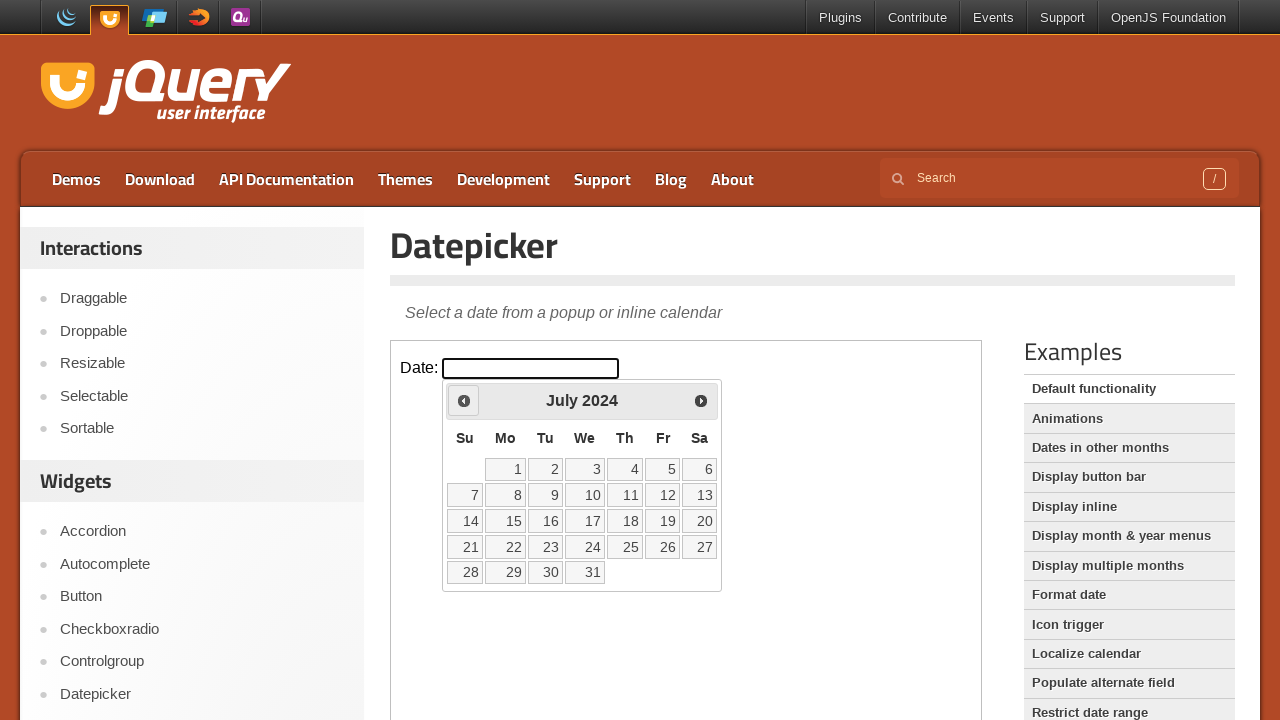

Clicked previous month button to navigate backwards from July 2024 at (464, 400) on iframe >> nth=0 >> internal:control=enter-frame >> xpath=//span[@class='ui-icon 
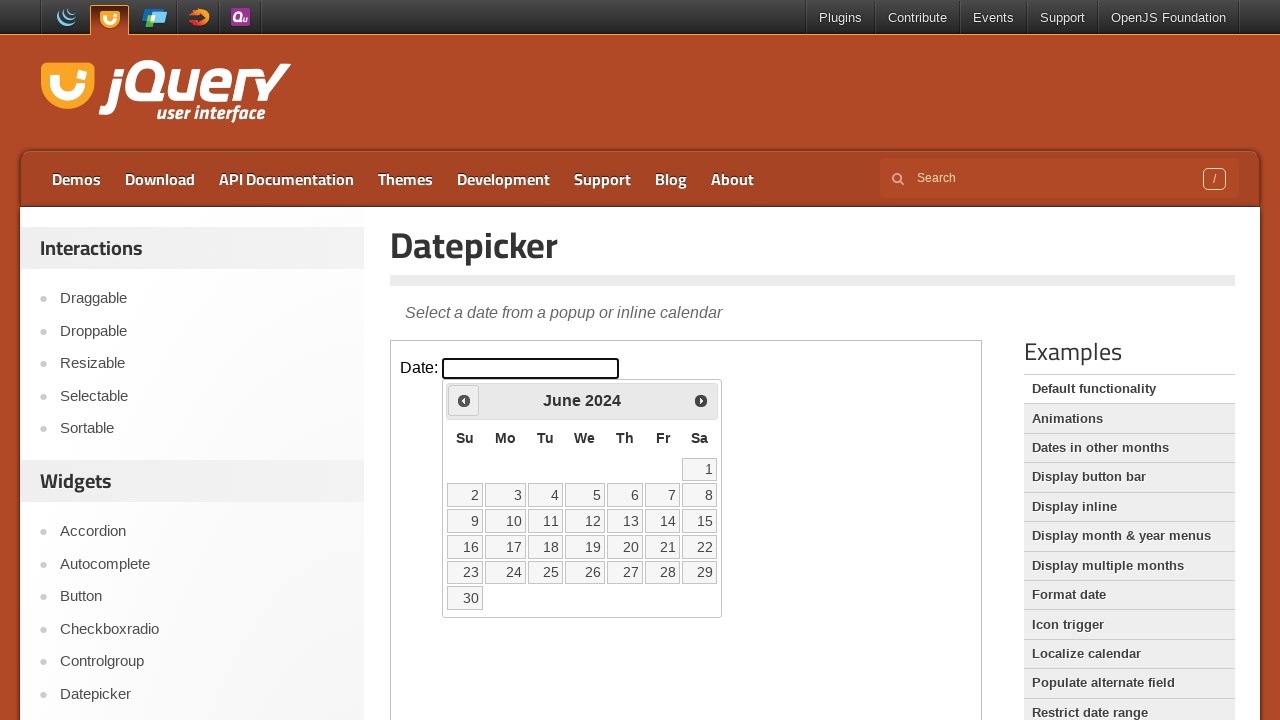

Retrieved current month from datepicker
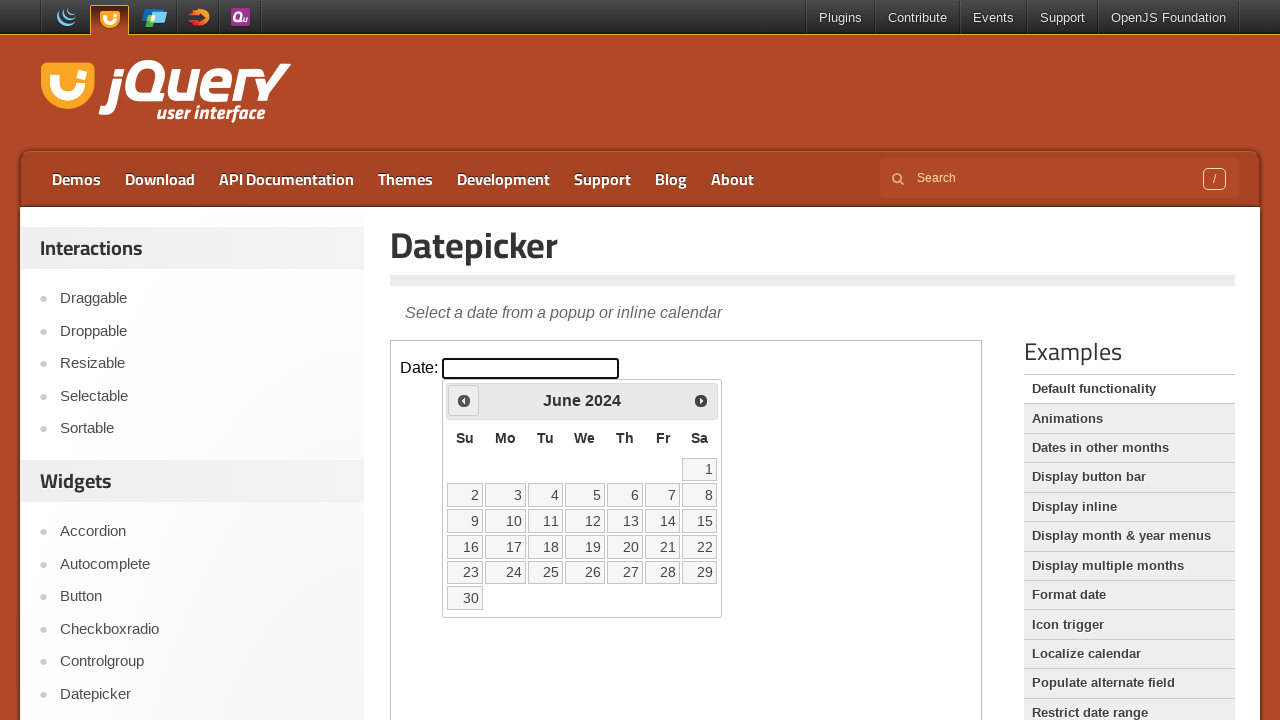

Retrieved current year from datepicker
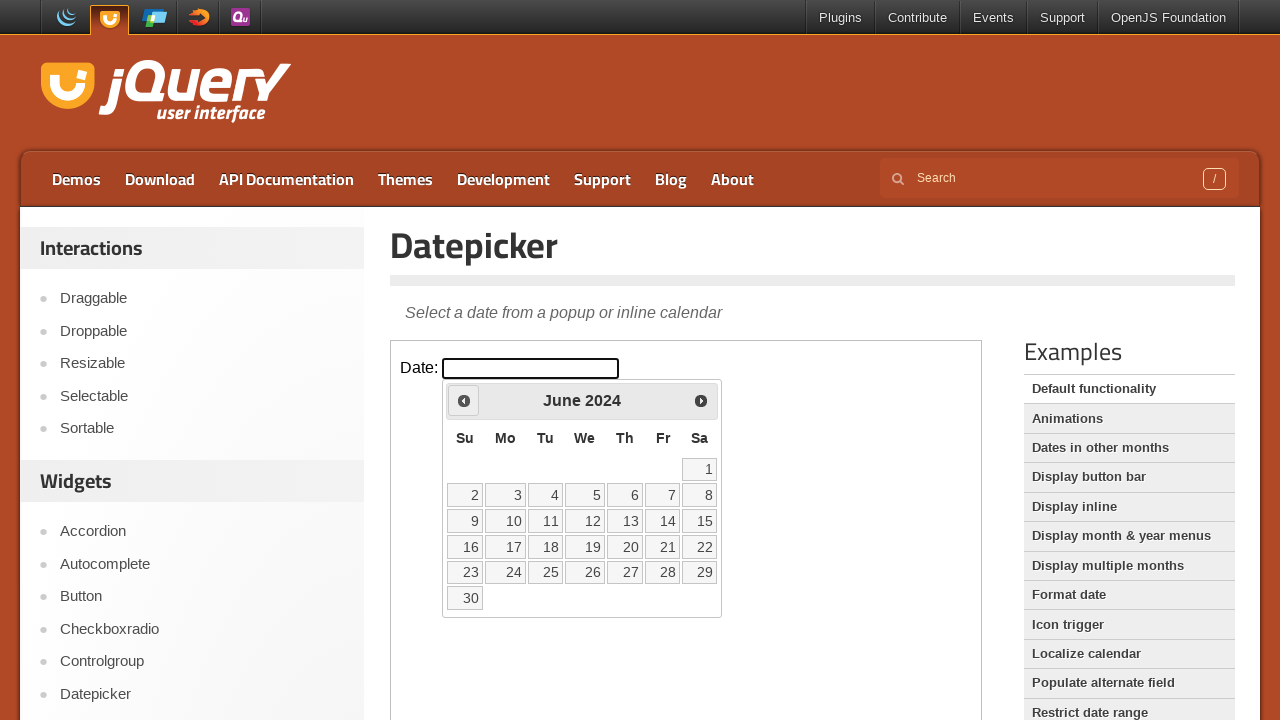

Clicked previous month button to navigate backwards from June 2024 at (464, 400) on iframe >> nth=0 >> internal:control=enter-frame >> xpath=//span[@class='ui-icon 
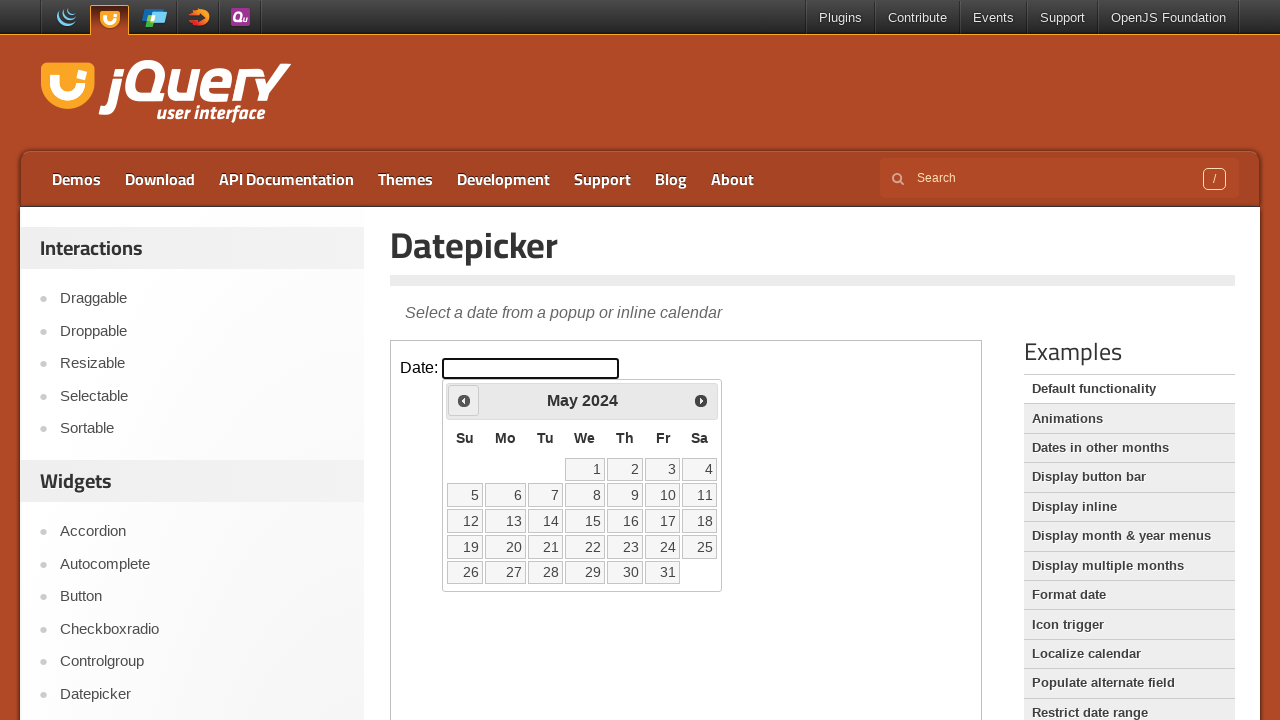

Retrieved current month from datepicker
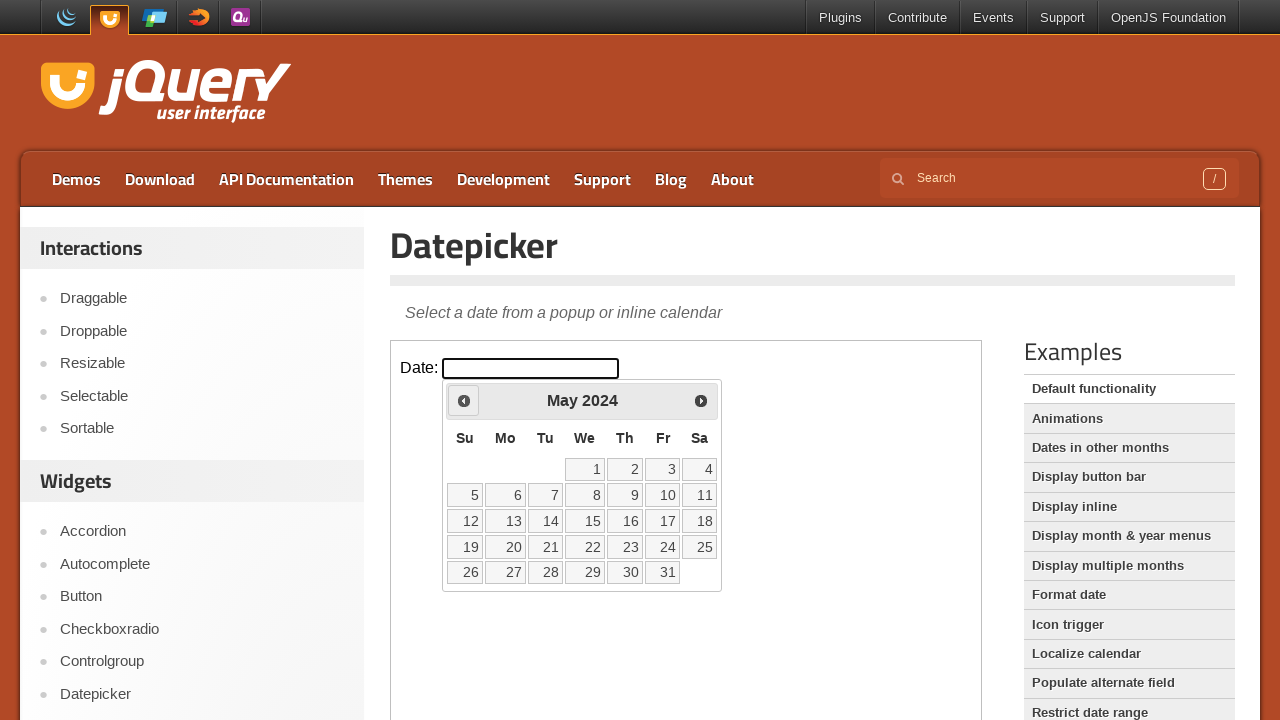

Retrieved current year from datepicker
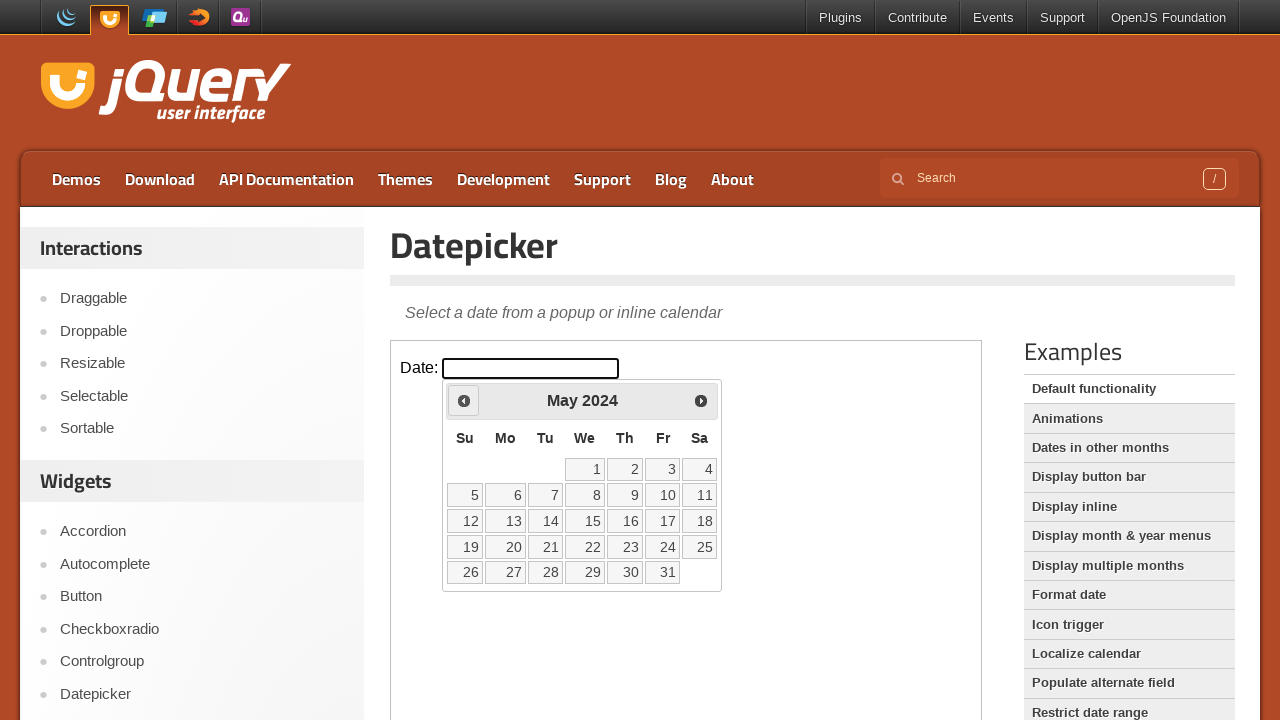

Clicked previous month button to navigate backwards from May 2024 at (464, 400) on iframe >> nth=0 >> internal:control=enter-frame >> xpath=//span[@class='ui-icon 
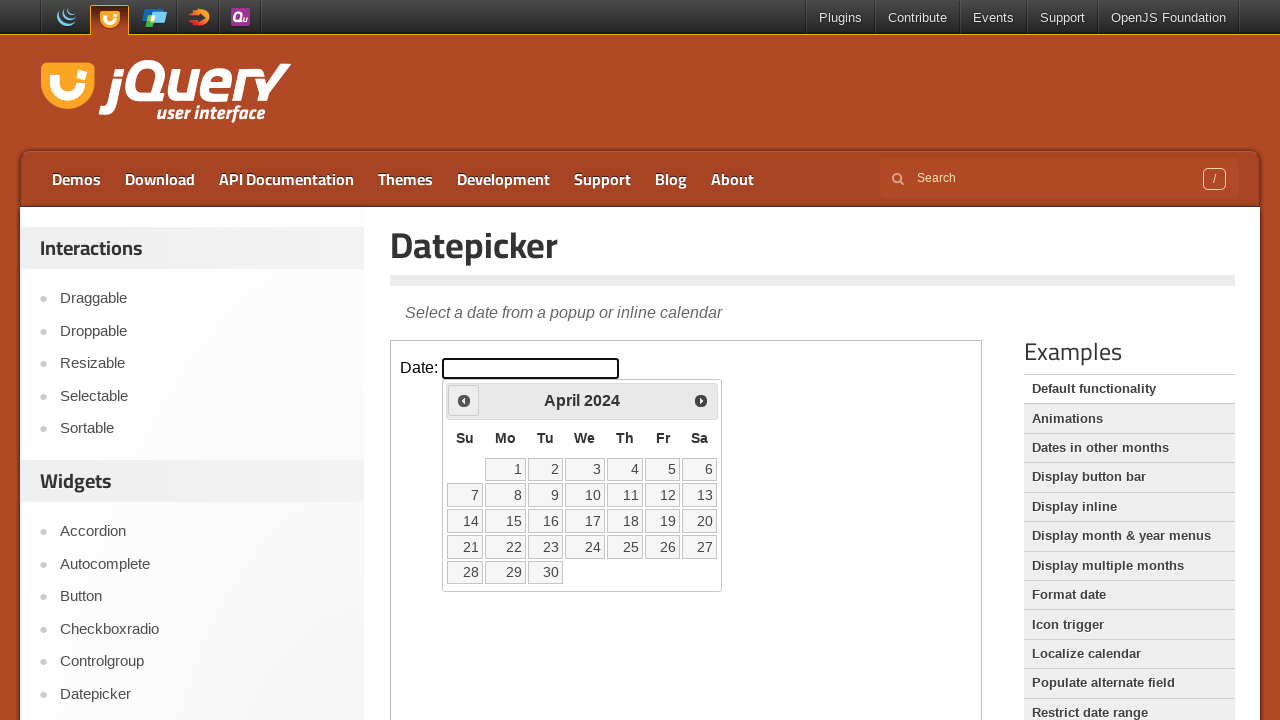

Retrieved current month from datepicker
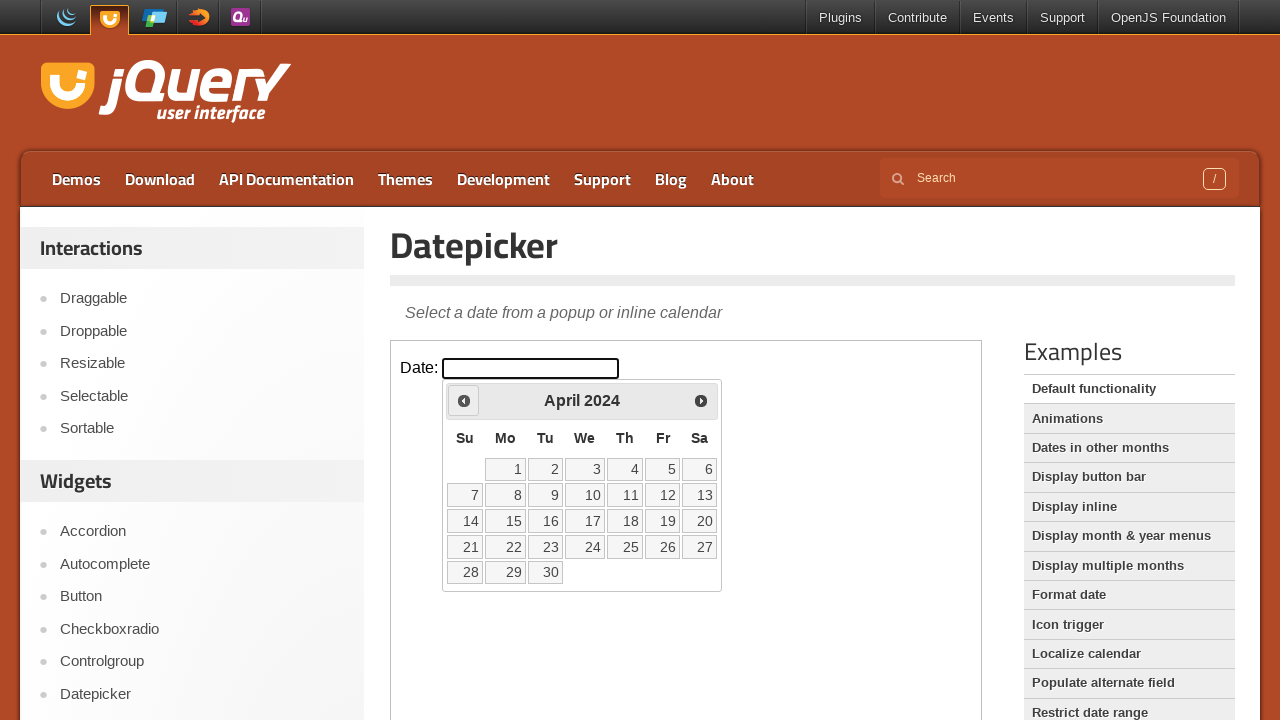

Retrieved current year from datepicker
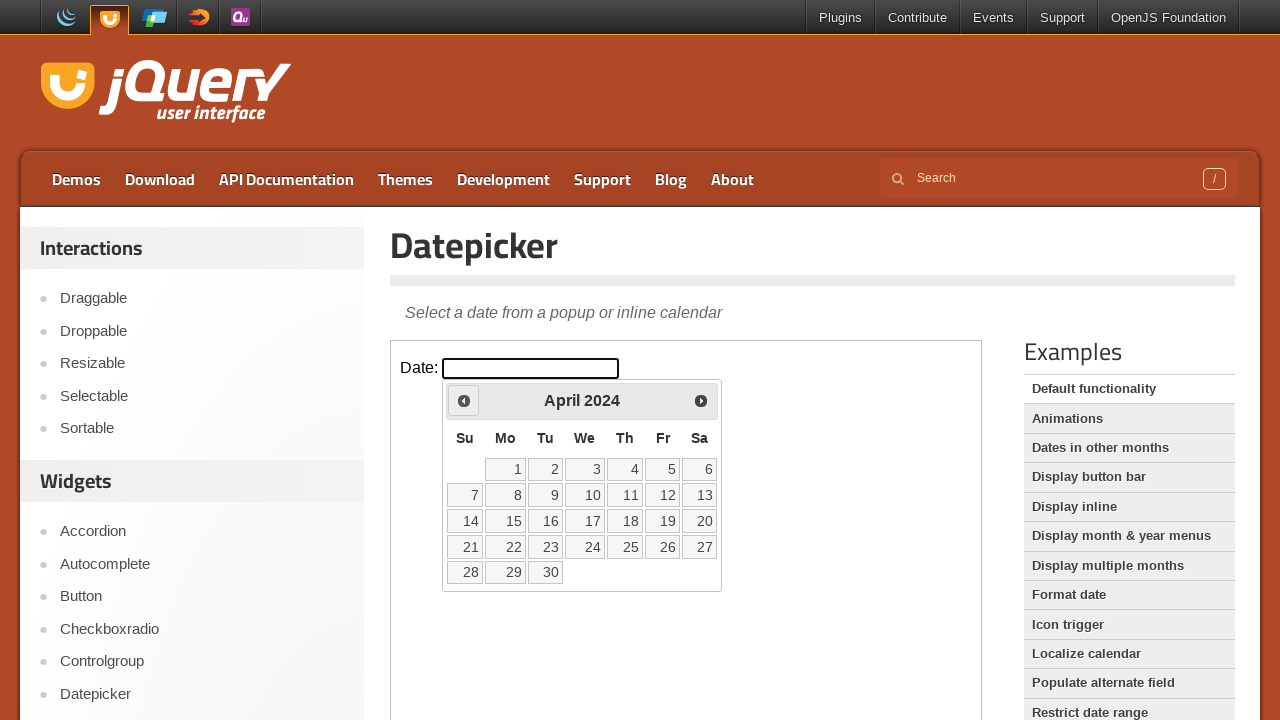

Clicked previous month button to navigate backwards from April 2024 at (464, 400) on iframe >> nth=0 >> internal:control=enter-frame >> xpath=//span[@class='ui-icon 
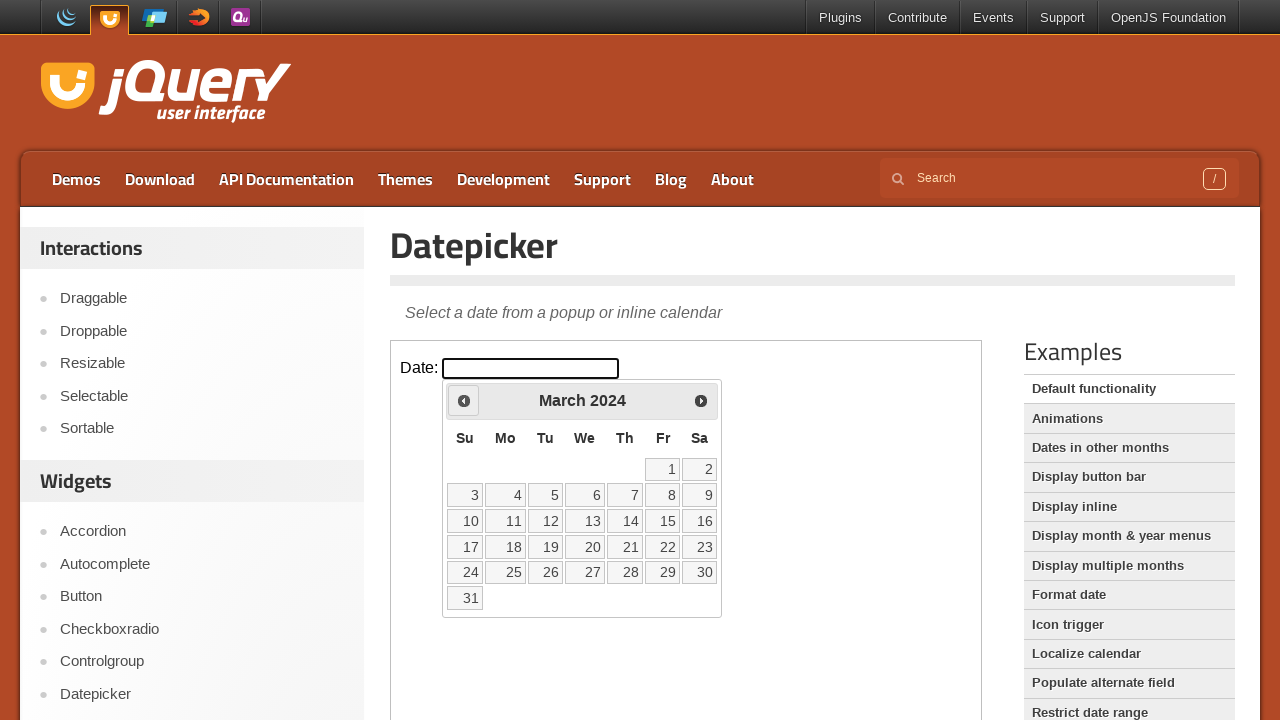

Retrieved current month from datepicker
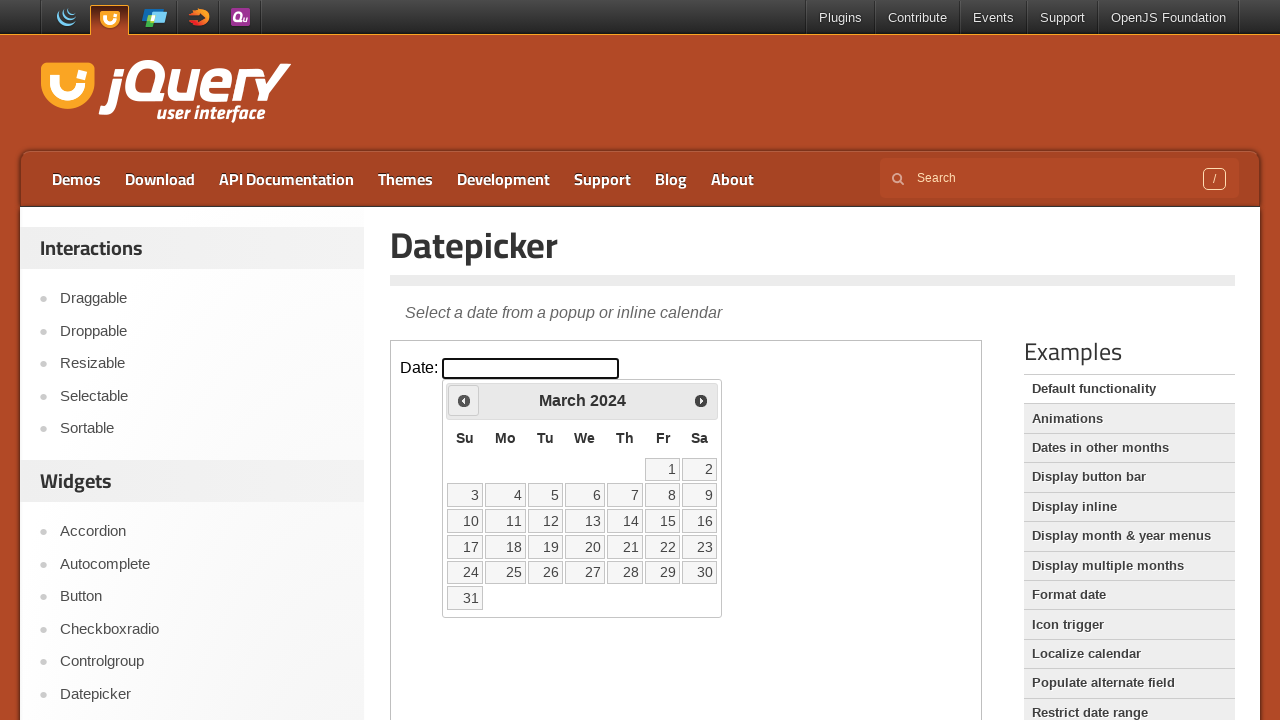

Retrieved current year from datepicker
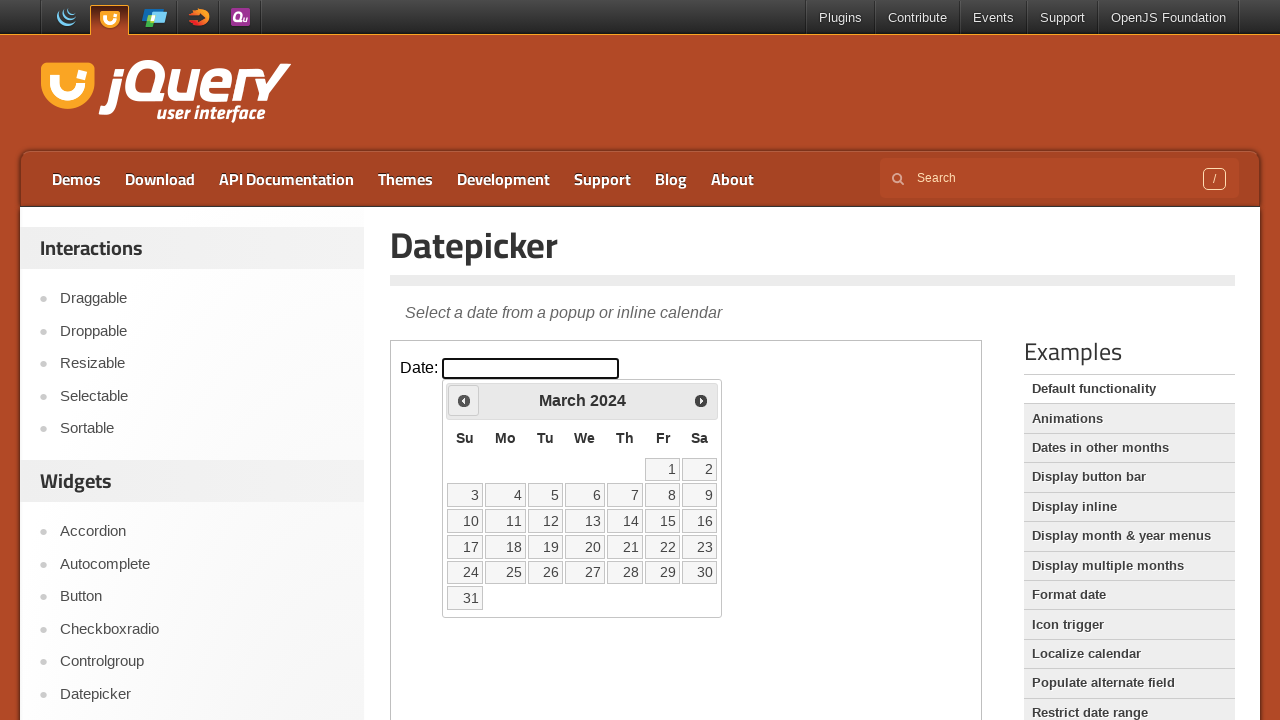

Clicked previous month button to navigate backwards from March 2024 at (464, 400) on iframe >> nth=0 >> internal:control=enter-frame >> xpath=//span[@class='ui-icon 
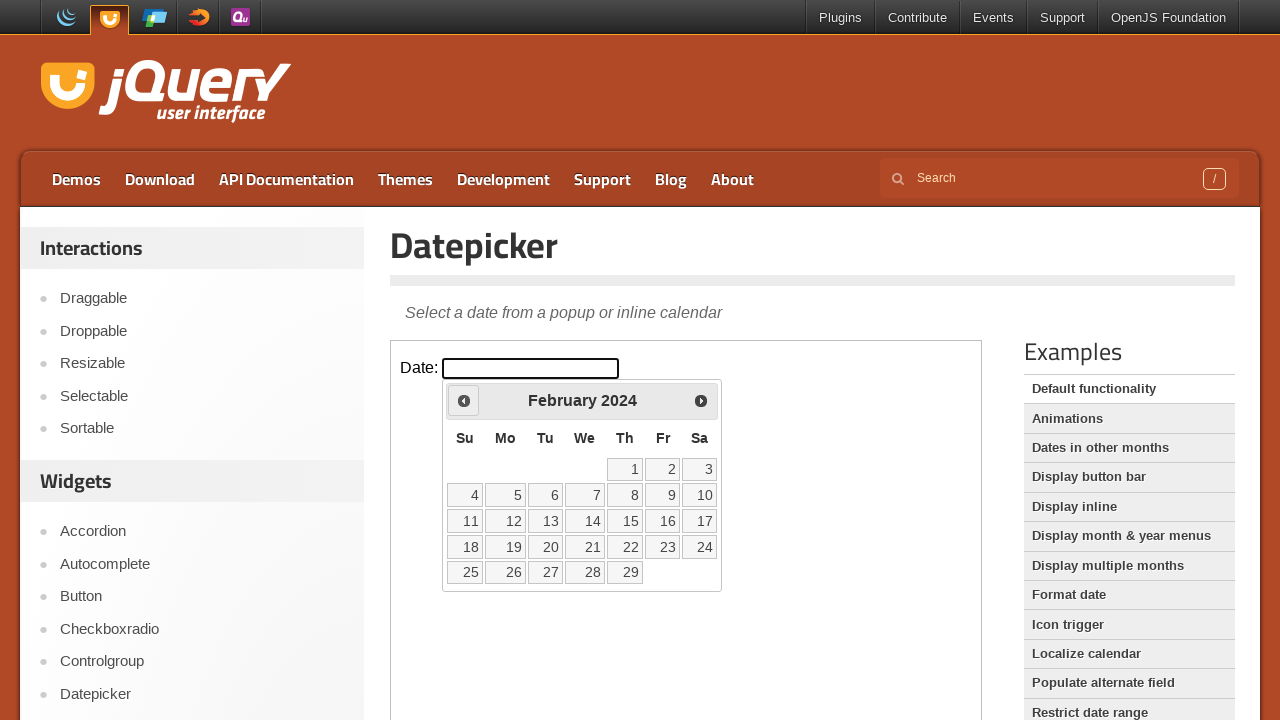

Retrieved current month from datepicker
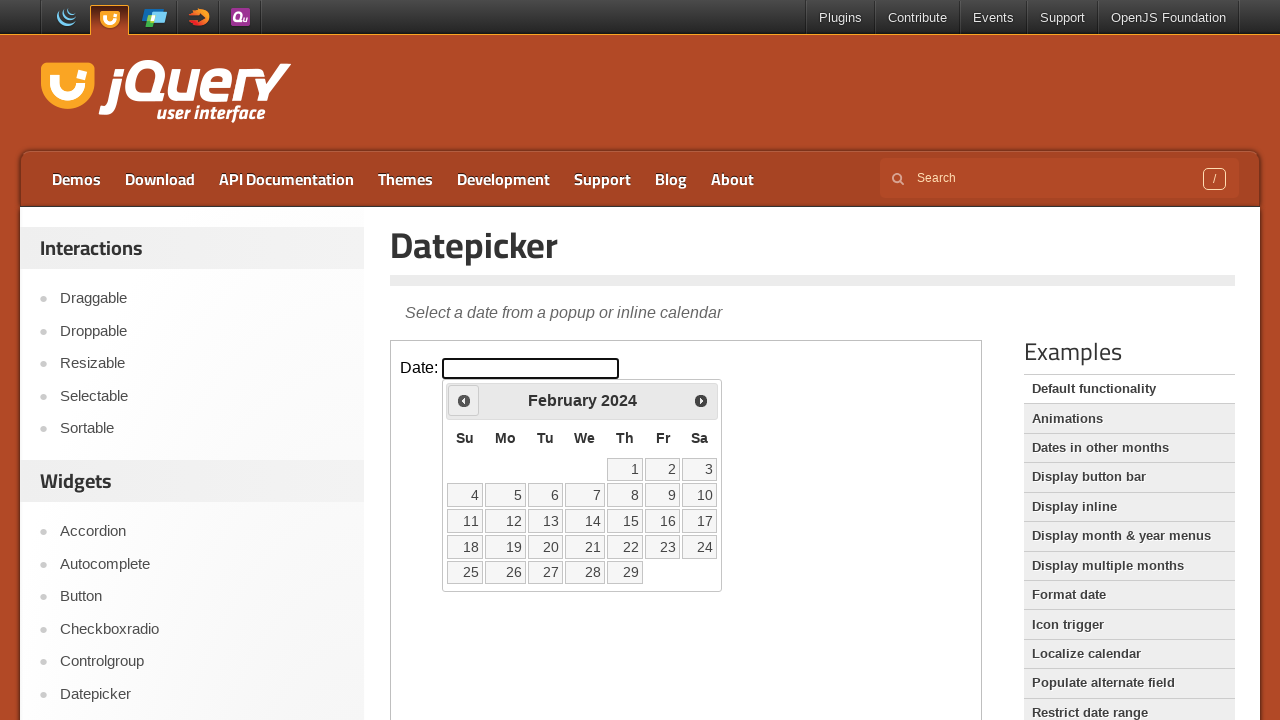

Retrieved current year from datepicker
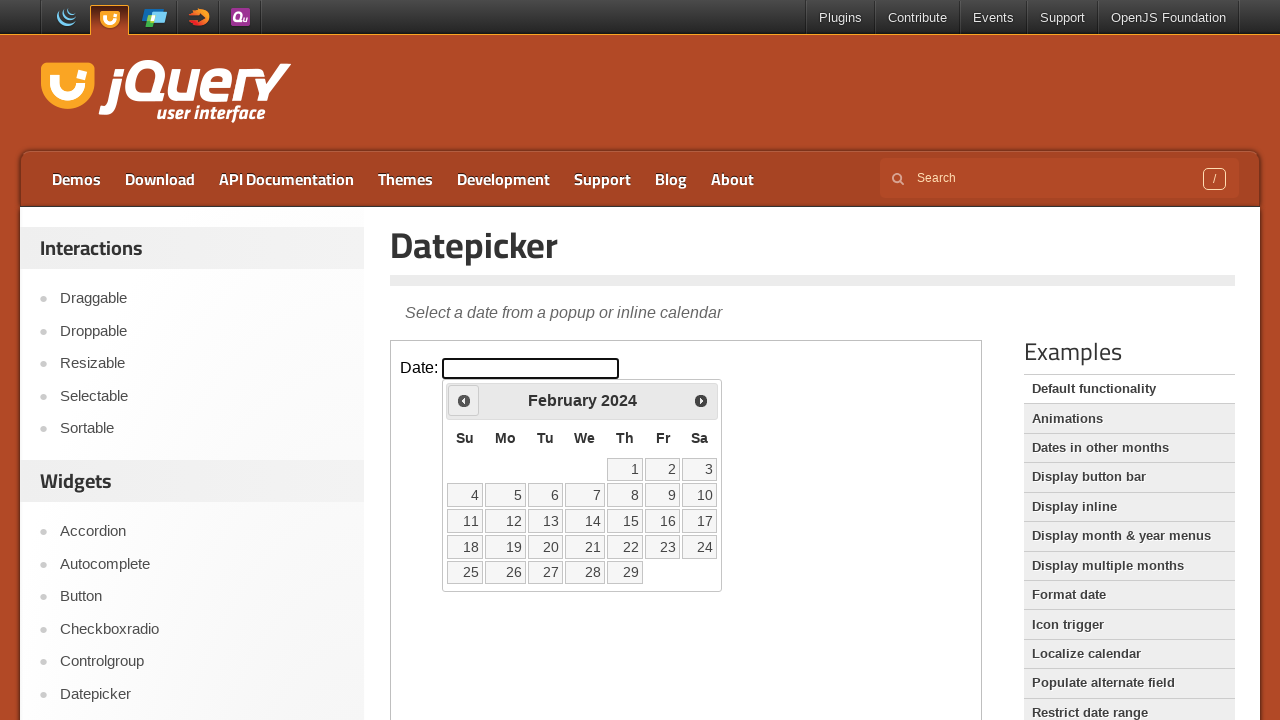

Clicked previous month button to navigate backwards from February 2024 at (464, 400) on iframe >> nth=0 >> internal:control=enter-frame >> xpath=//span[@class='ui-icon 
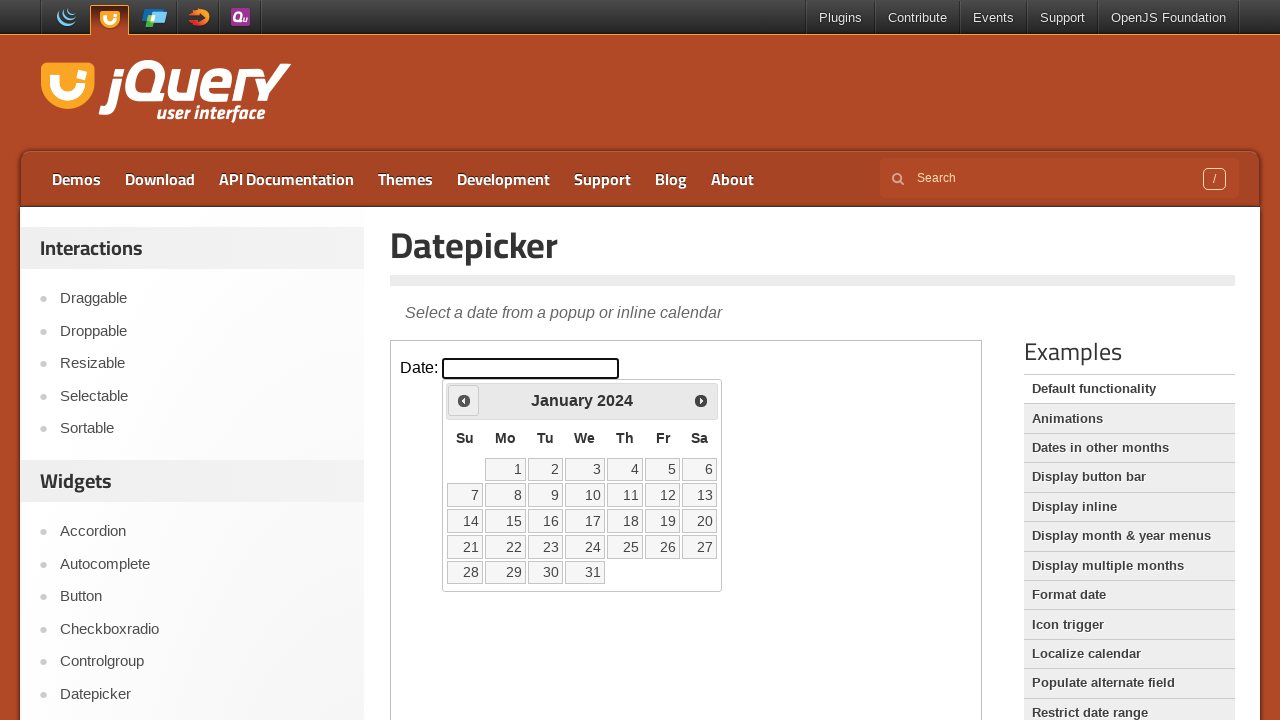

Retrieved current month from datepicker
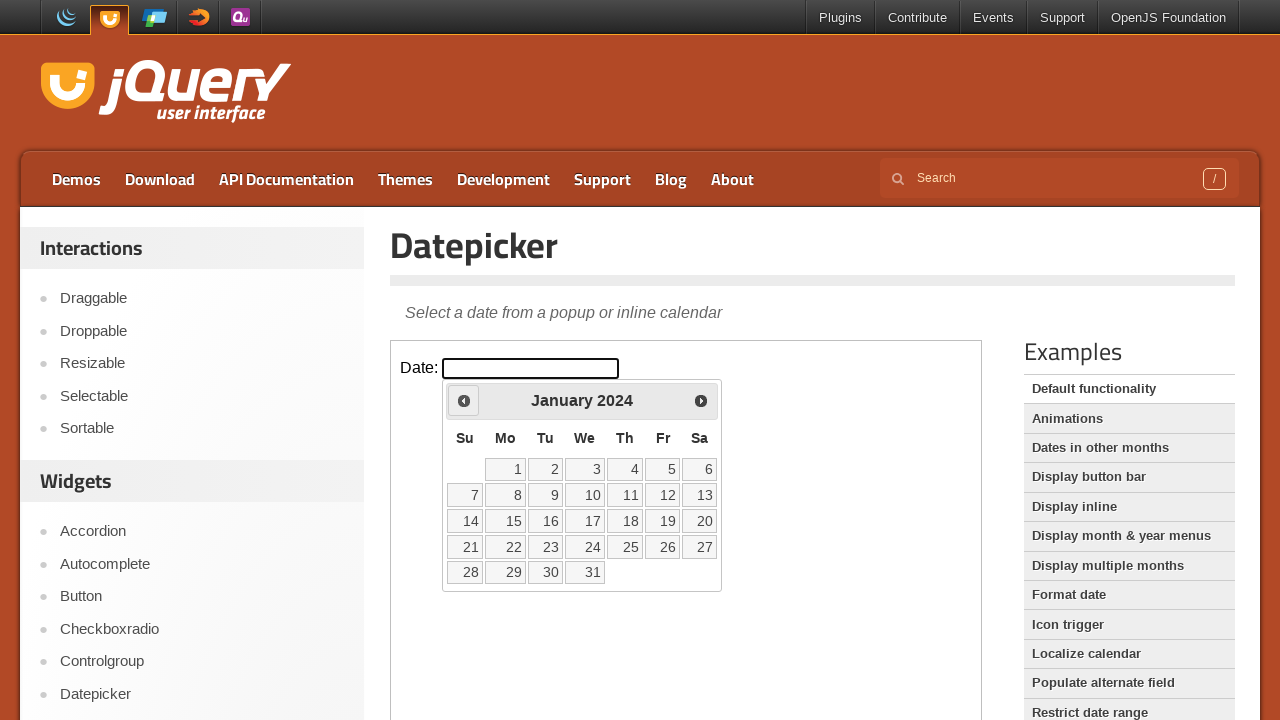

Retrieved current year from datepicker
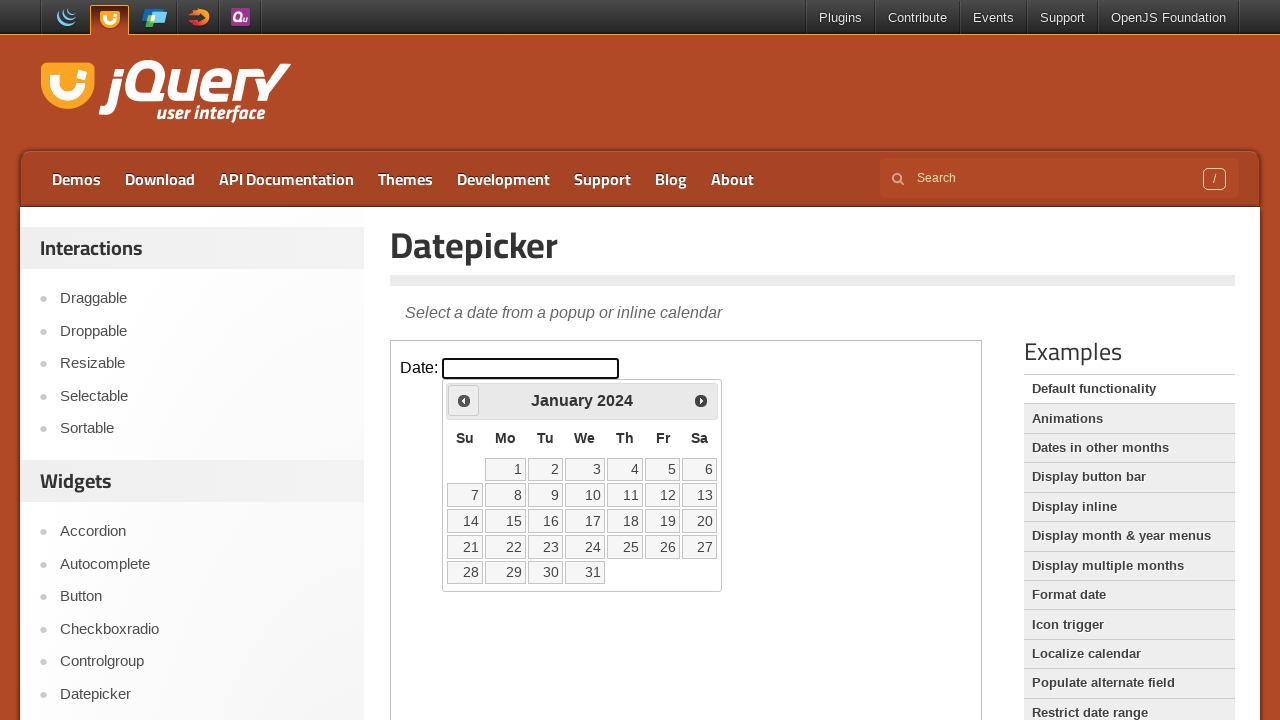

Clicked previous month button to navigate backwards from January 2024 at (464, 400) on iframe >> nth=0 >> internal:control=enter-frame >> xpath=//span[@class='ui-icon 
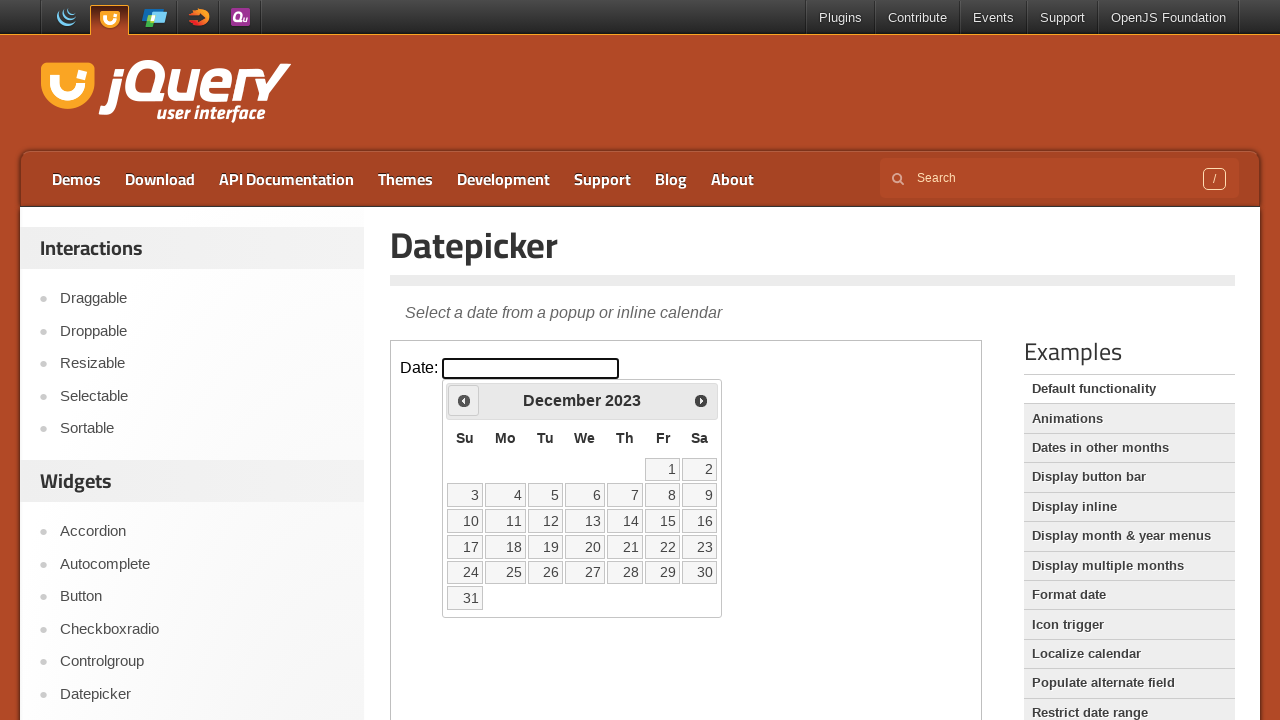

Retrieved current month from datepicker
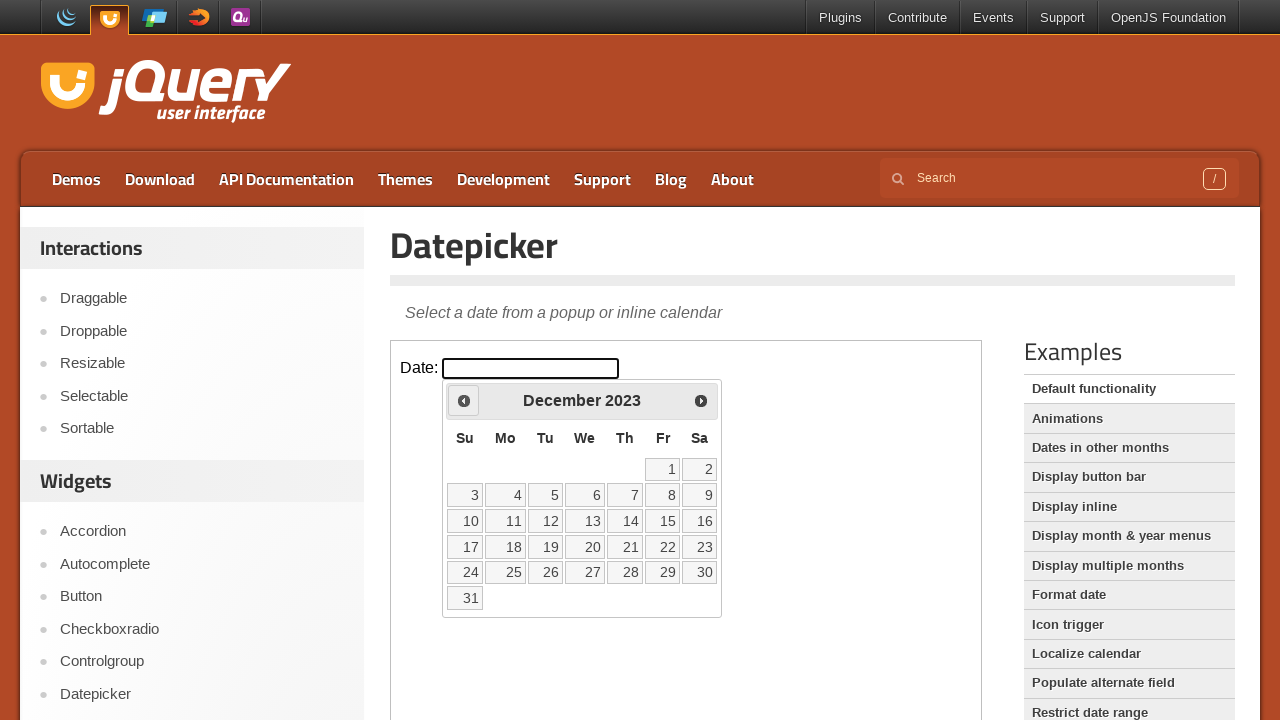

Retrieved current year from datepicker
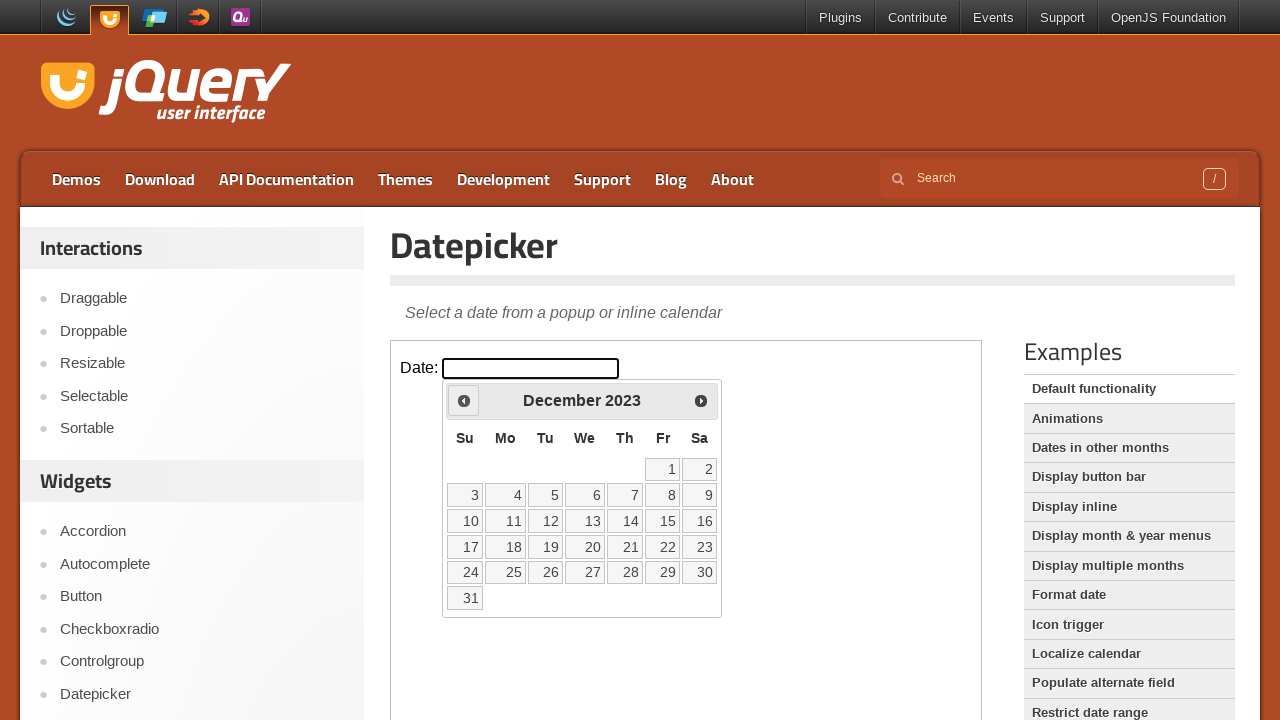

Clicked previous month button to navigate backwards from December 2023 at (464, 400) on iframe >> nth=0 >> internal:control=enter-frame >> xpath=//span[@class='ui-icon 
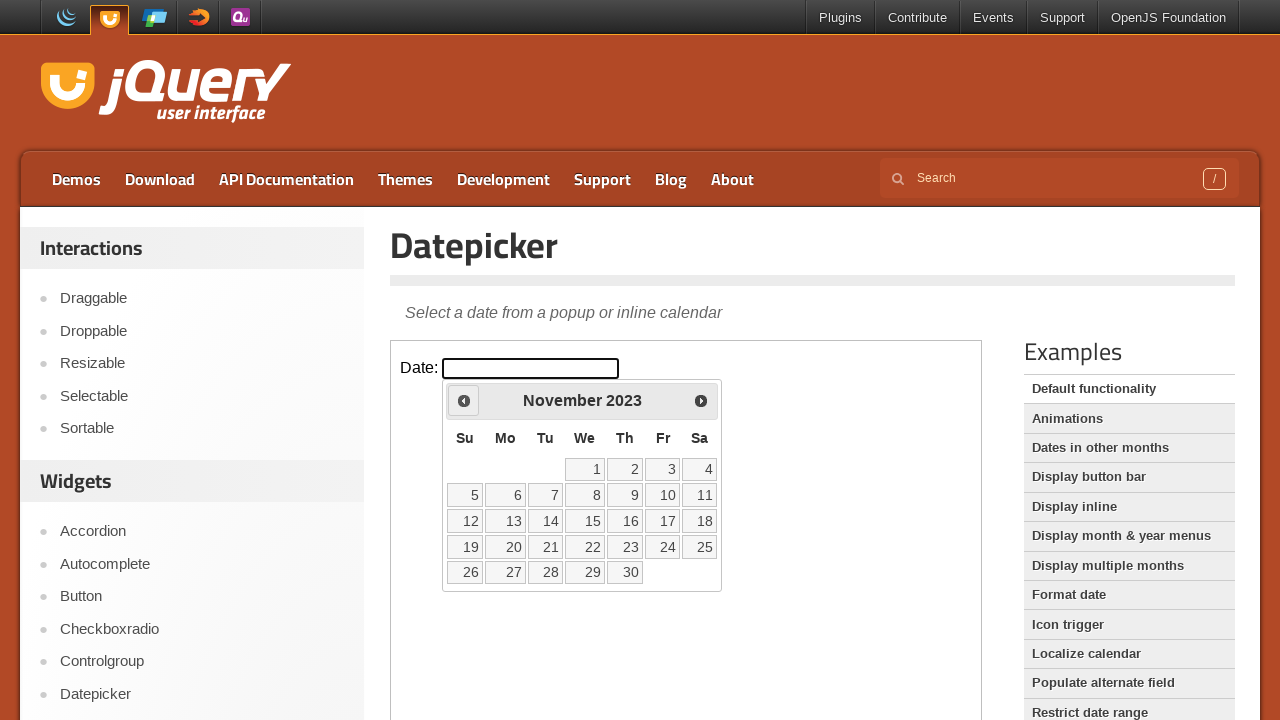

Retrieved current month from datepicker
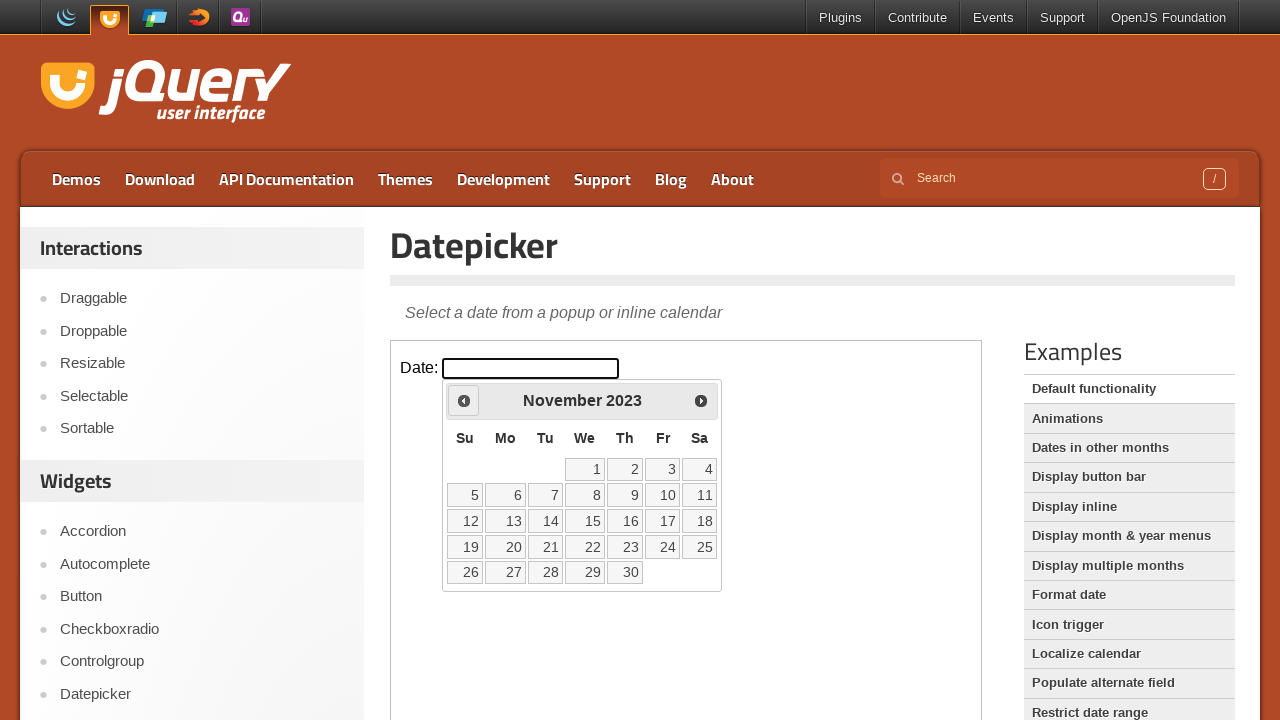

Retrieved current year from datepicker
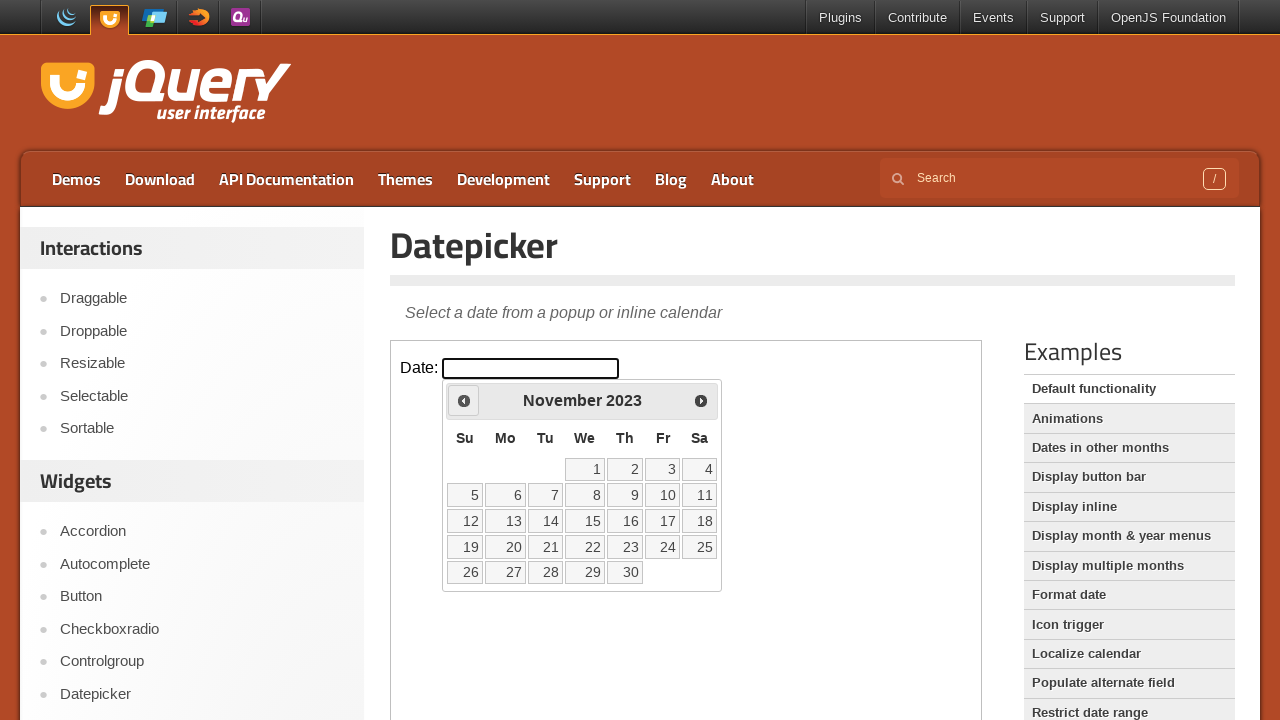

Clicked previous month button to navigate backwards from November 2023 at (464, 400) on iframe >> nth=0 >> internal:control=enter-frame >> xpath=//span[@class='ui-icon 
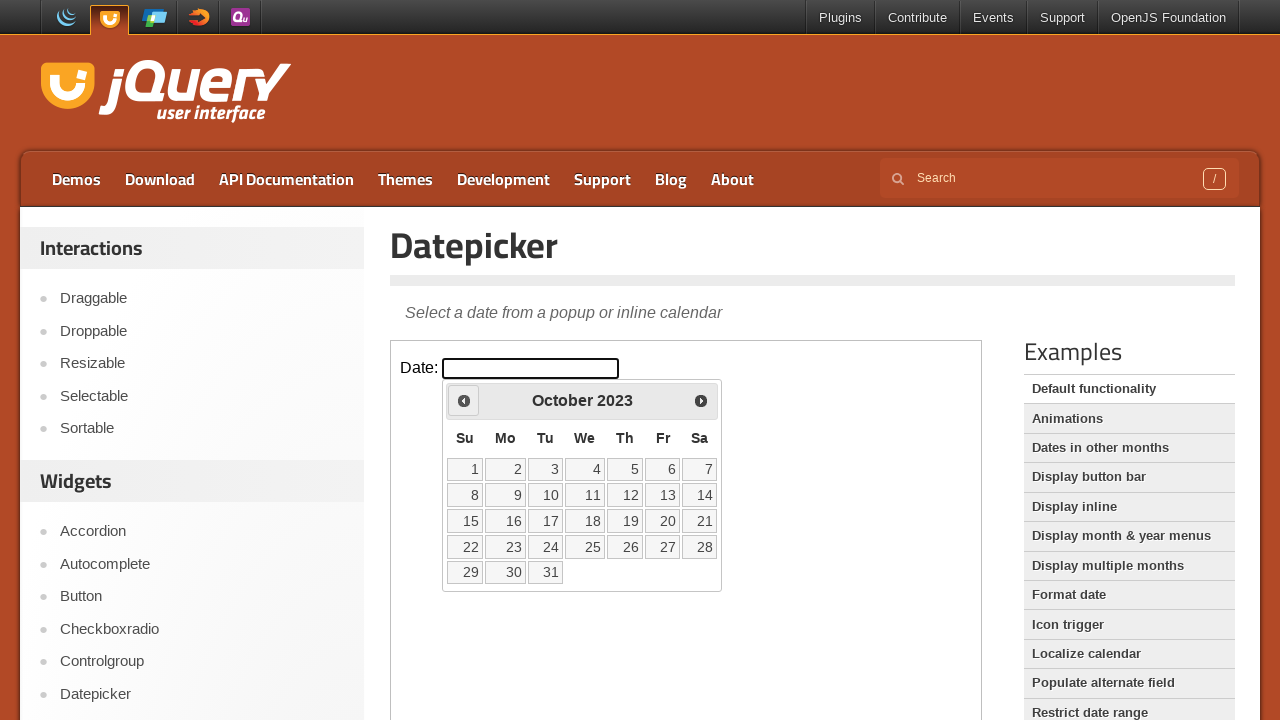

Retrieved current month from datepicker
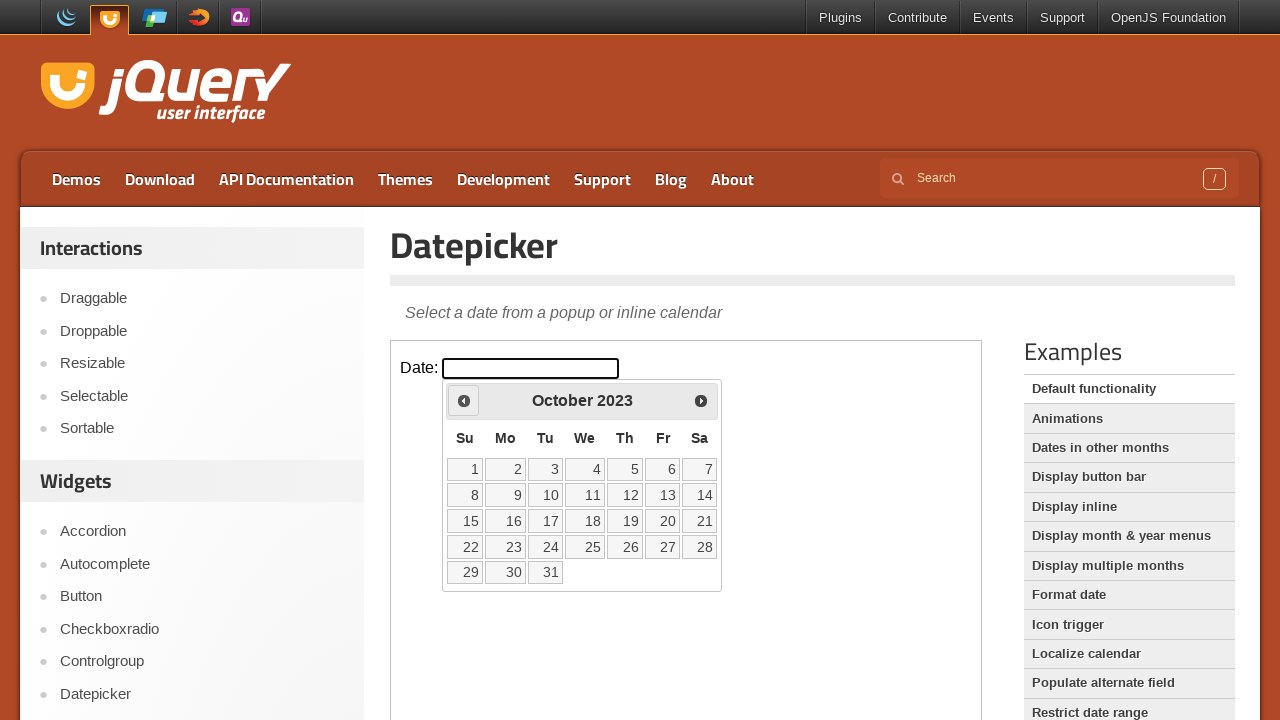

Retrieved current year from datepicker
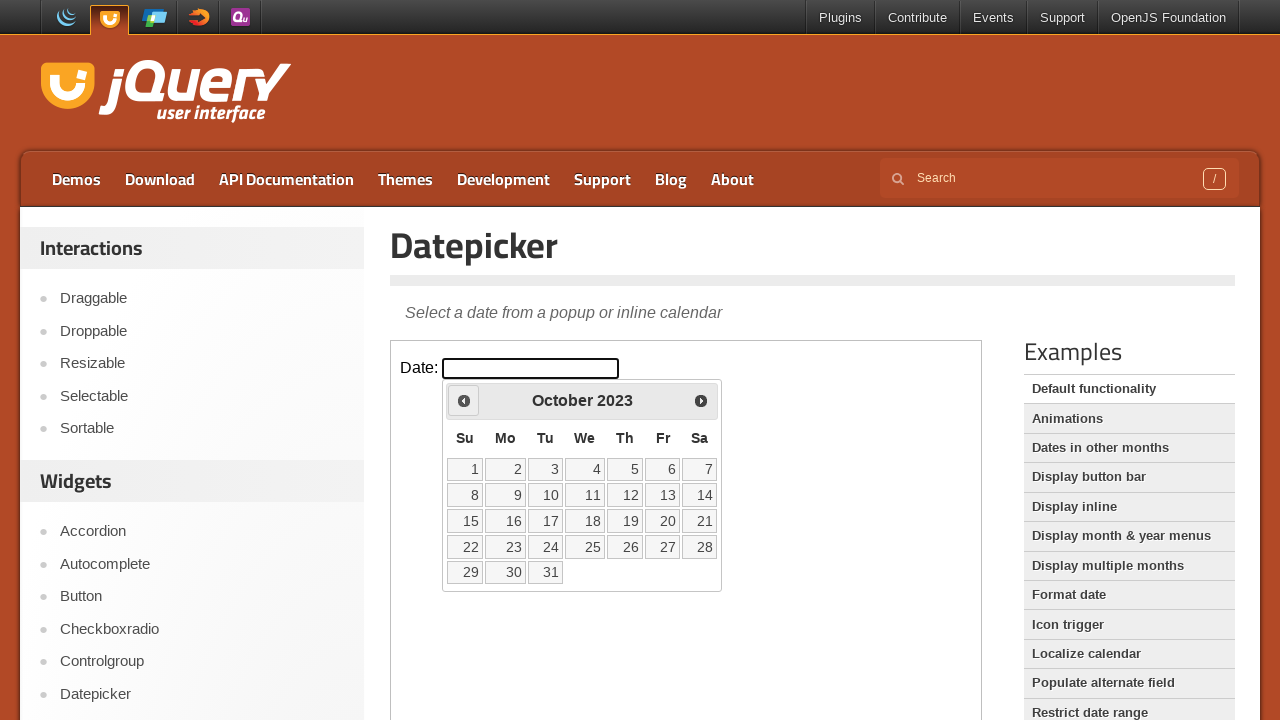

Clicked previous month button to navigate backwards from October 2023 at (464, 400) on iframe >> nth=0 >> internal:control=enter-frame >> xpath=//span[@class='ui-icon 
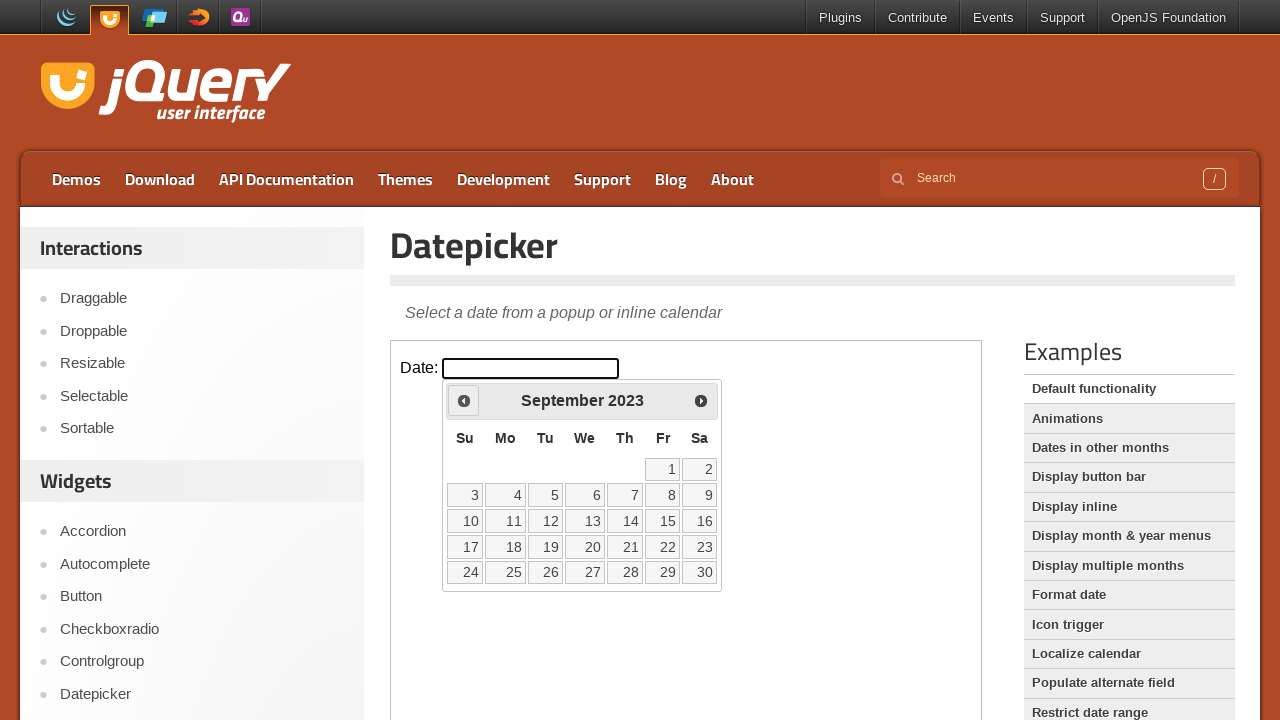

Retrieved current month from datepicker
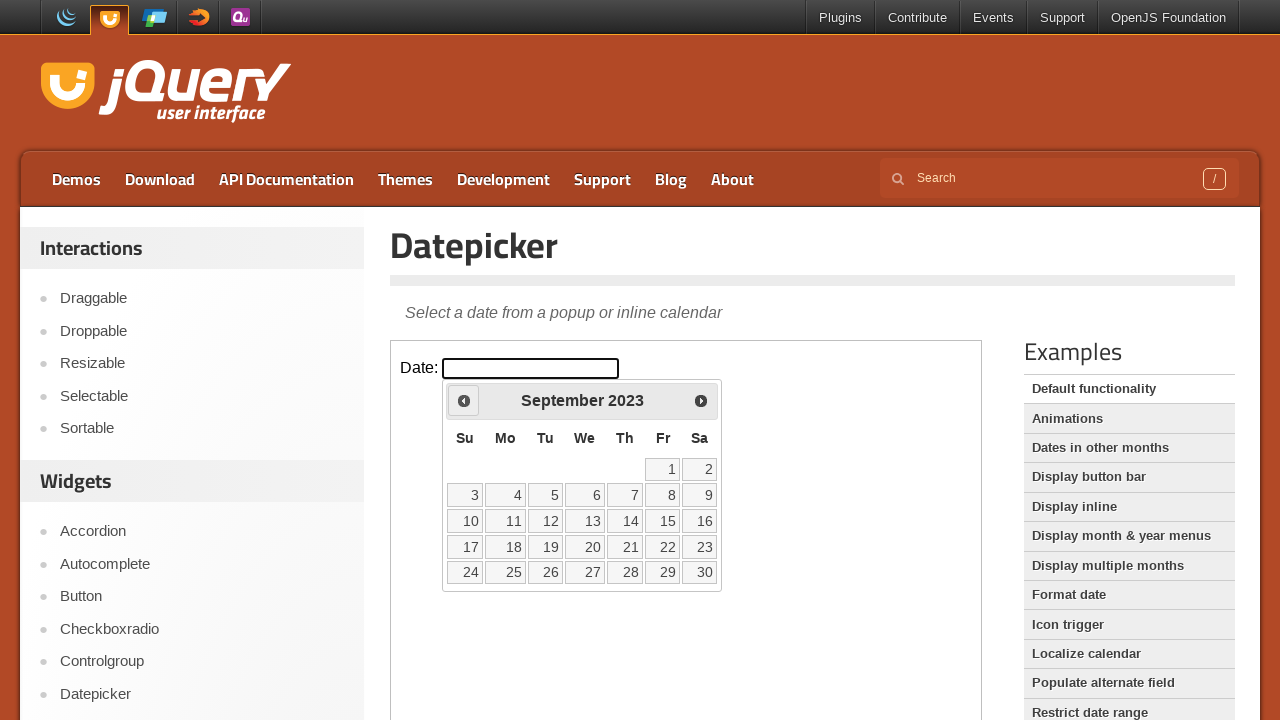

Retrieved current year from datepicker
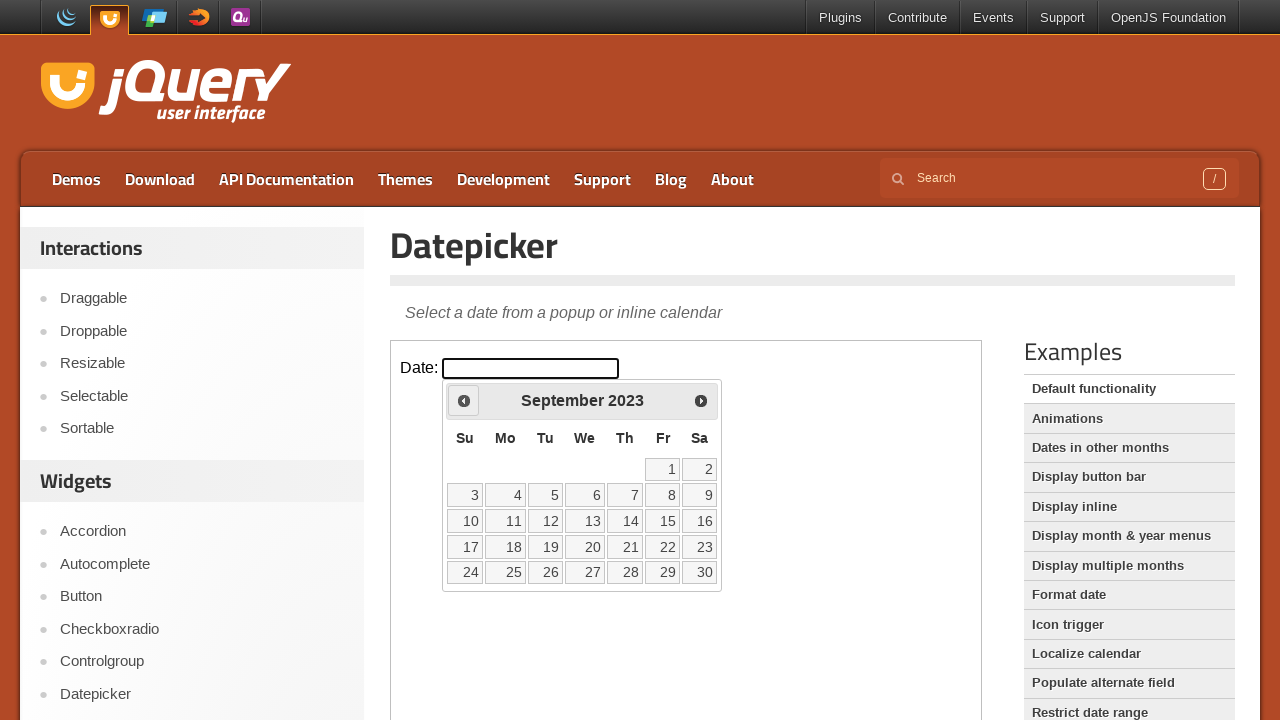

Clicked previous month button to navigate backwards from September 2023 at (464, 400) on iframe >> nth=0 >> internal:control=enter-frame >> xpath=//span[@class='ui-icon 
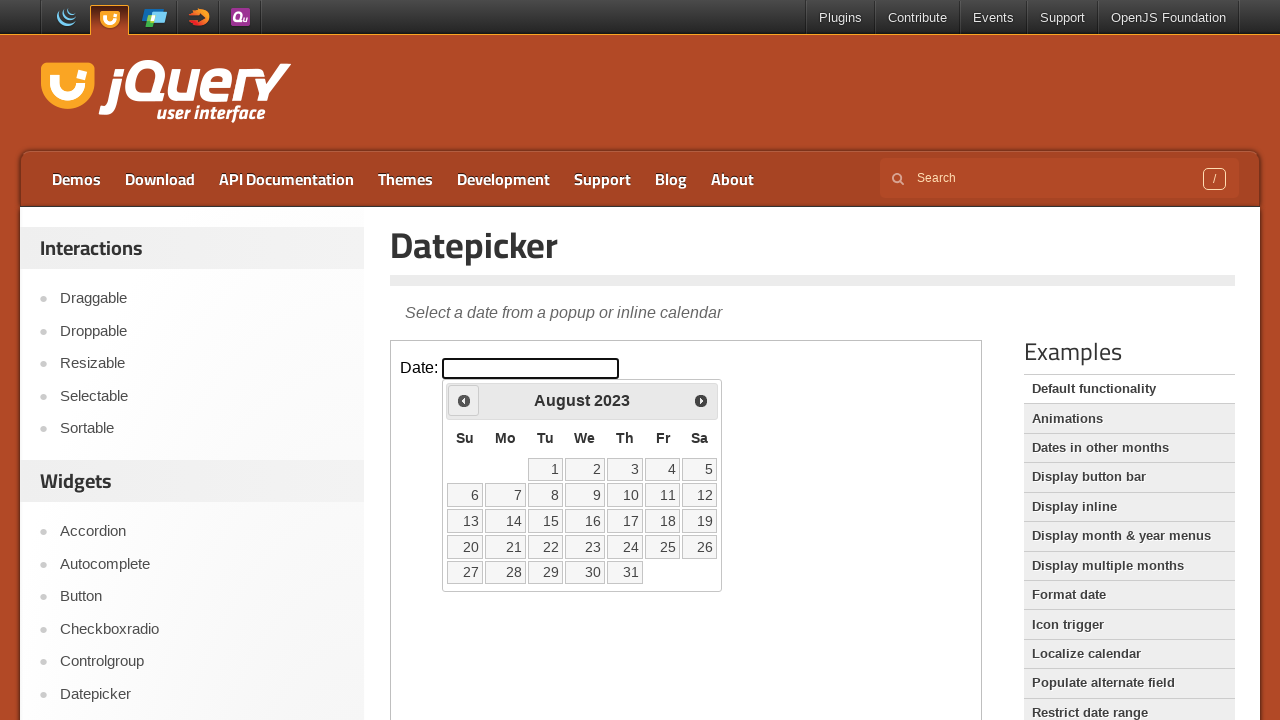

Retrieved current month from datepicker
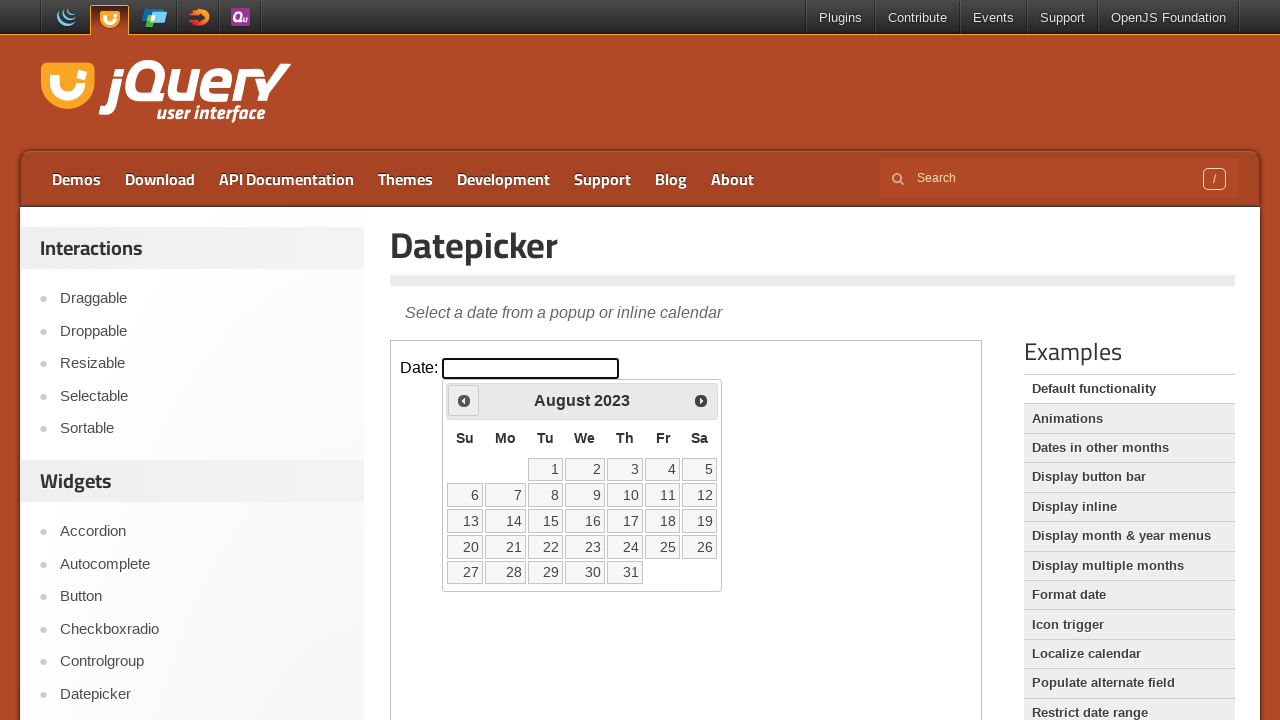

Retrieved current year from datepicker
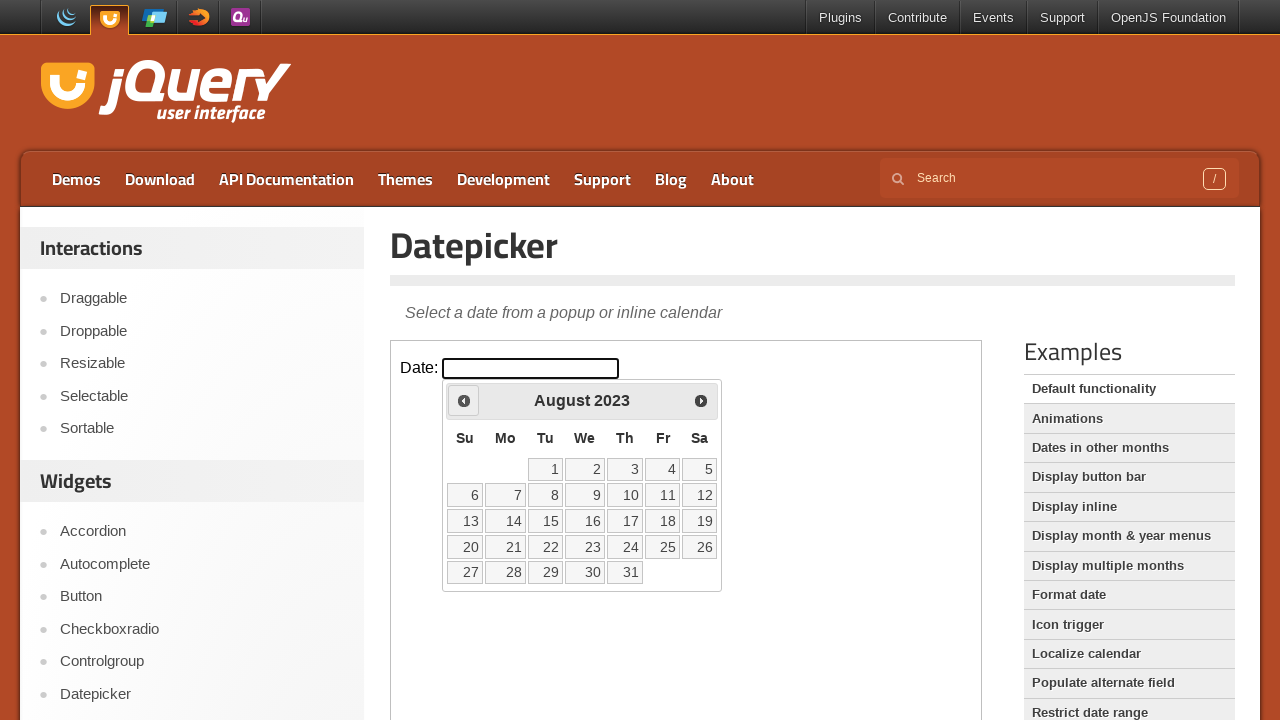

Clicked previous month button to navigate backwards from August 2023 at (464, 400) on iframe >> nth=0 >> internal:control=enter-frame >> xpath=//span[@class='ui-icon 
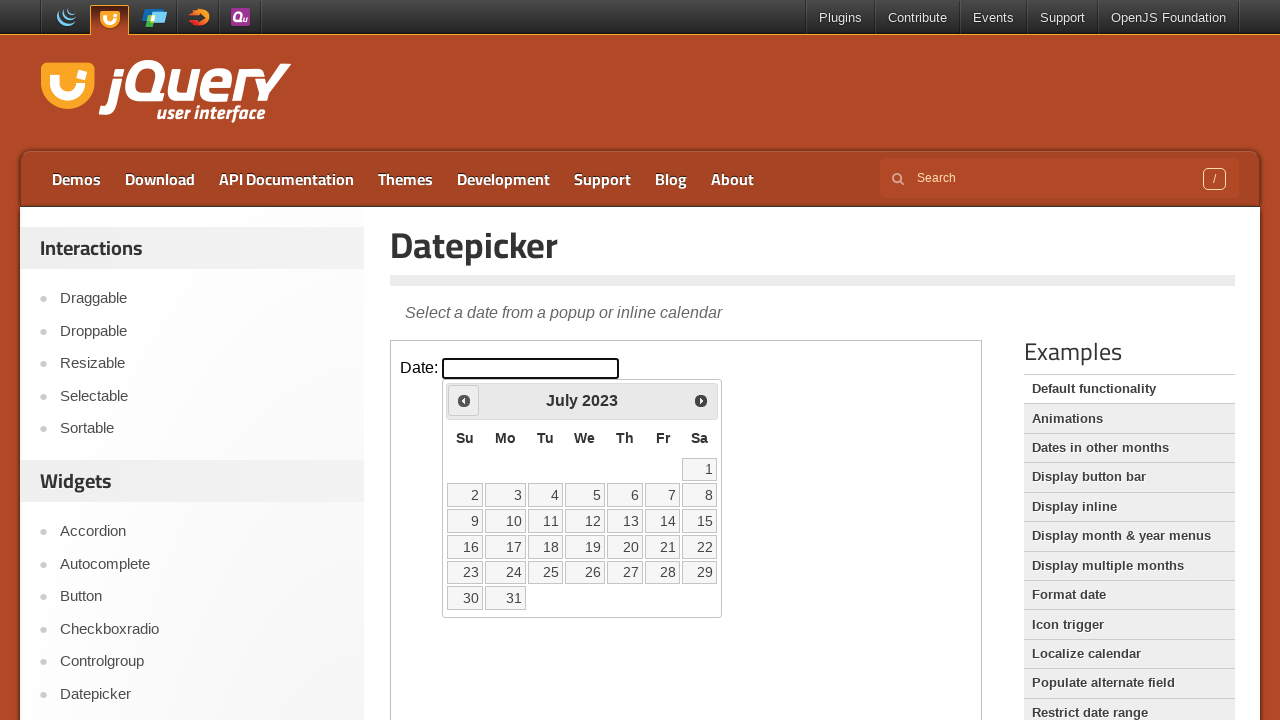

Retrieved current month from datepicker
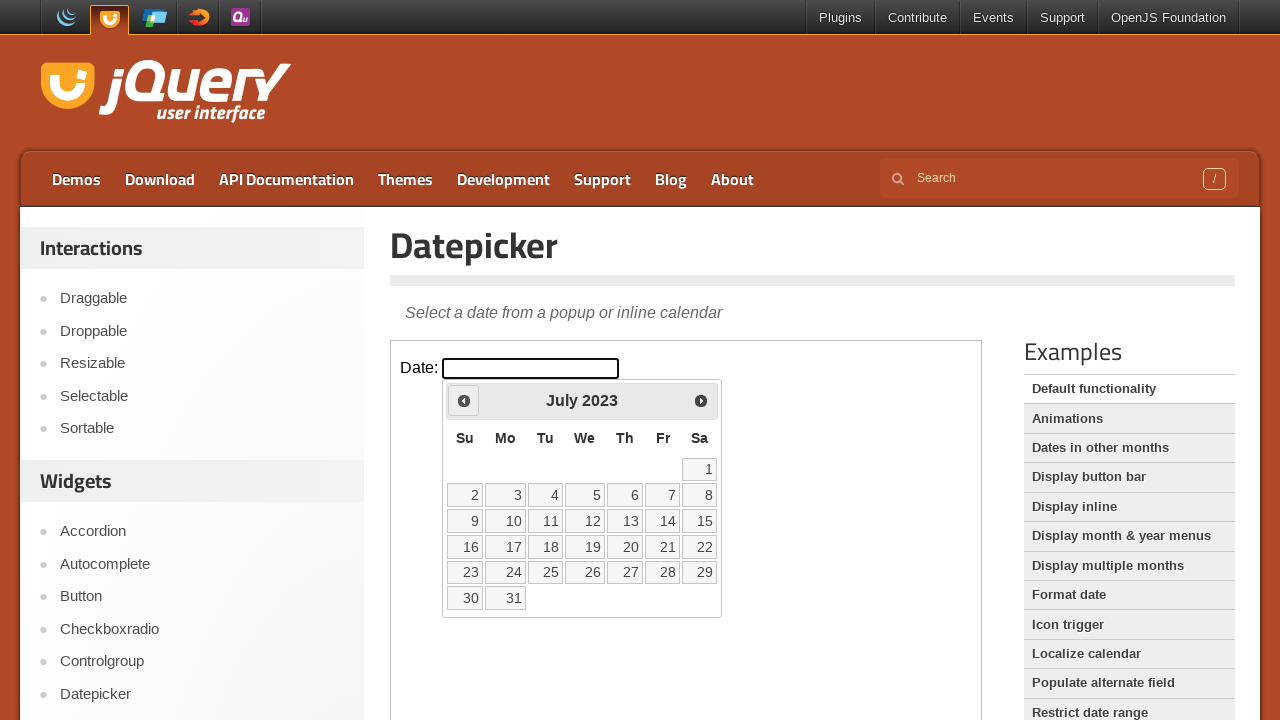

Retrieved current year from datepicker
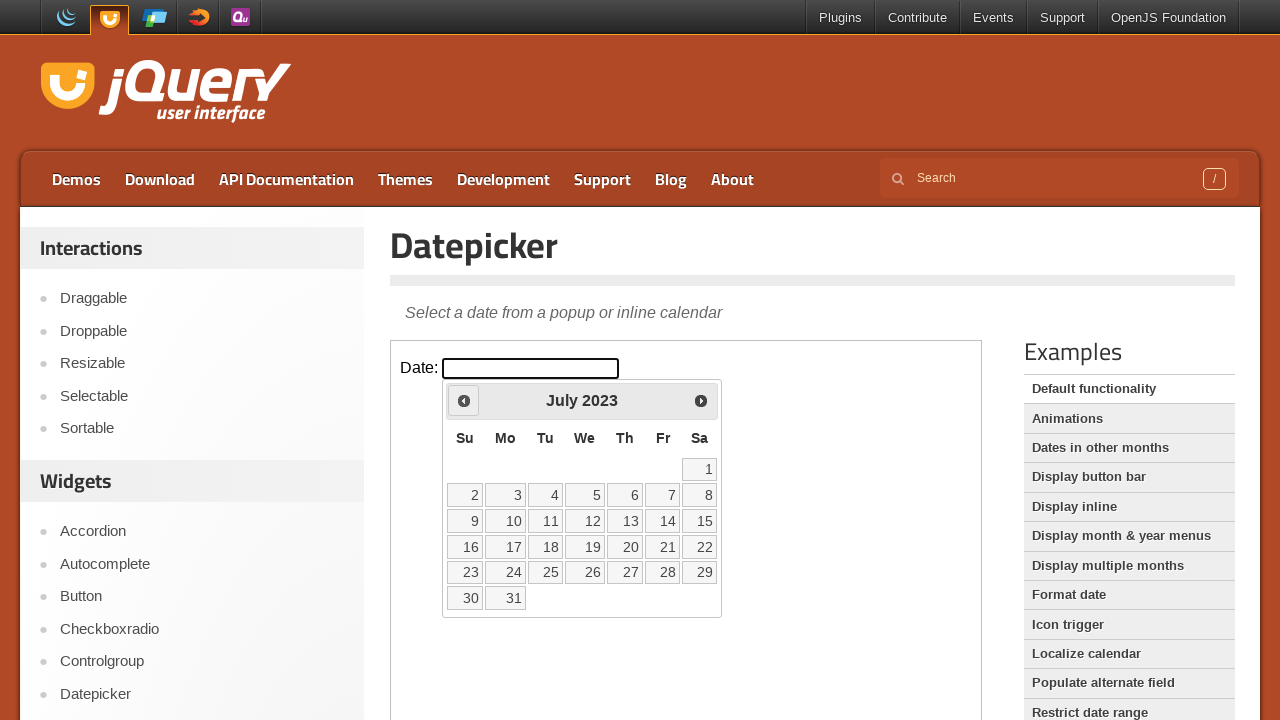

Clicked previous month button to navigate backwards from July 2023 at (464, 400) on iframe >> nth=0 >> internal:control=enter-frame >> xpath=//span[@class='ui-icon 
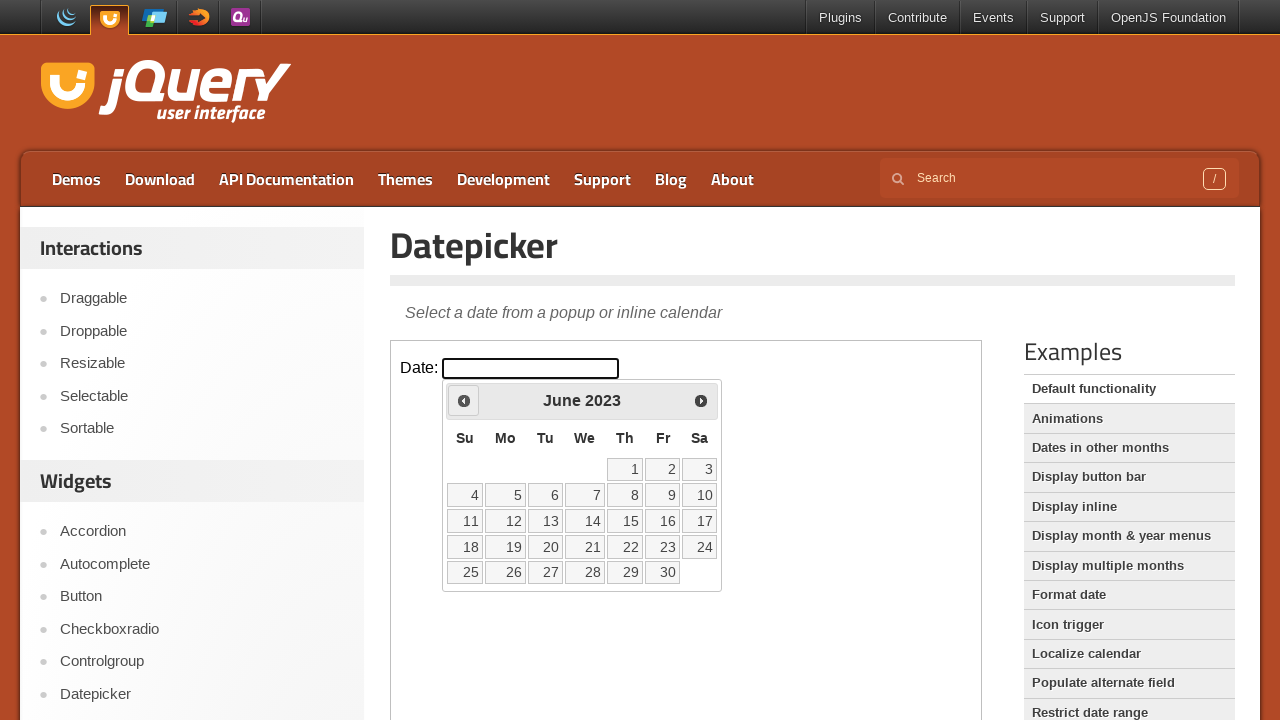

Retrieved current month from datepicker
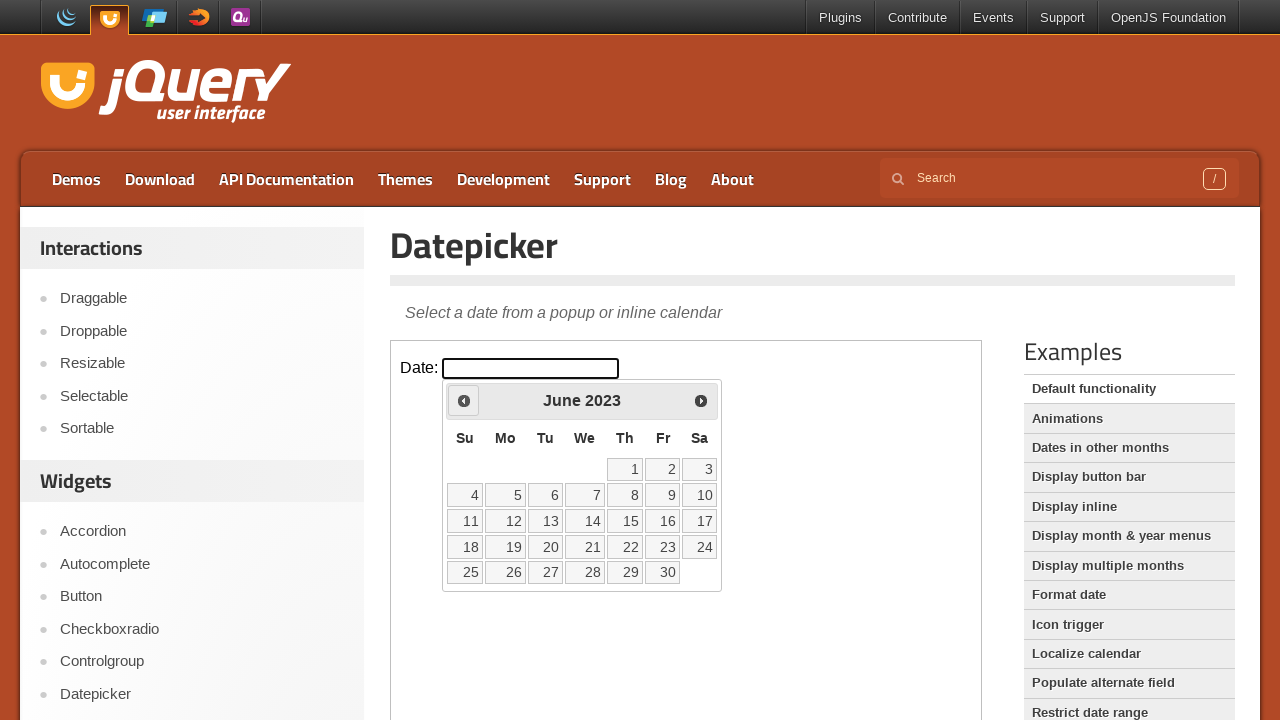

Retrieved current year from datepicker
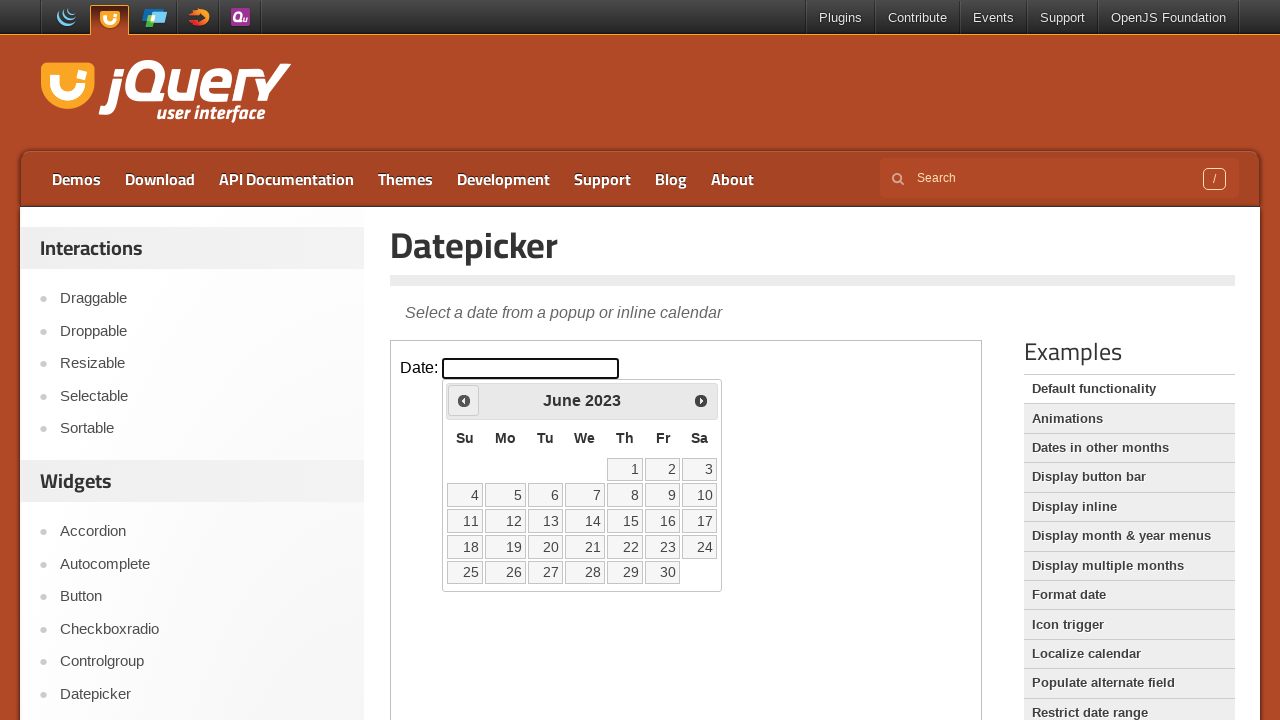

Clicked previous month button to navigate backwards from June 2023 at (464, 400) on iframe >> nth=0 >> internal:control=enter-frame >> xpath=//span[@class='ui-icon 
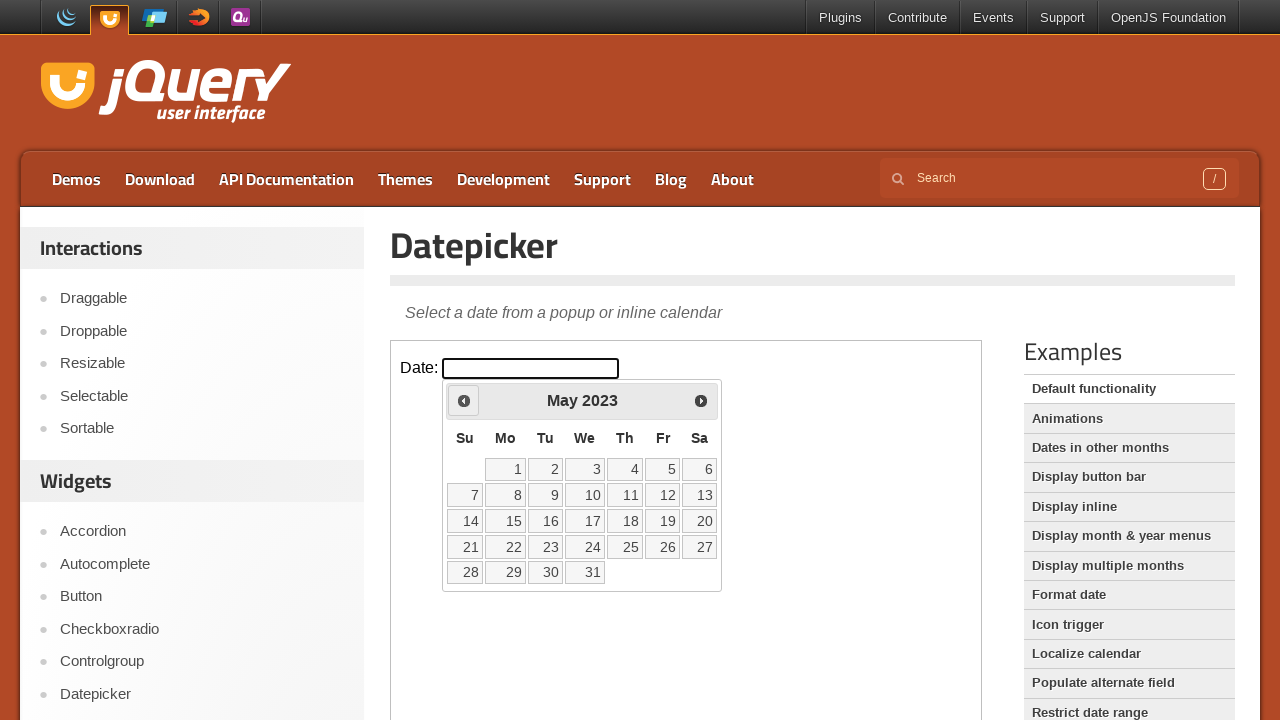

Retrieved current month from datepicker
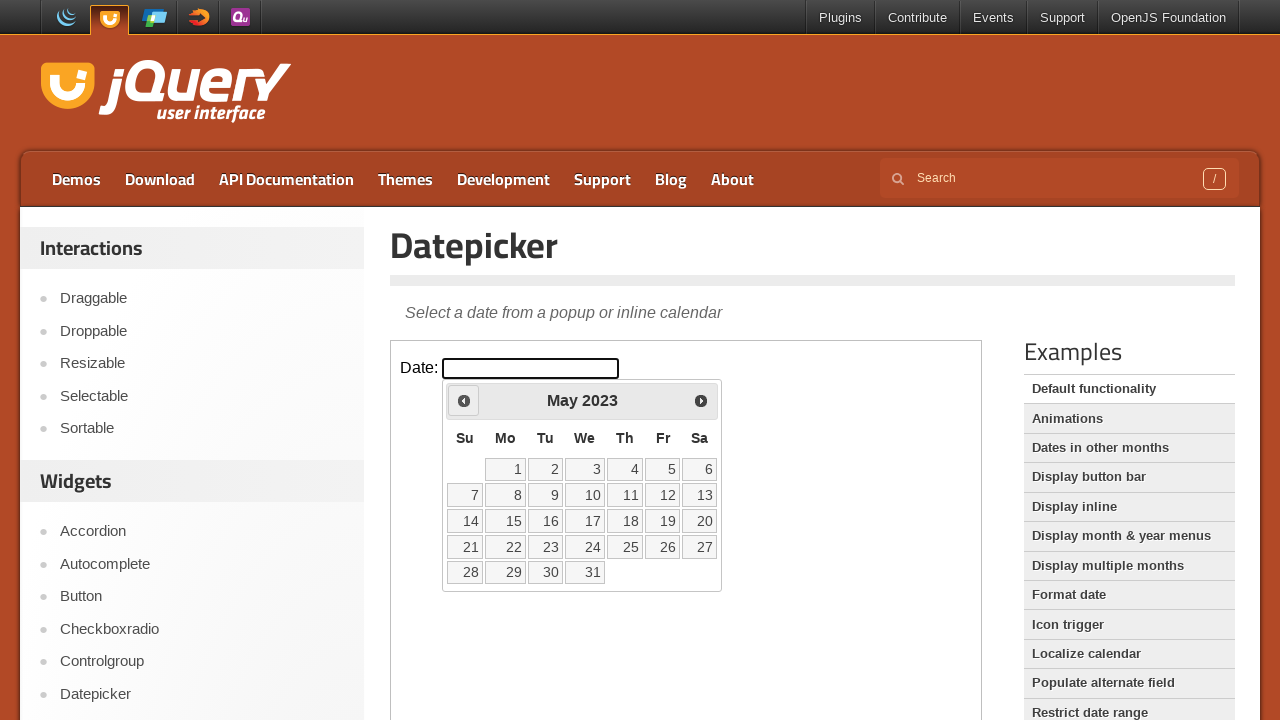

Retrieved current year from datepicker
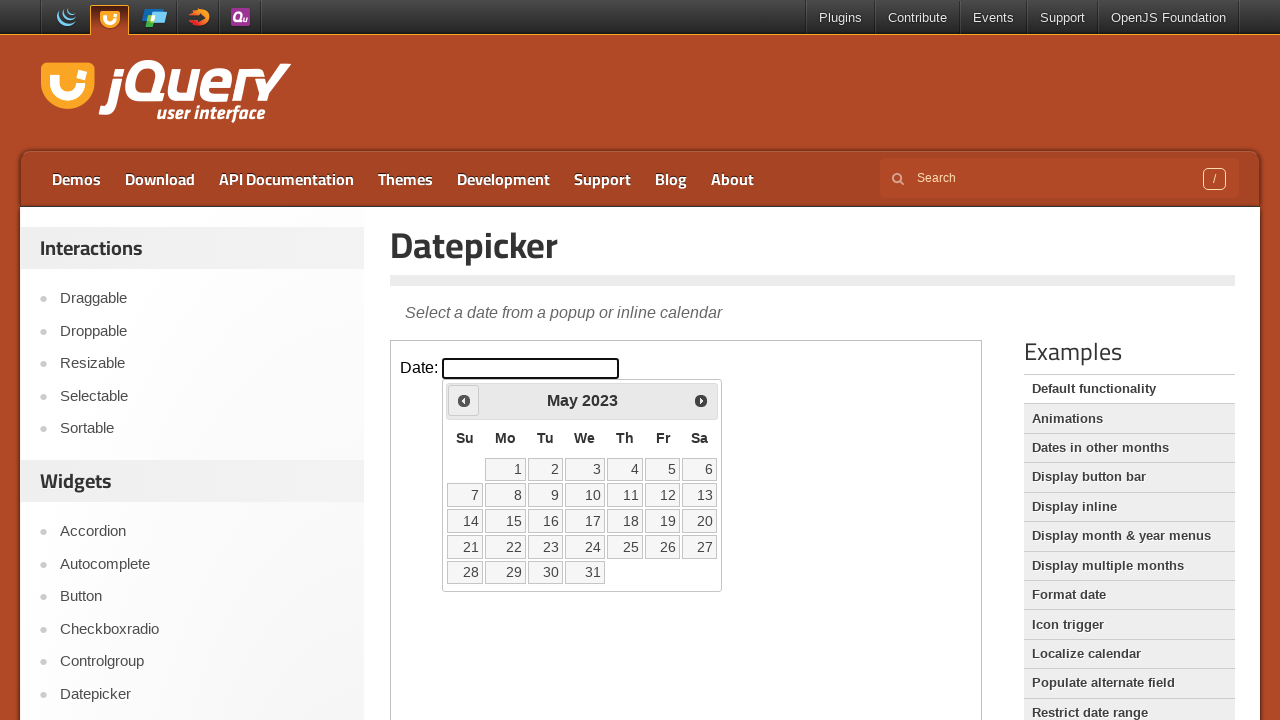

Clicked previous month button to navigate backwards from May 2023 at (464, 400) on iframe >> nth=0 >> internal:control=enter-frame >> xpath=//span[@class='ui-icon 
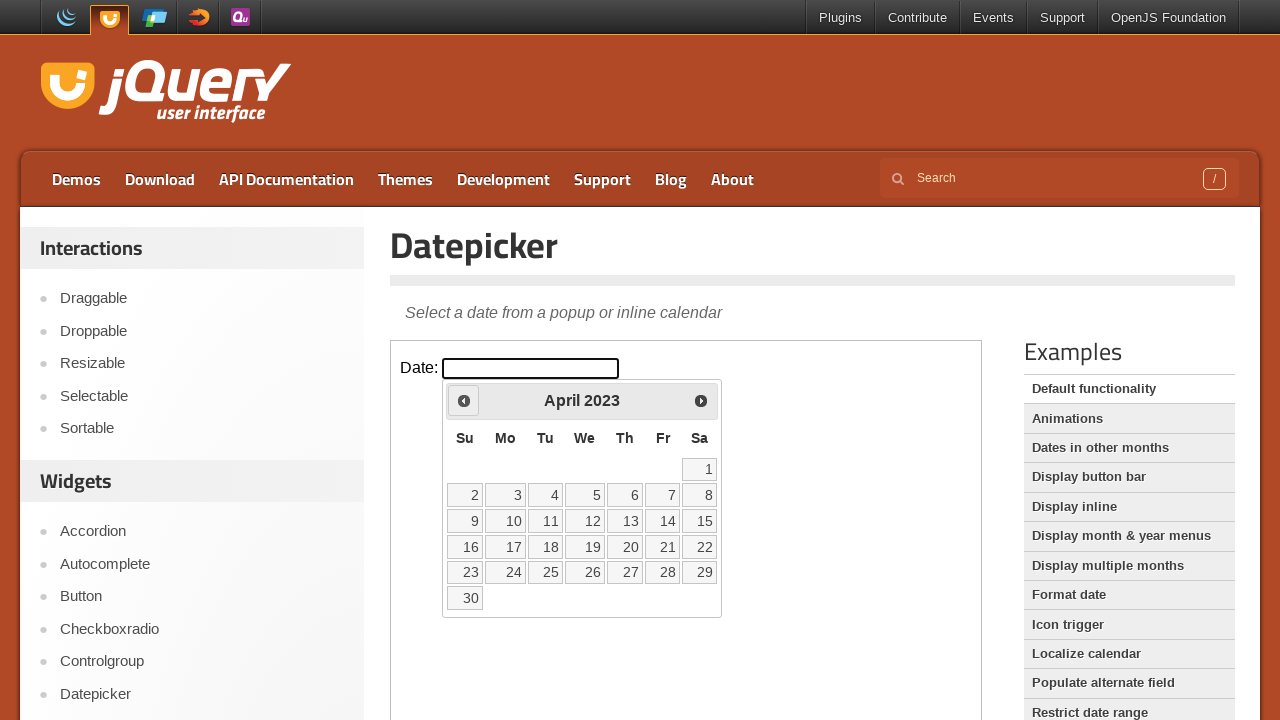

Retrieved current month from datepicker
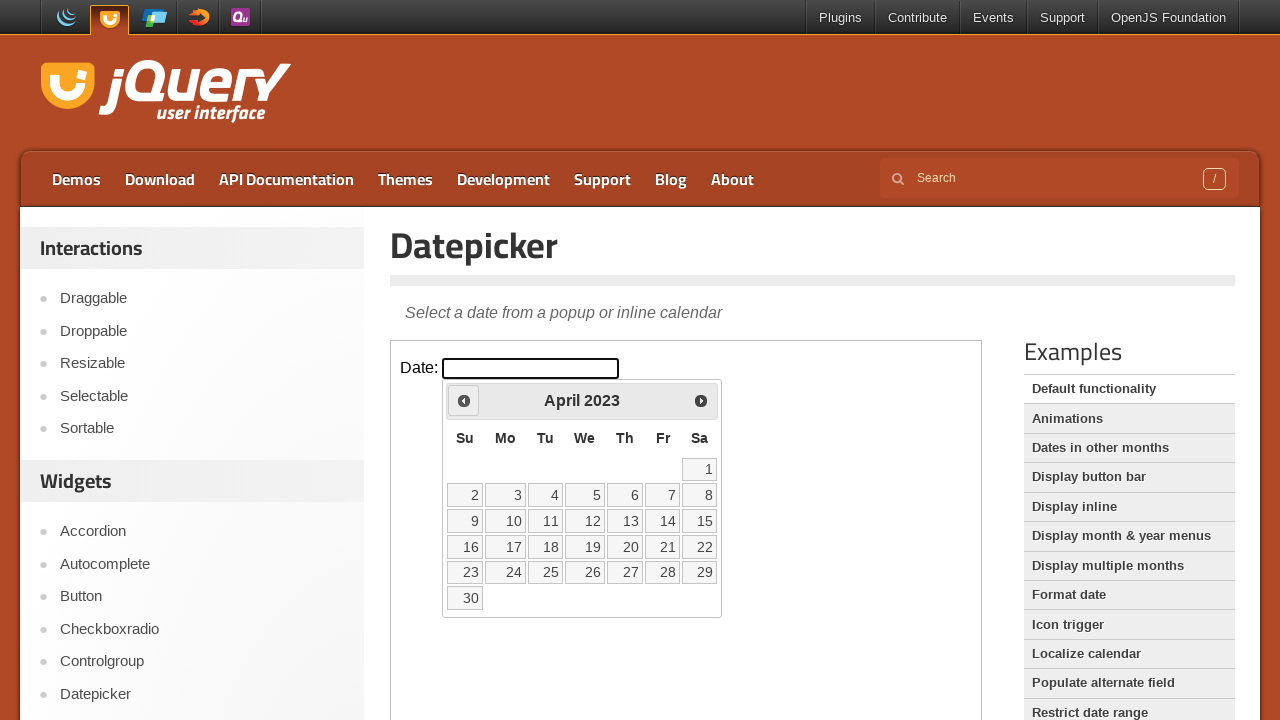

Retrieved current year from datepicker
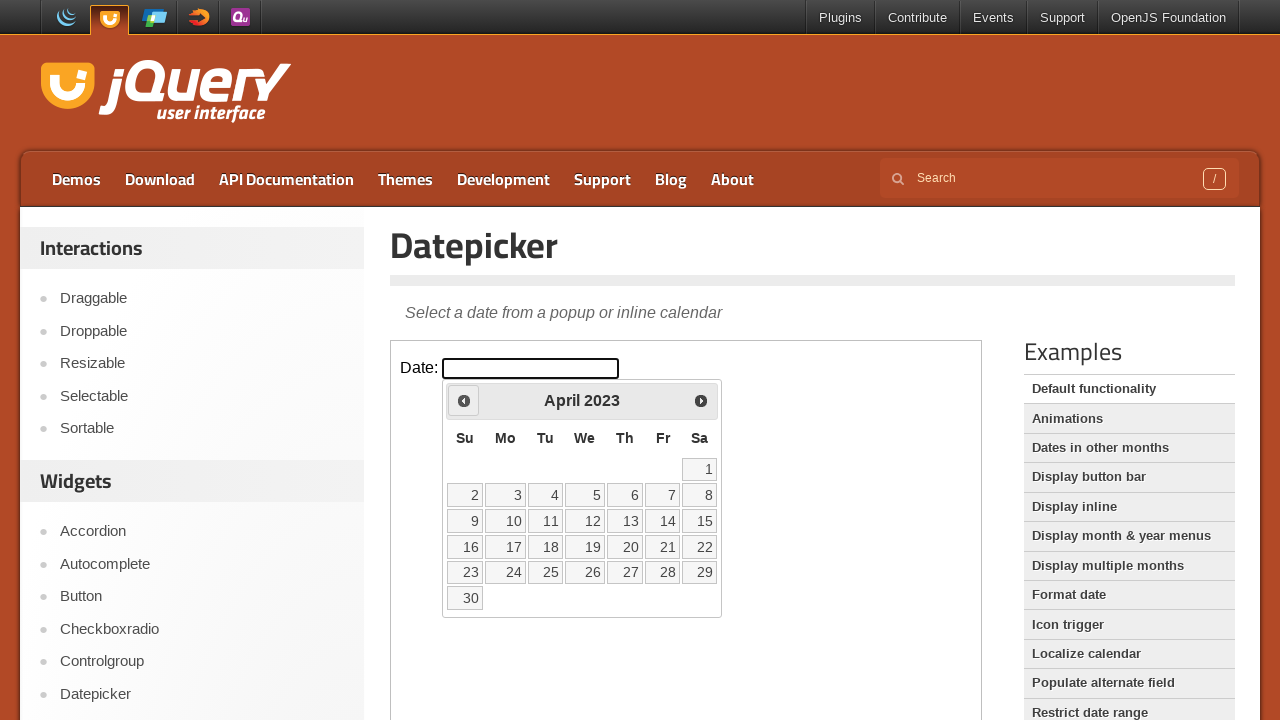

Clicked previous month button to navigate backwards from April 2023 at (464, 400) on iframe >> nth=0 >> internal:control=enter-frame >> xpath=//span[@class='ui-icon 
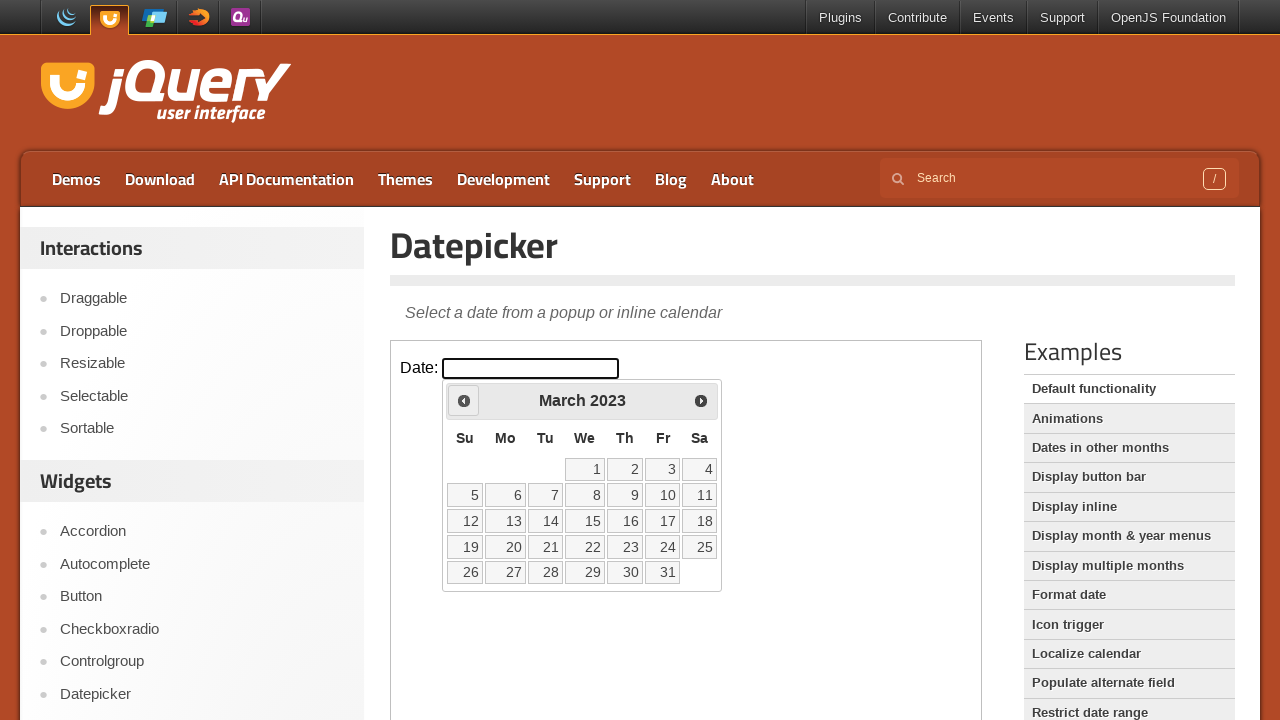

Retrieved current month from datepicker
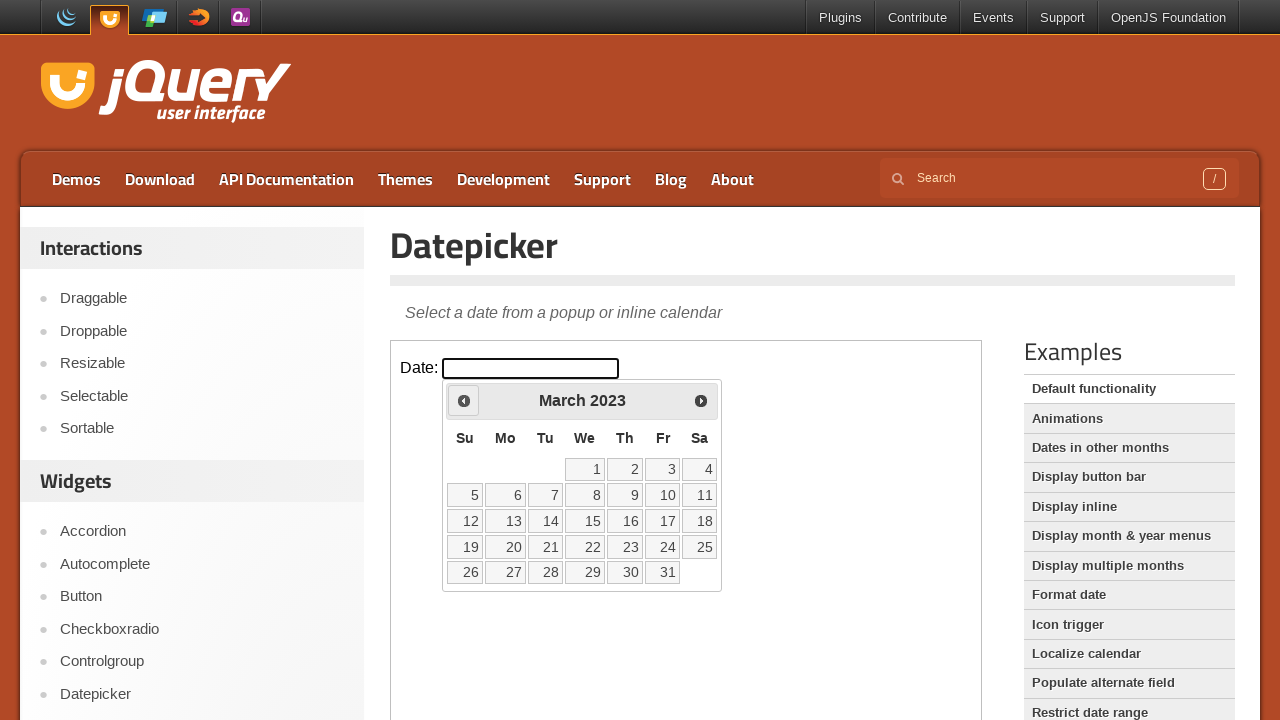

Retrieved current year from datepicker
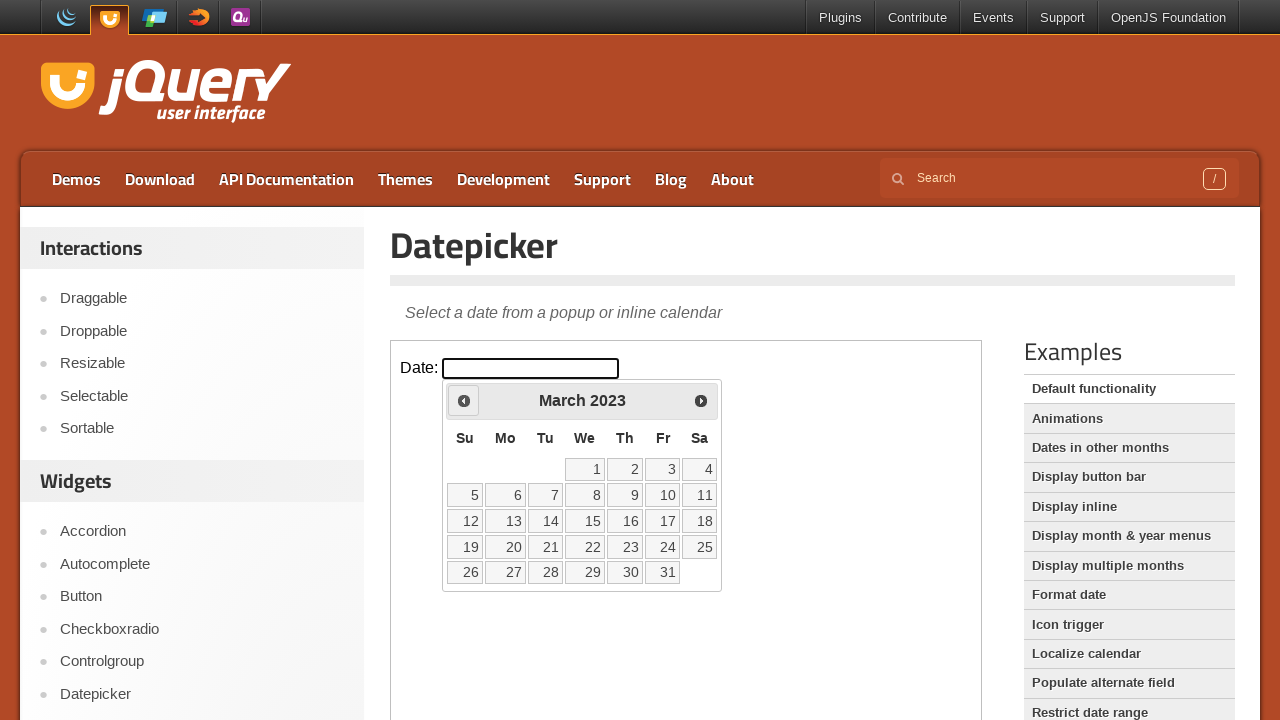

Clicked previous month button to navigate backwards from March 2023 at (464, 400) on iframe >> nth=0 >> internal:control=enter-frame >> xpath=//span[@class='ui-icon 
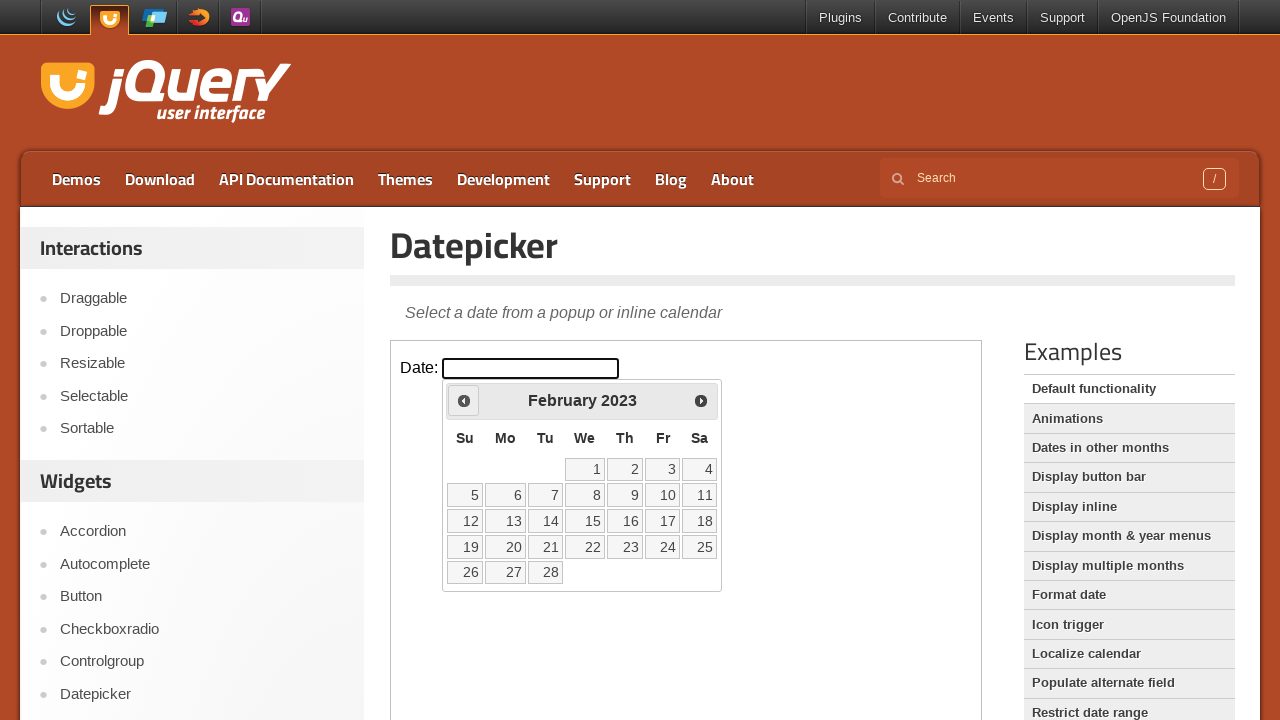

Retrieved current month from datepicker
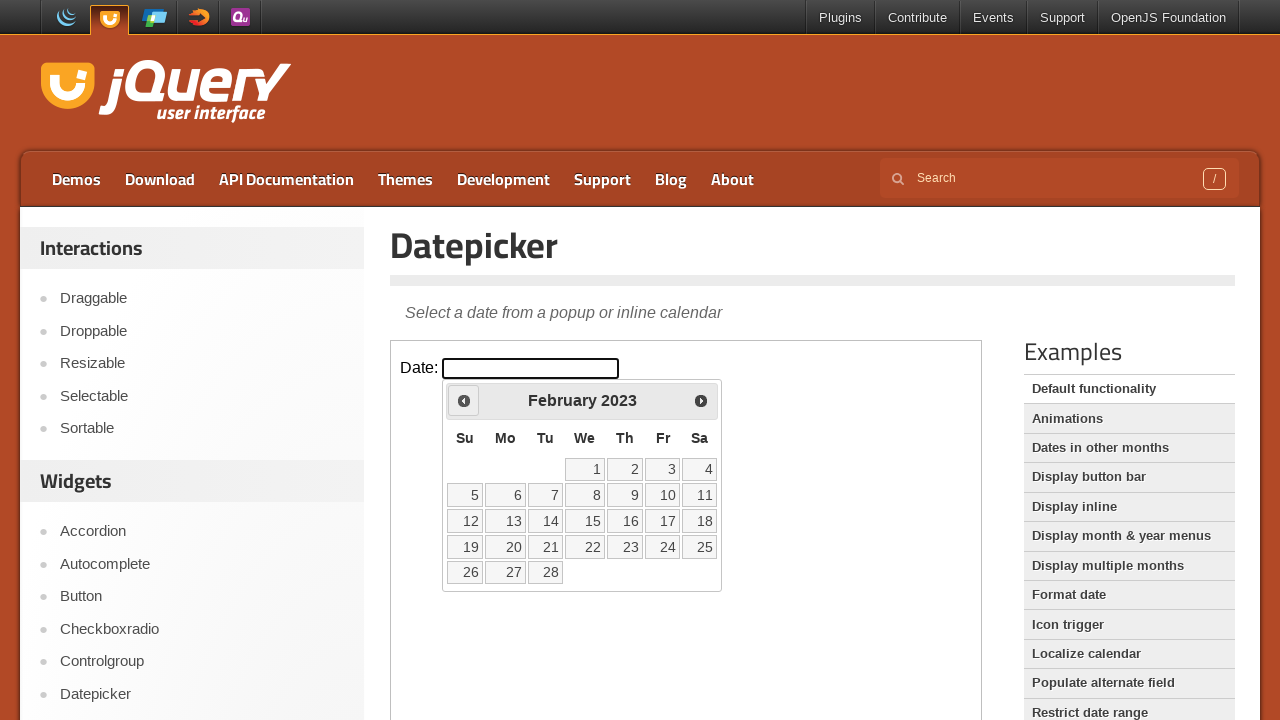

Retrieved current year from datepicker
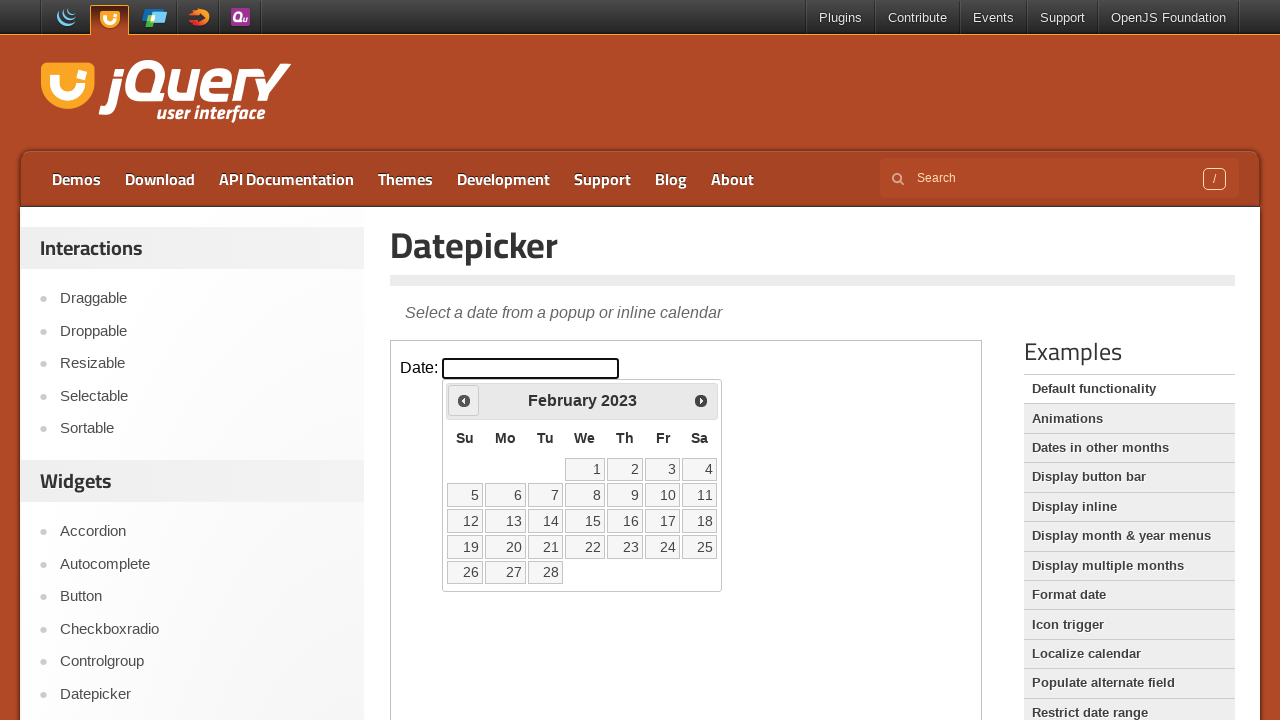

Clicked previous month button to navigate backwards from February 2023 at (464, 400) on iframe >> nth=0 >> internal:control=enter-frame >> xpath=//span[@class='ui-icon 
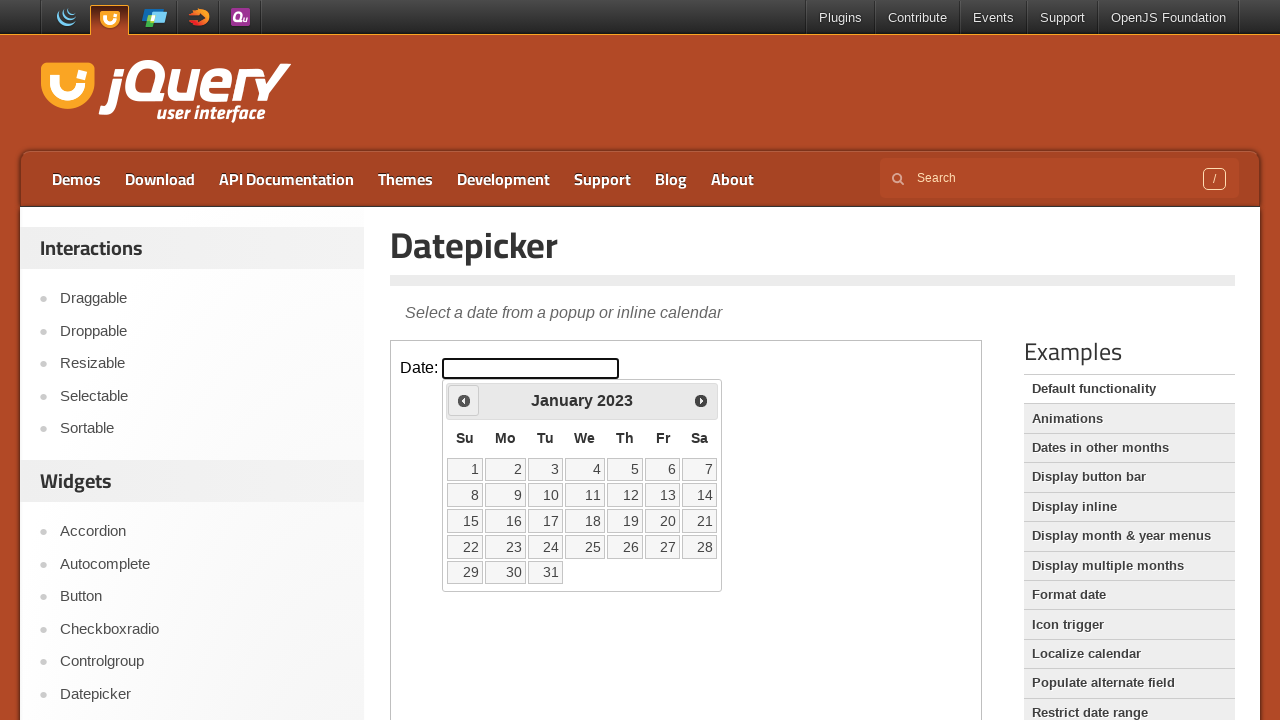

Retrieved current month from datepicker
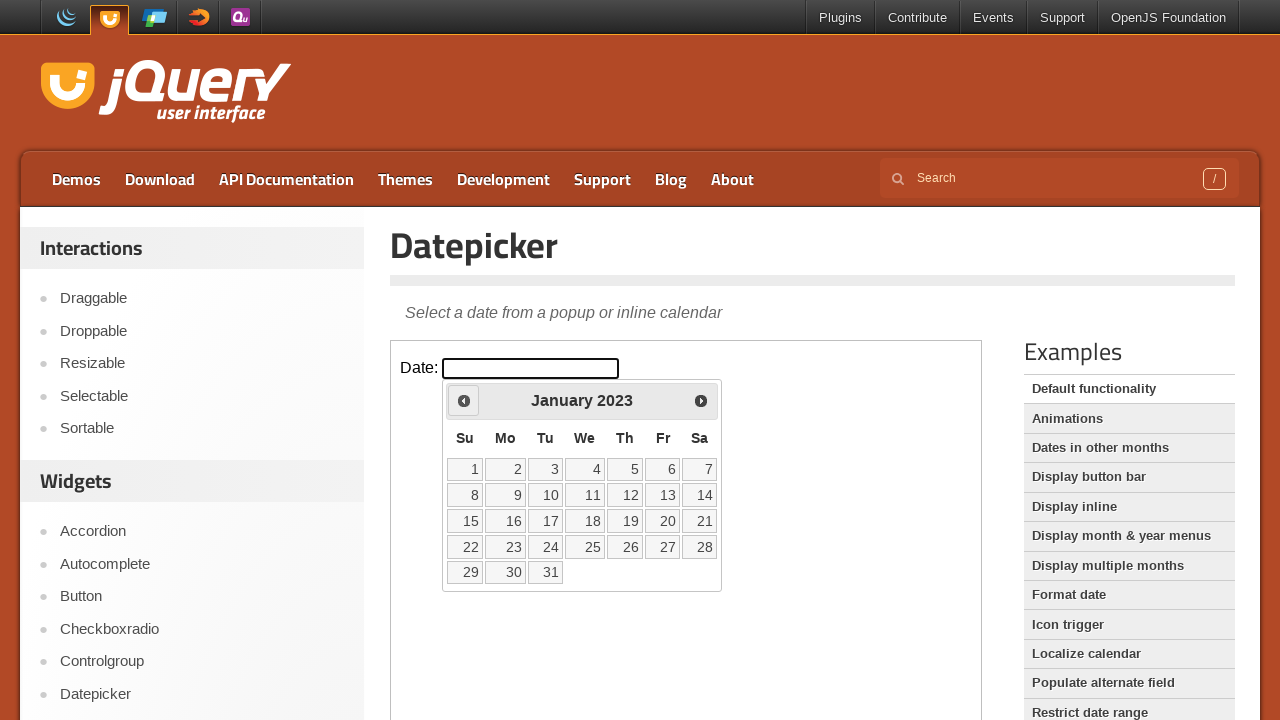

Retrieved current year from datepicker
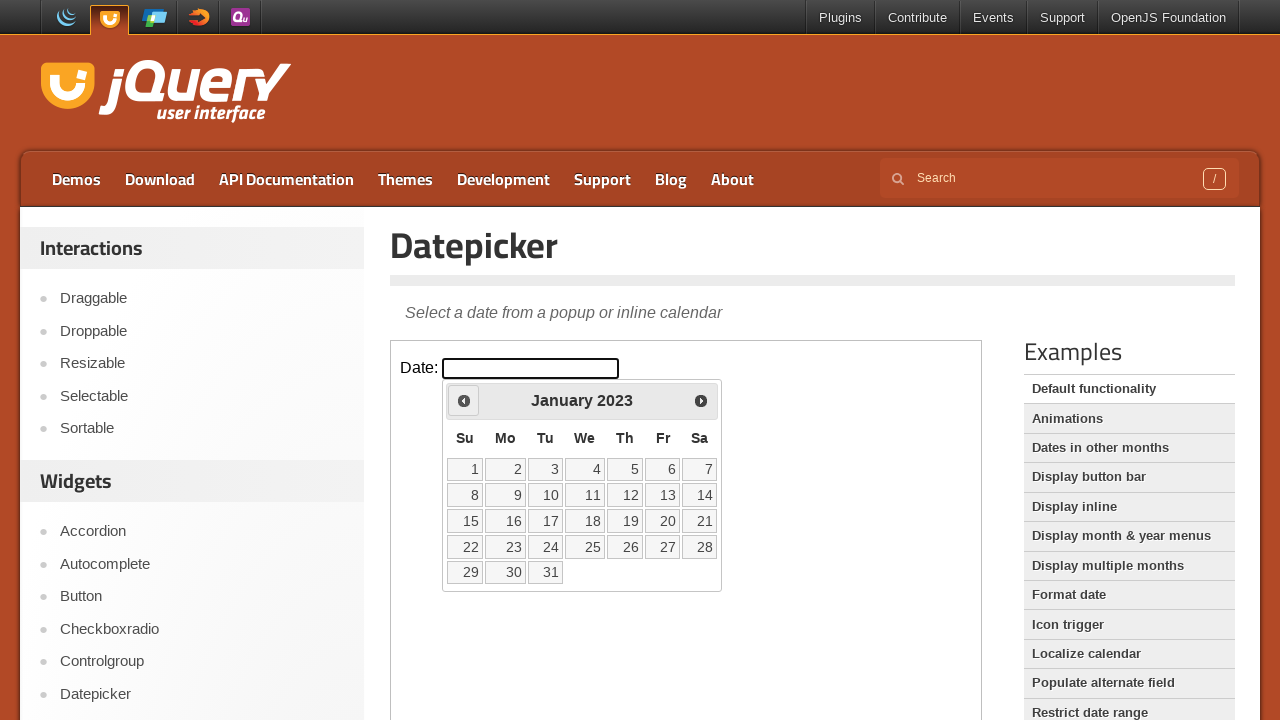

Clicked previous month button to navigate backwards from January 2023 at (464, 400) on iframe >> nth=0 >> internal:control=enter-frame >> xpath=//span[@class='ui-icon 
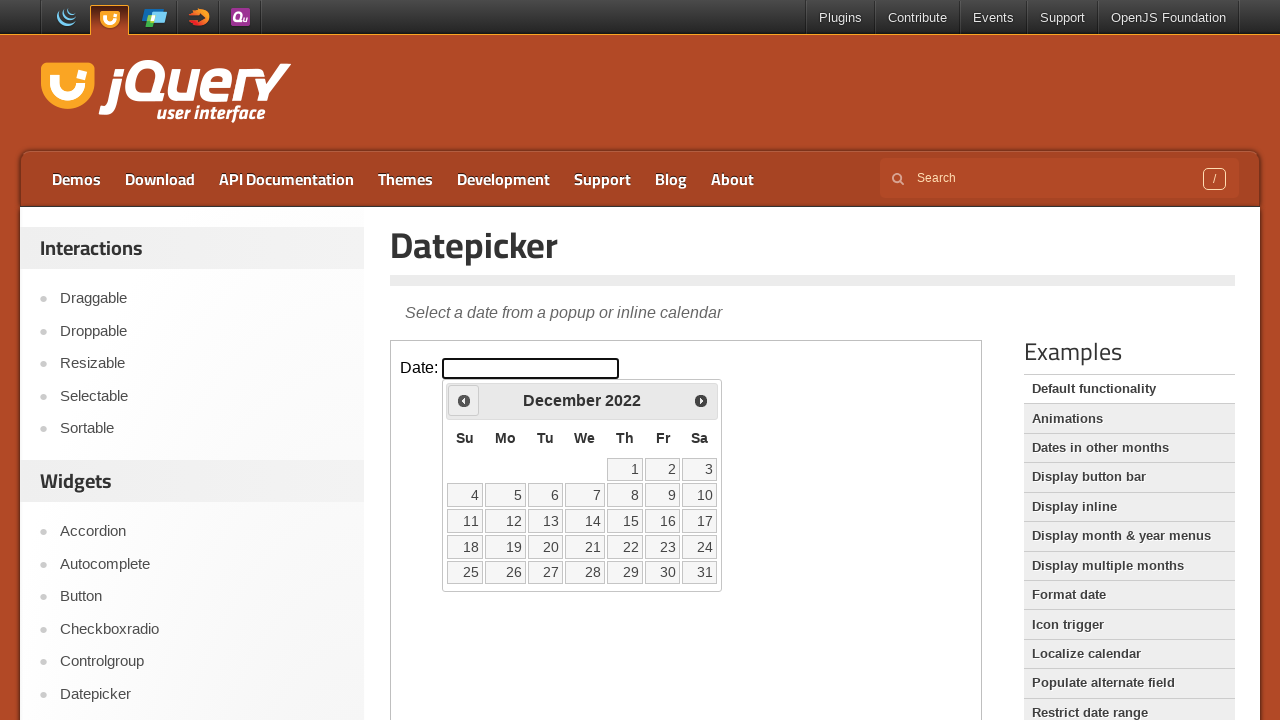

Retrieved current month from datepicker
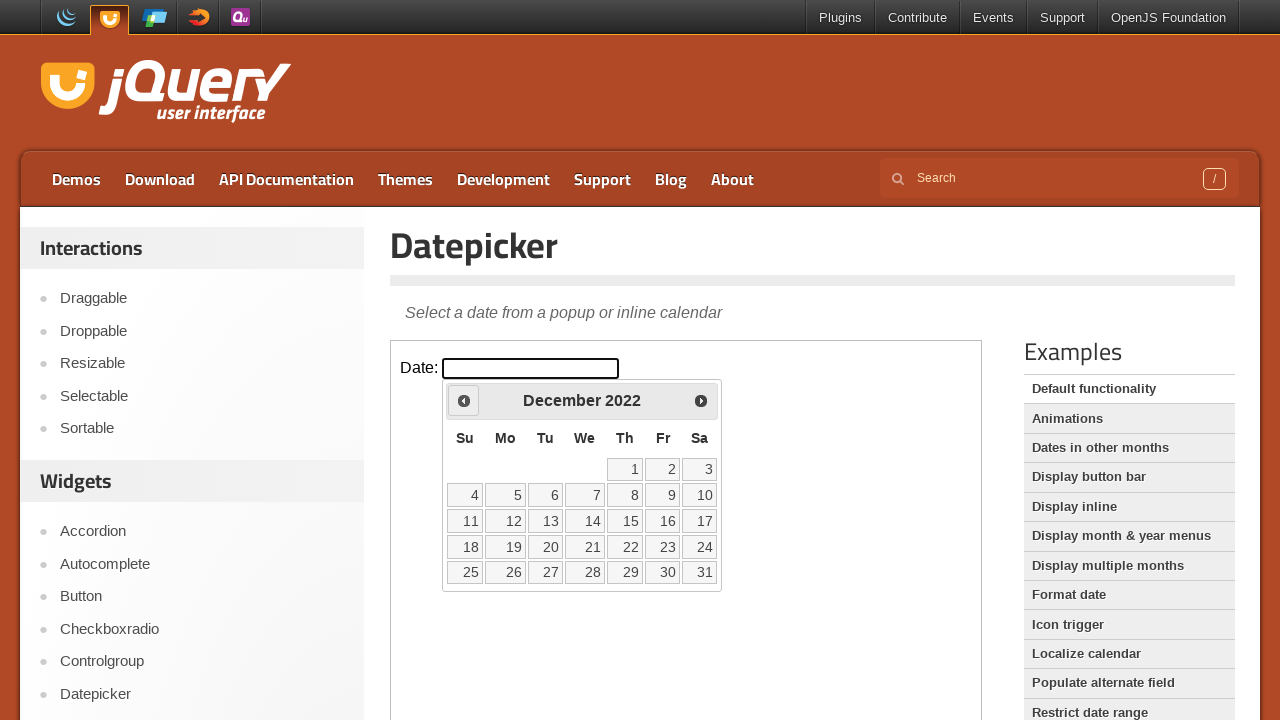

Retrieved current year from datepicker
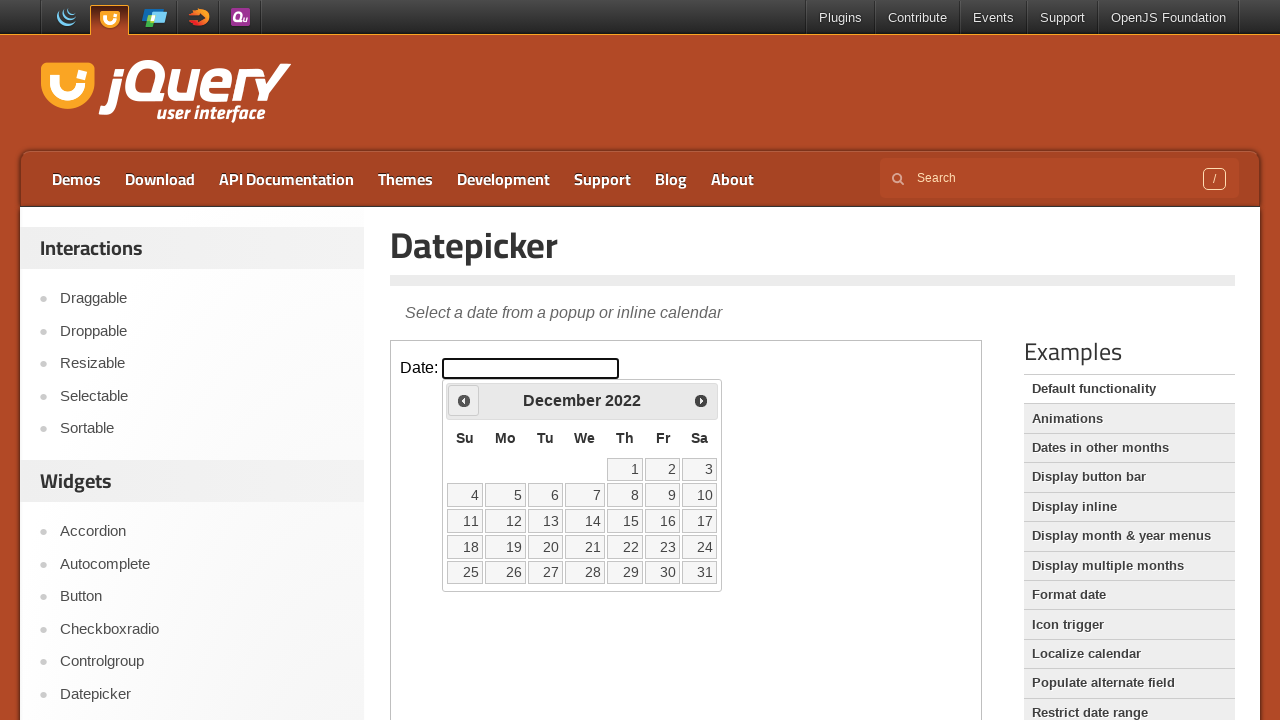

Clicked previous month button to navigate backwards from December 2022 at (464, 400) on iframe >> nth=0 >> internal:control=enter-frame >> xpath=//span[@class='ui-icon 
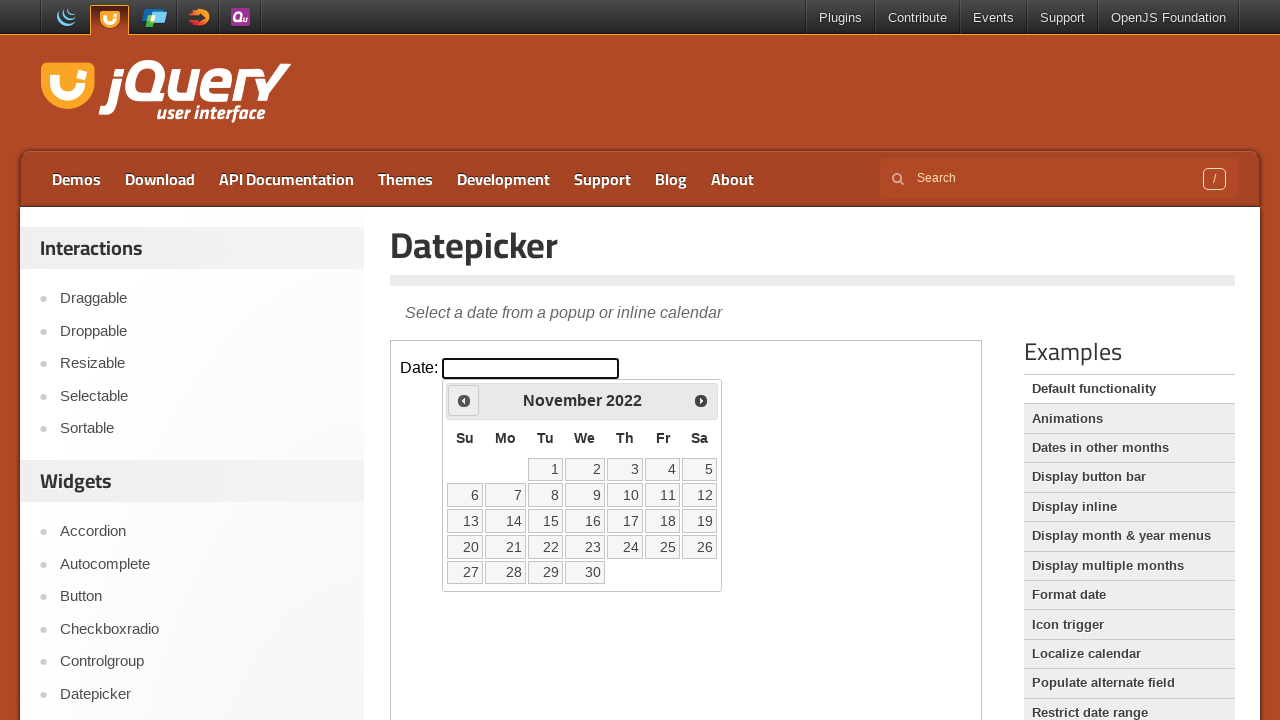

Retrieved current month from datepicker
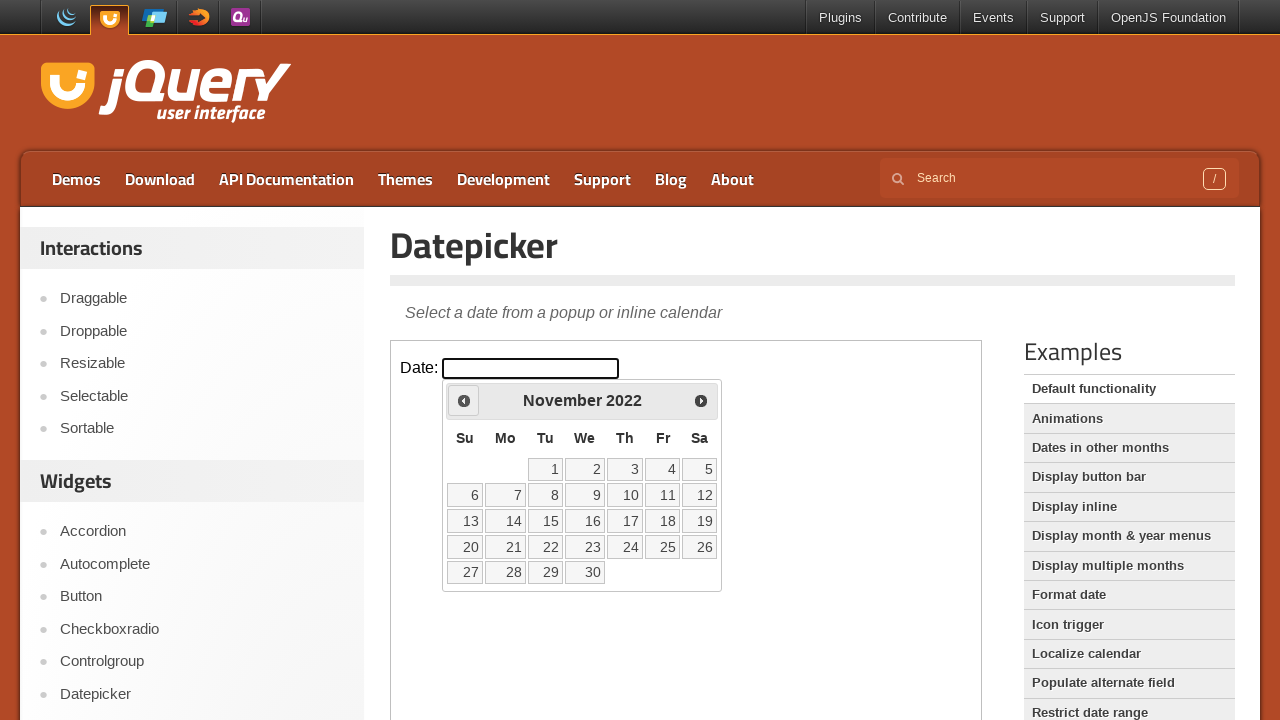

Retrieved current year from datepicker
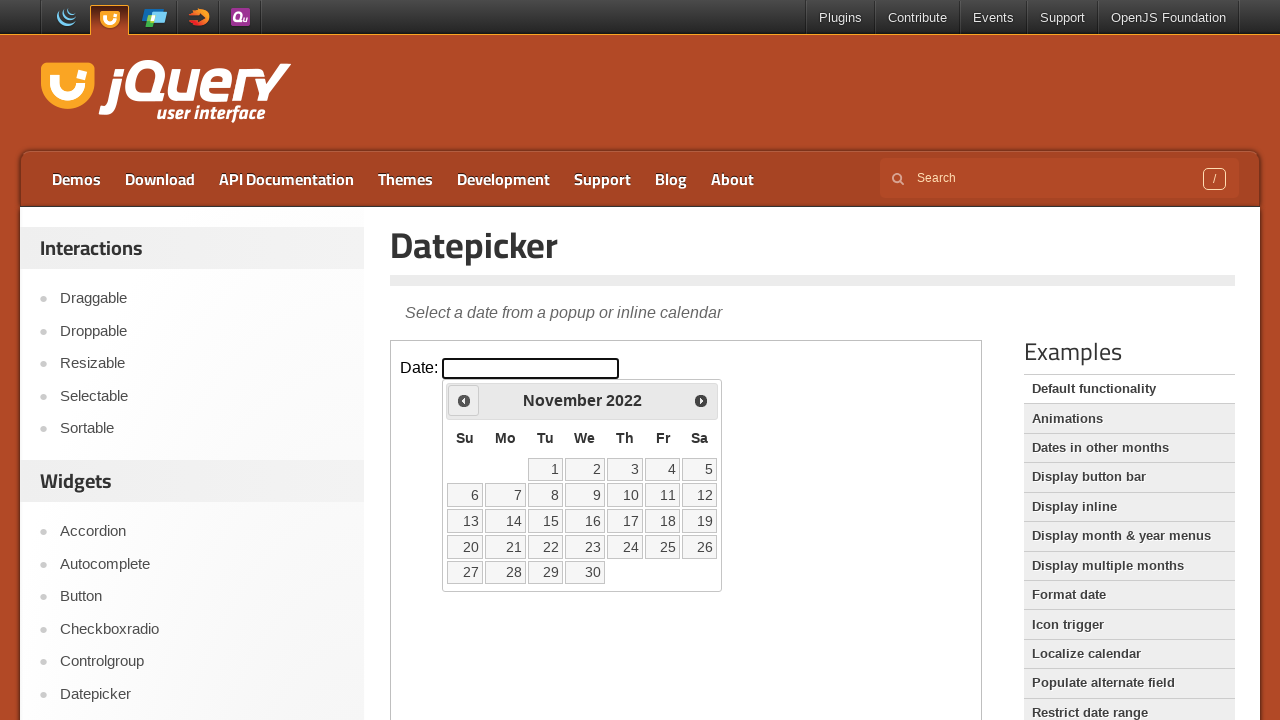

Clicked previous month button to navigate backwards from November 2022 at (464, 400) on iframe >> nth=0 >> internal:control=enter-frame >> xpath=//span[@class='ui-icon 
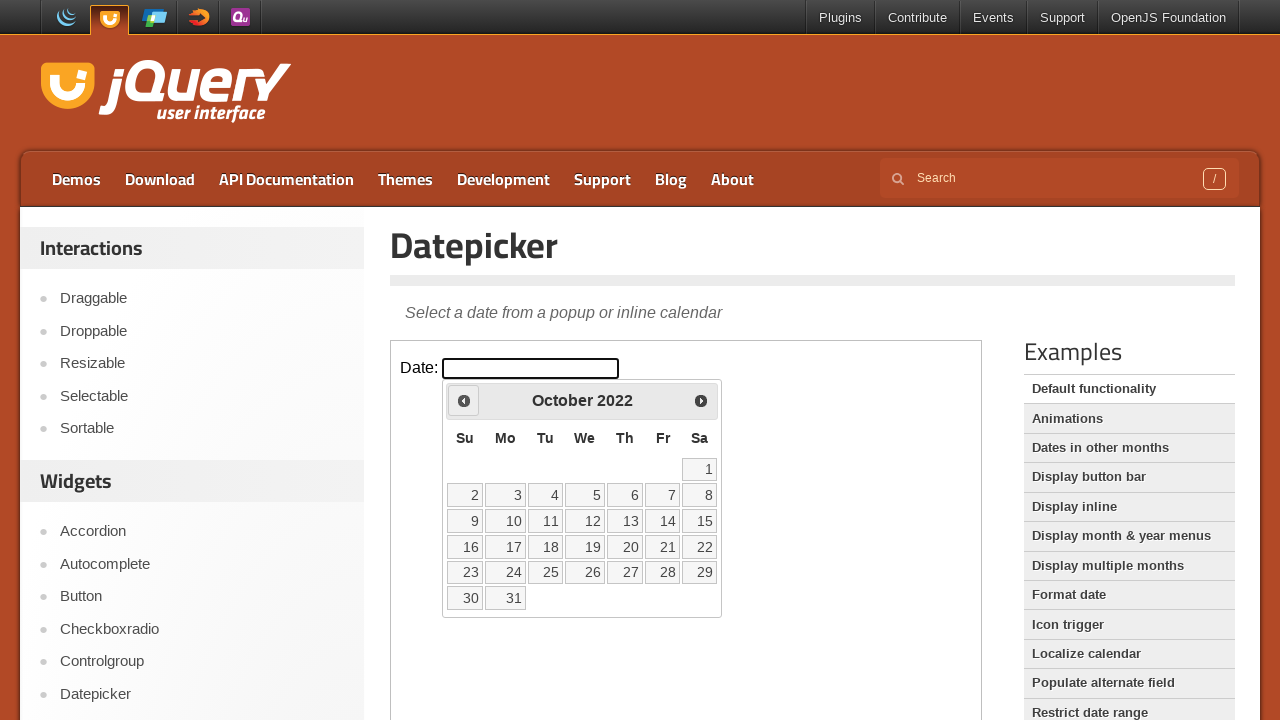

Retrieved current month from datepicker
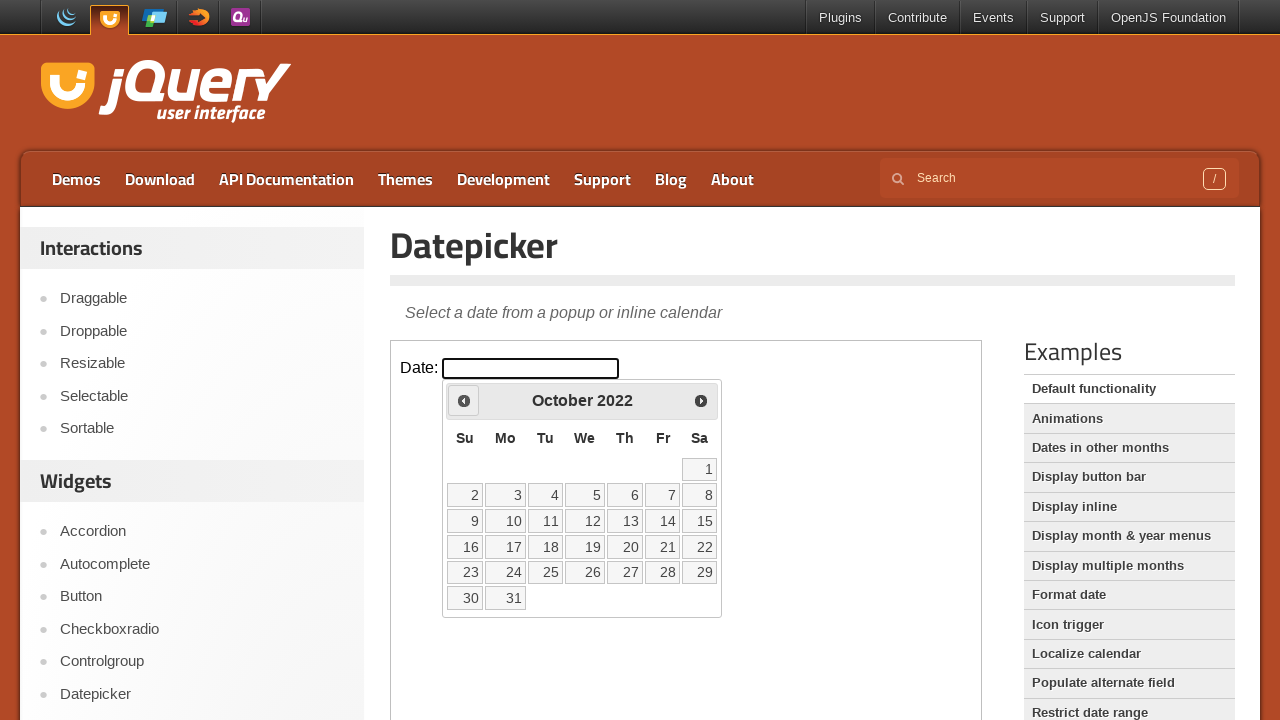

Retrieved current year from datepicker
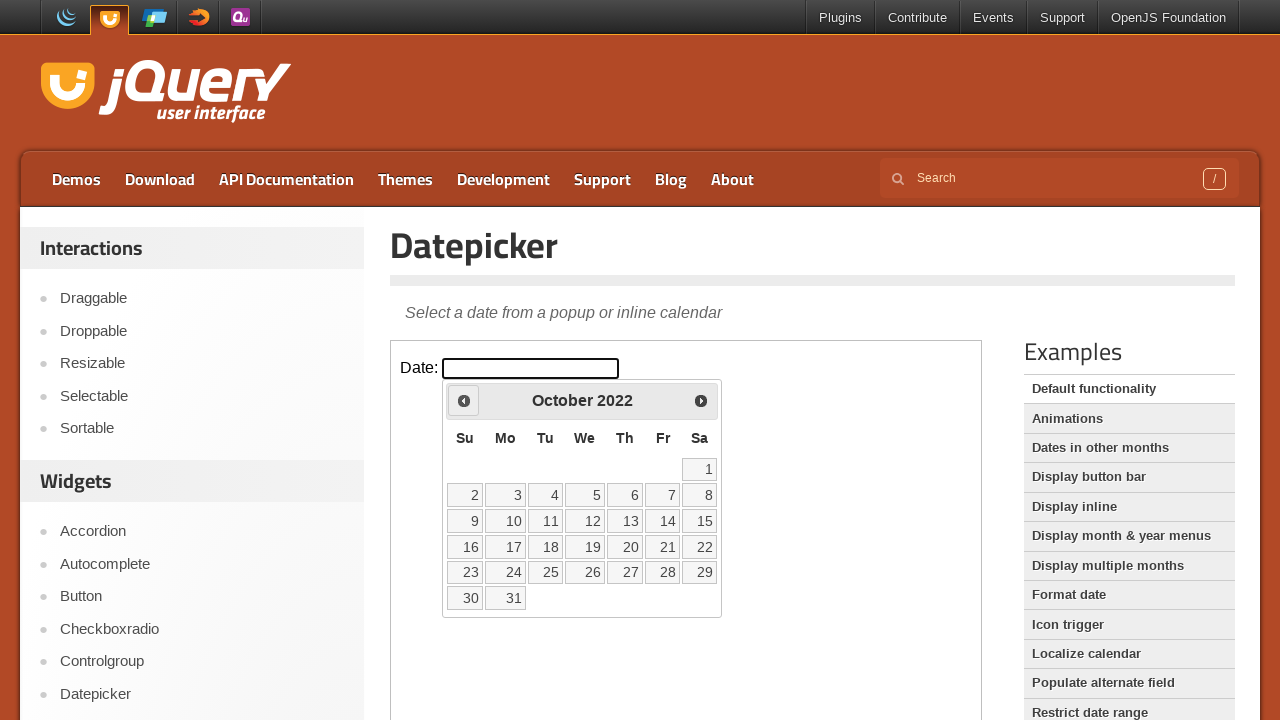

Clicked previous month button to navigate backwards from October 2022 at (464, 400) on iframe >> nth=0 >> internal:control=enter-frame >> xpath=//span[@class='ui-icon 
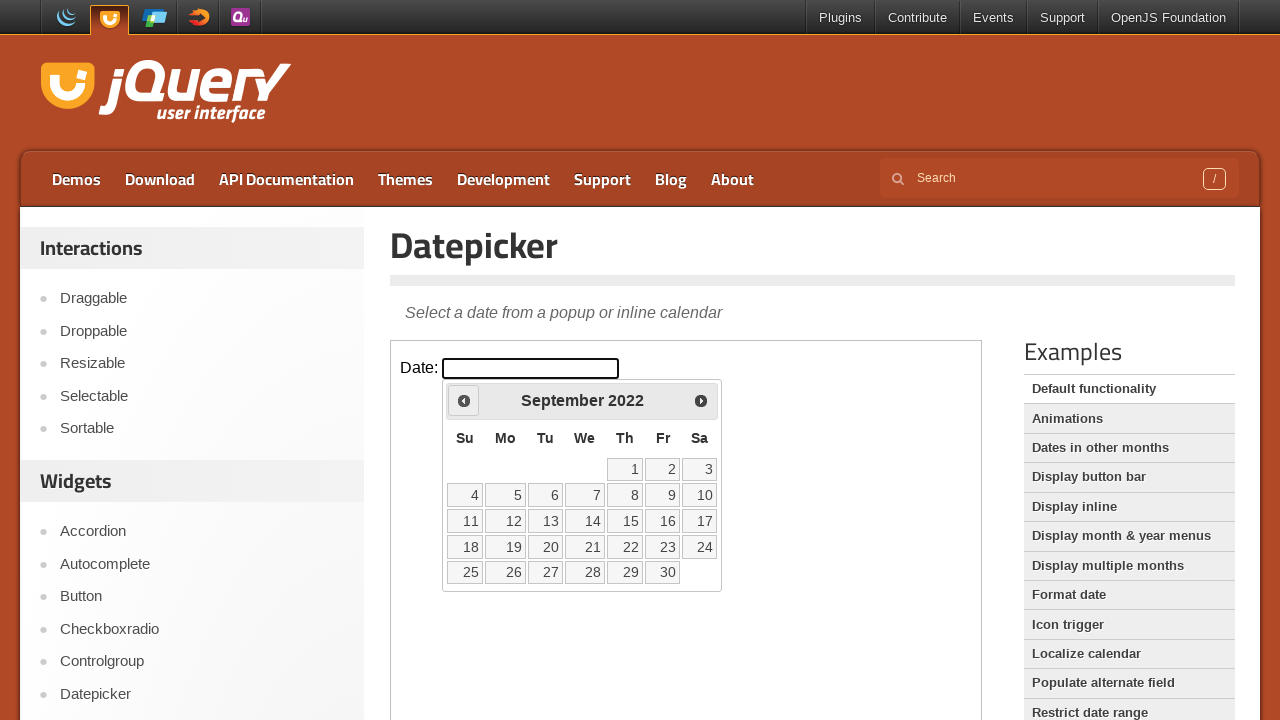

Retrieved current month from datepicker
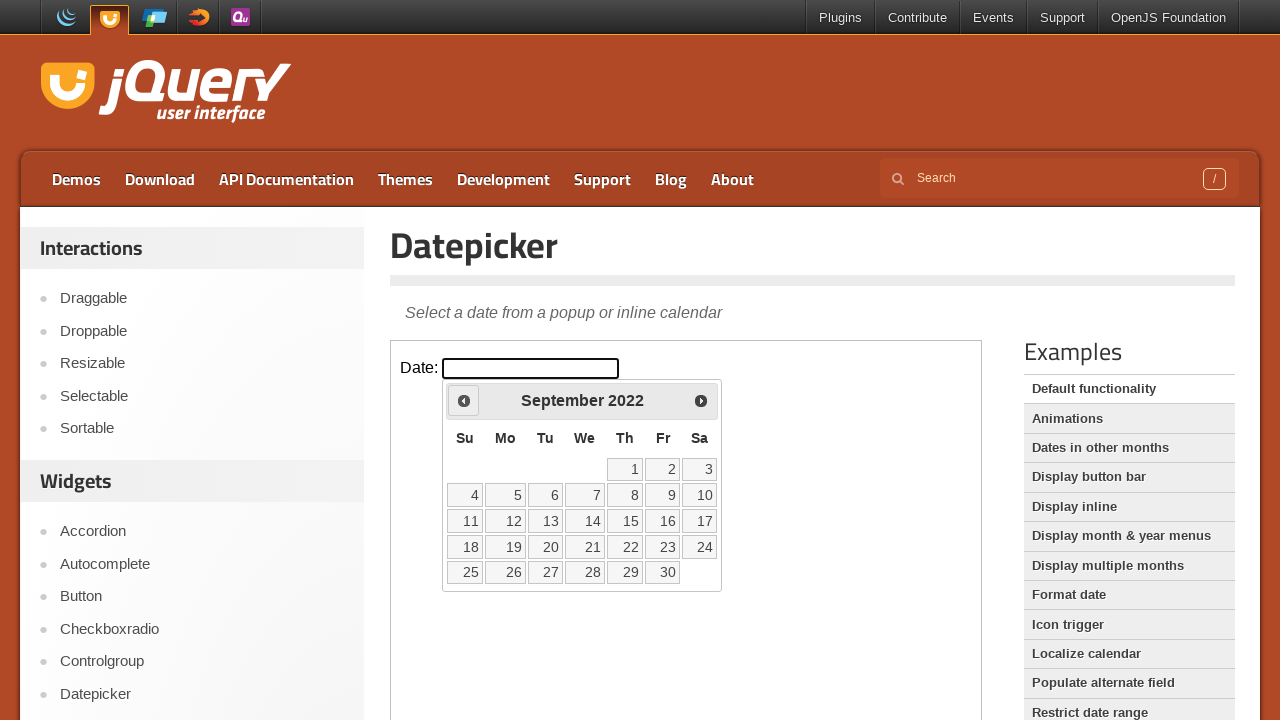

Retrieved current year from datepicker
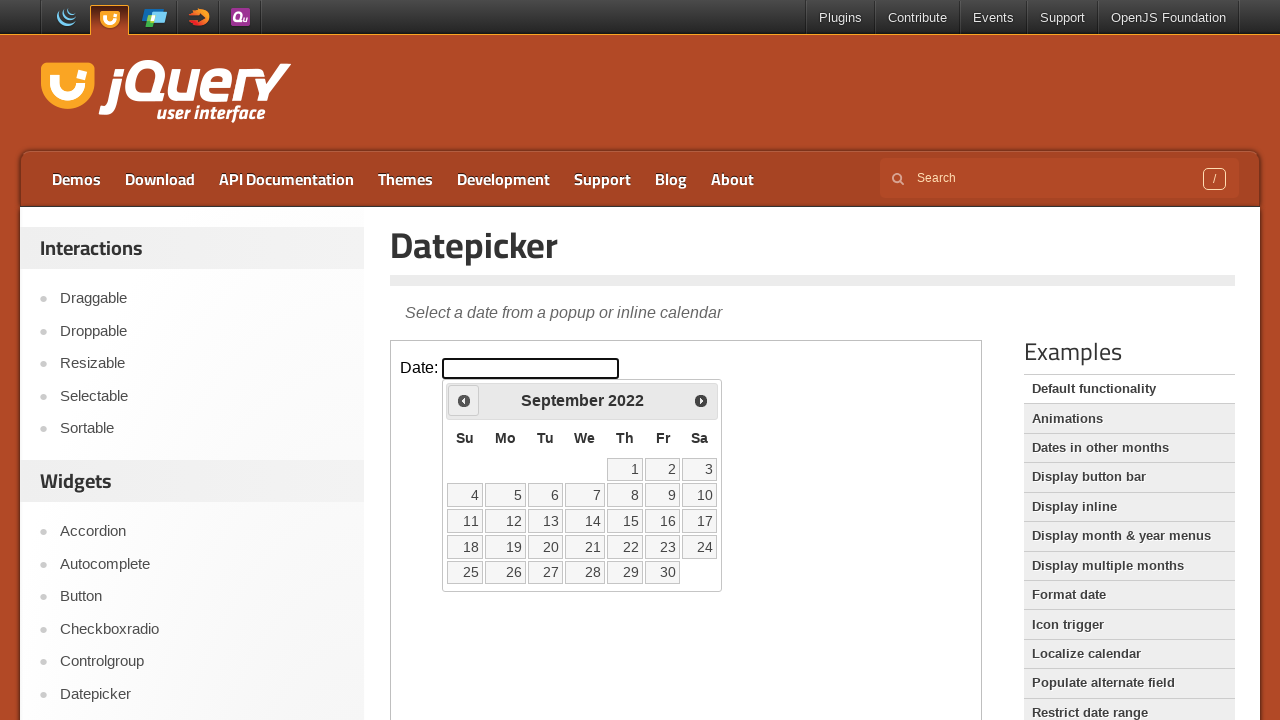

Clicked previous month button to navigate backwards from September 2022 at (464, 400) on iframe >> nth=0 >> internal:control=enter-frame >> xpath=//span[@class='ui-icon 
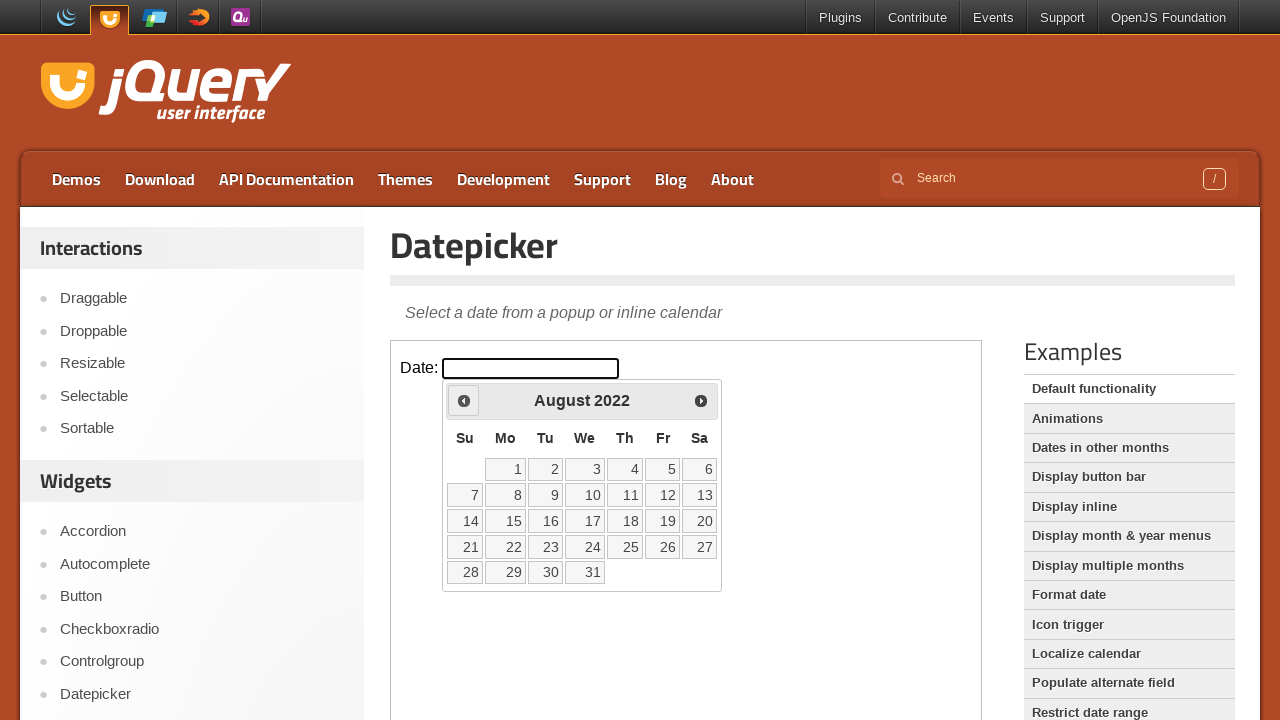

Retrieved current month from datepicker
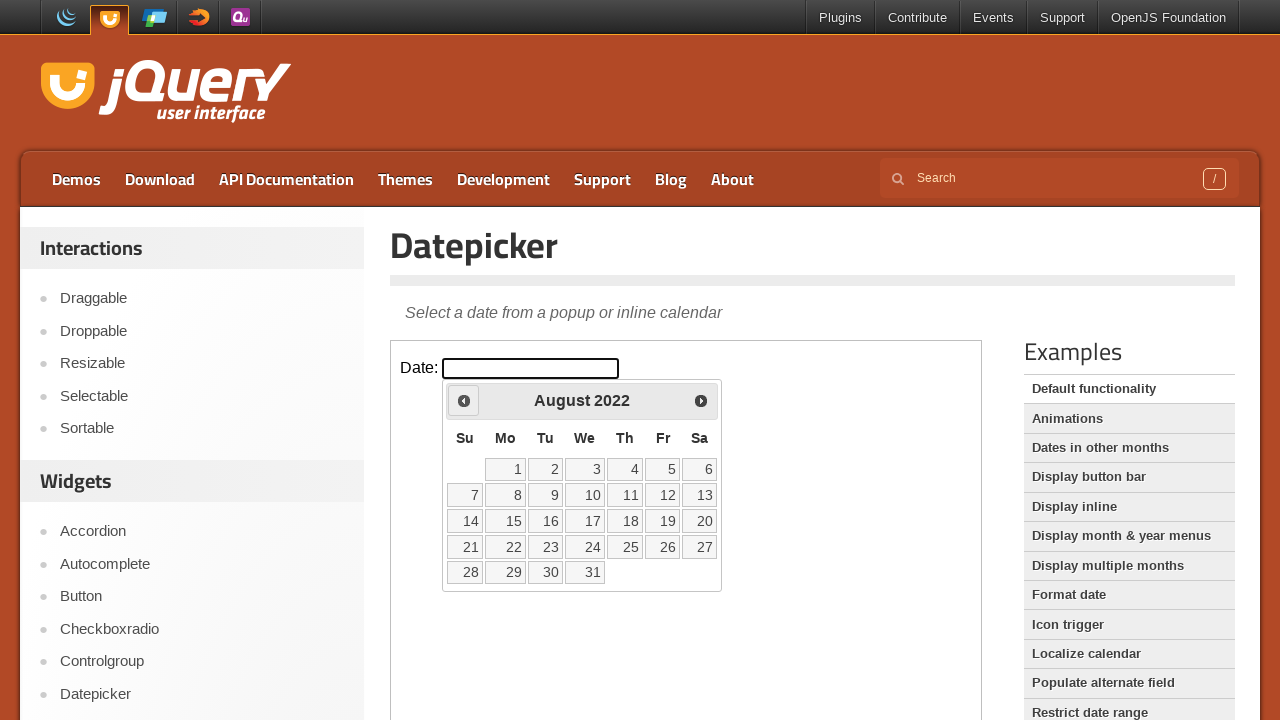

Retrieved current year from datepicker
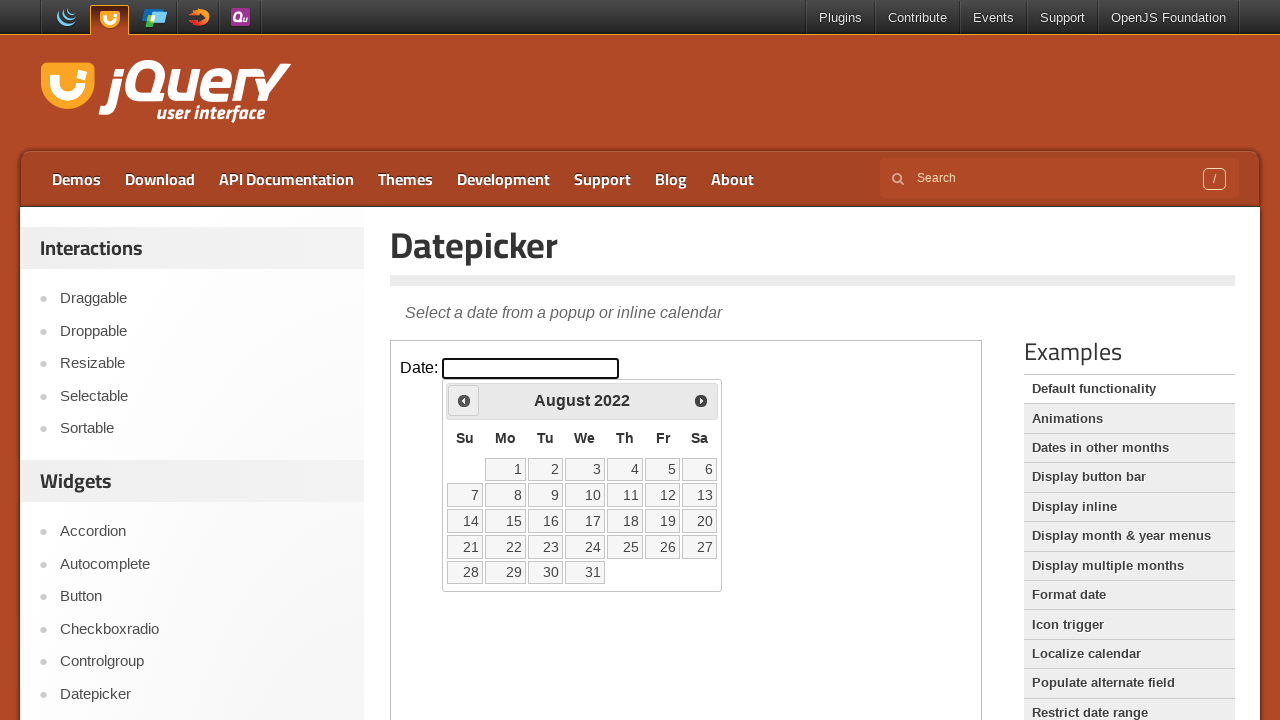

Clicked previous month button to navigate backwards from August 2022 at (464, 400) on iframe >> nth=0 >> internal:control=enter-frame >> xpath=//span[@class='ui-icon 
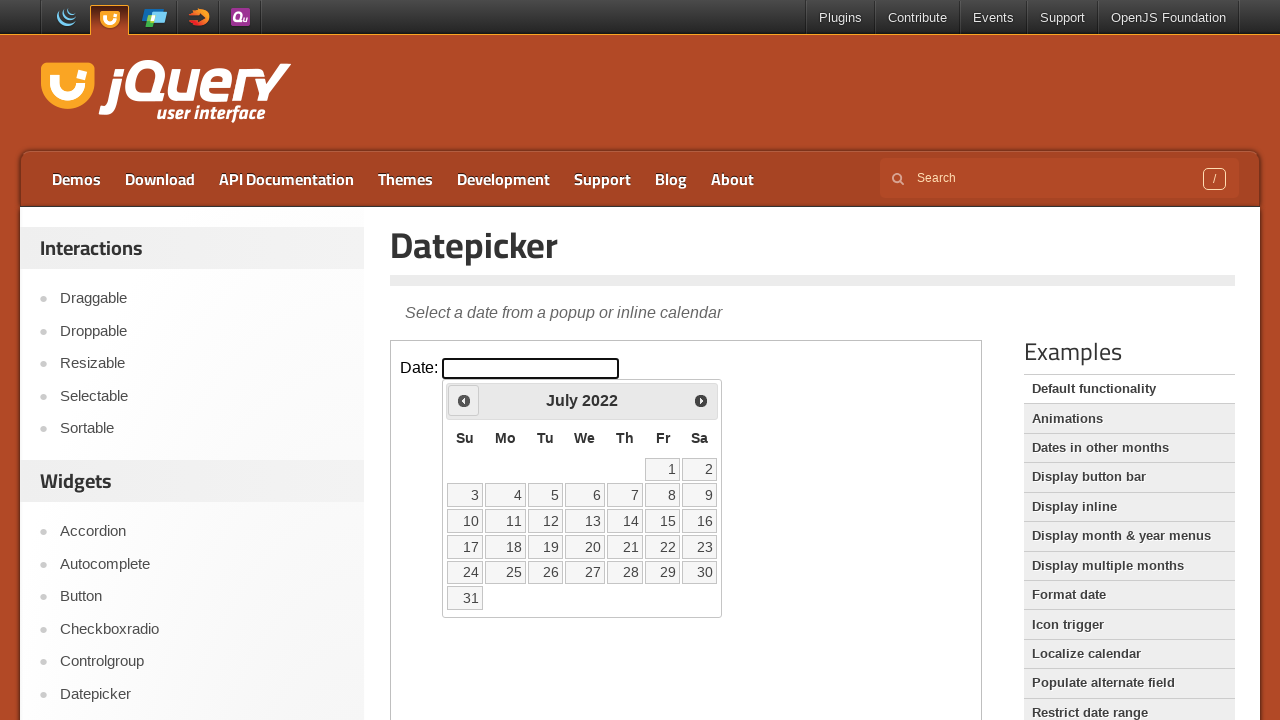

Retrieved current month from datepicker
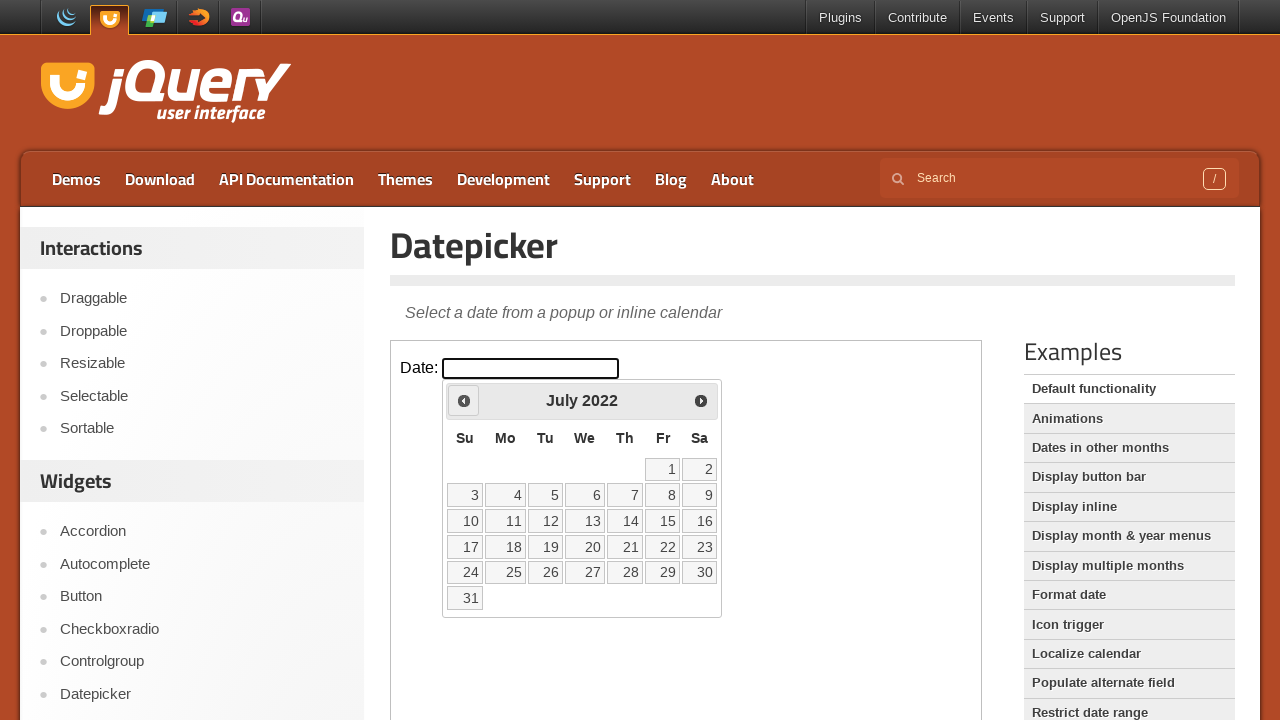

Retrieved current year from datepicker
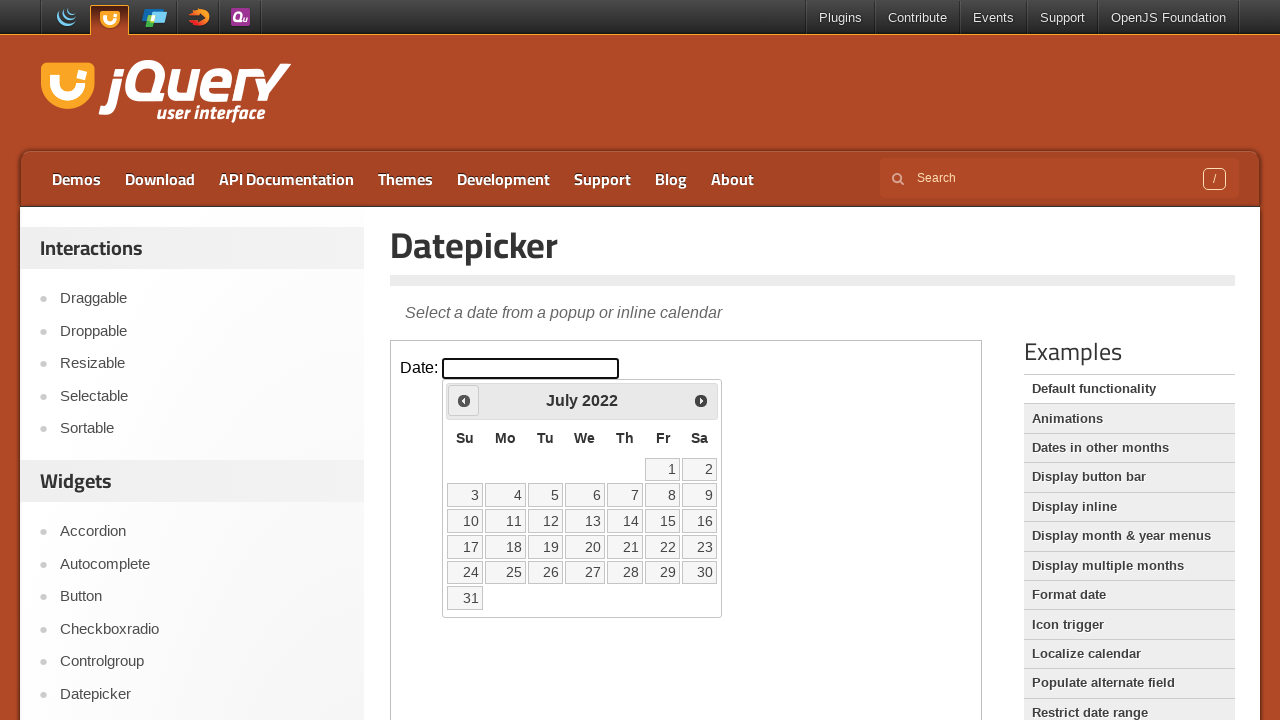

Clicked previous month button to navigate backwards from July 2022 at (464, 400) on iframe >> nth=0 >> internal:control=enter-frame >> xpath=//span[@class='ui-icon 
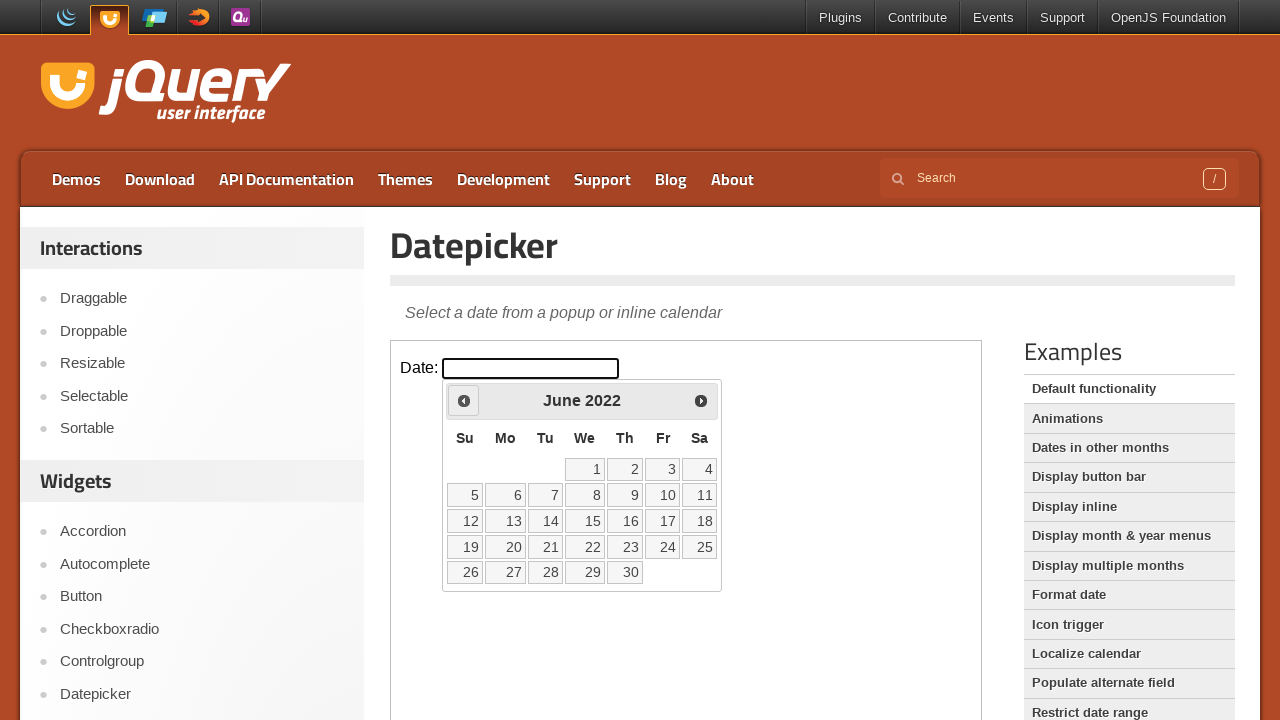

Retrieved current month from datepicker
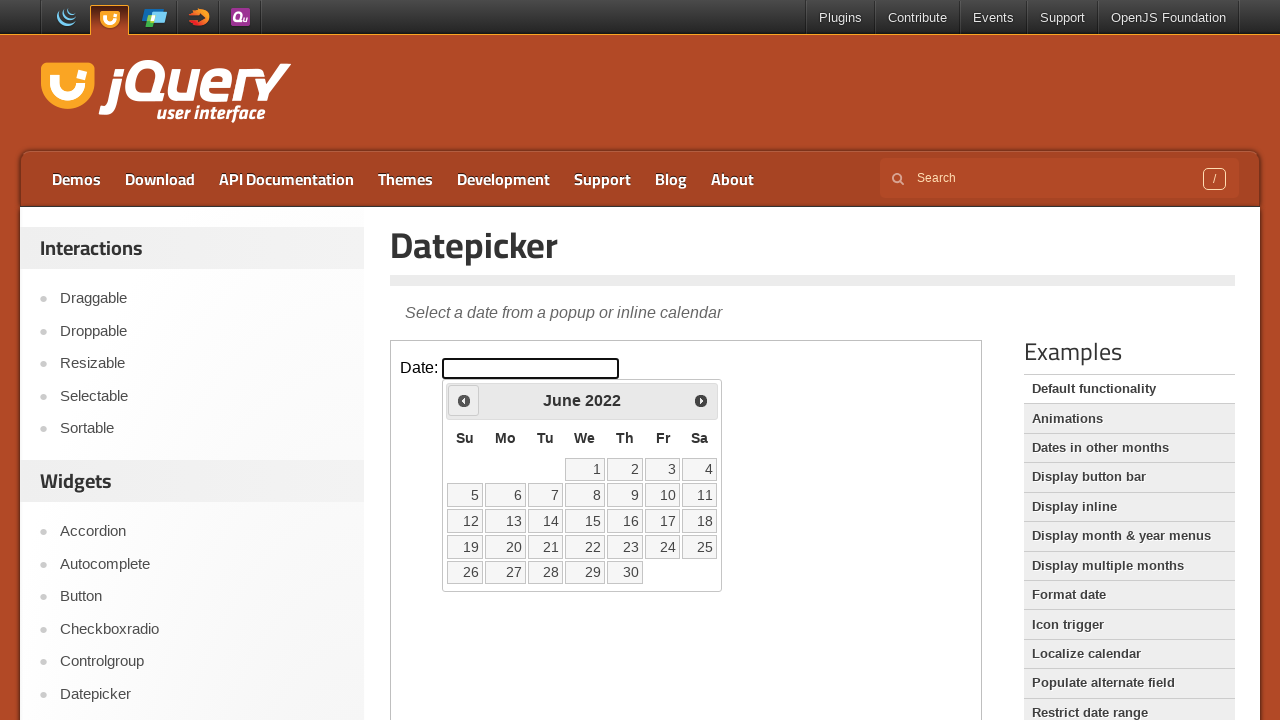

Retrieved current year from datepicker
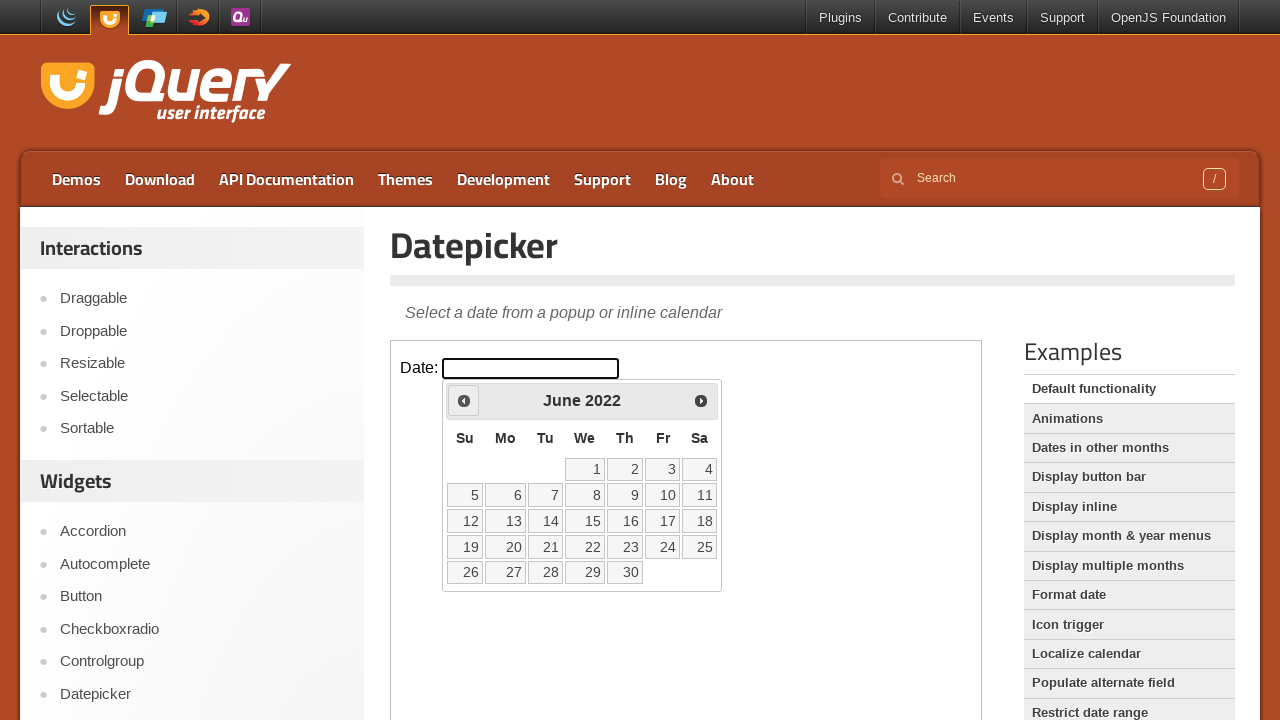

Clicked previous month button to navigate backwards from June 2022 at (464, 400) on iframe >> nth=0 >> internal:control=enter-frame >> xpath=//span[@class='ui-icon 
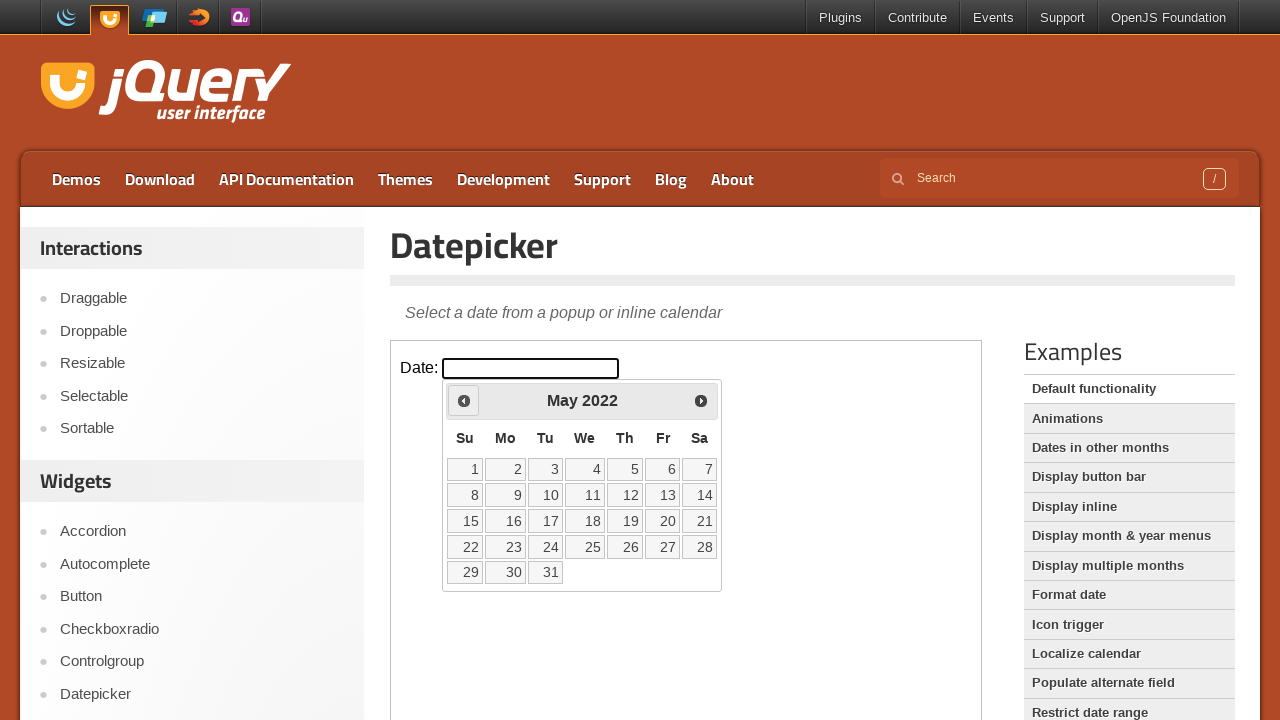

Retrieved current month from datepicker
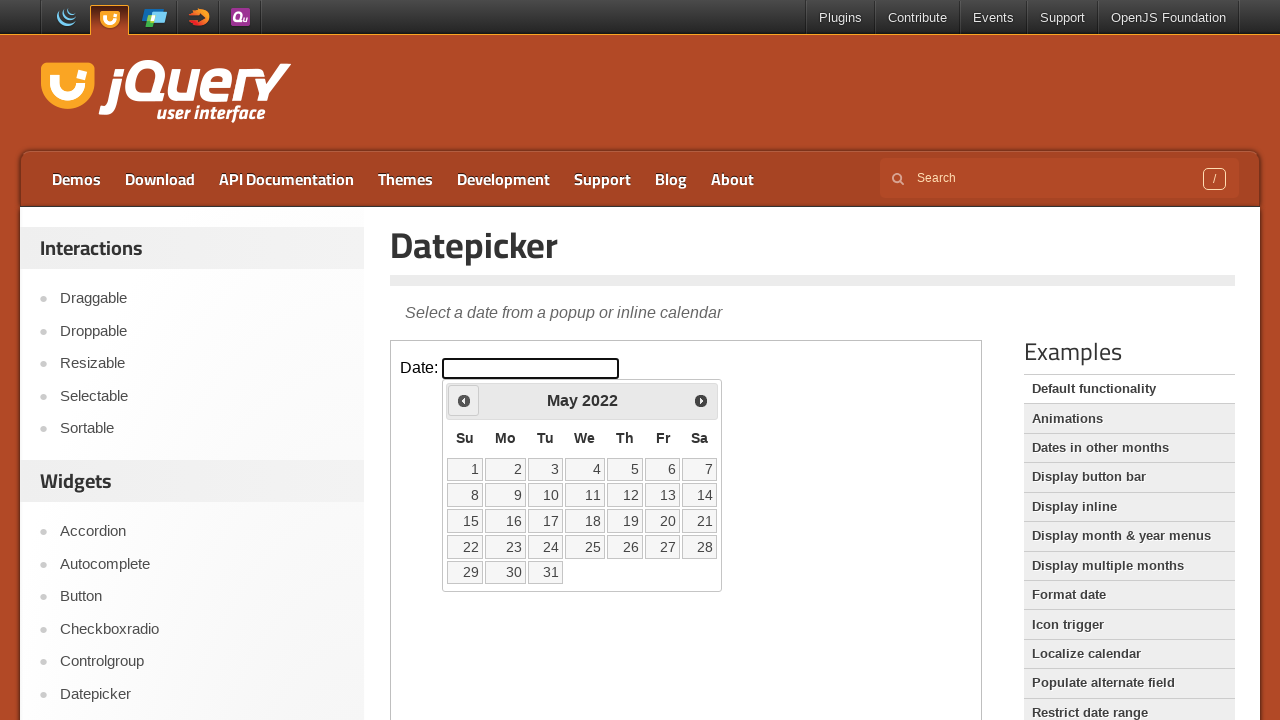

Retrieved current year from datepicker
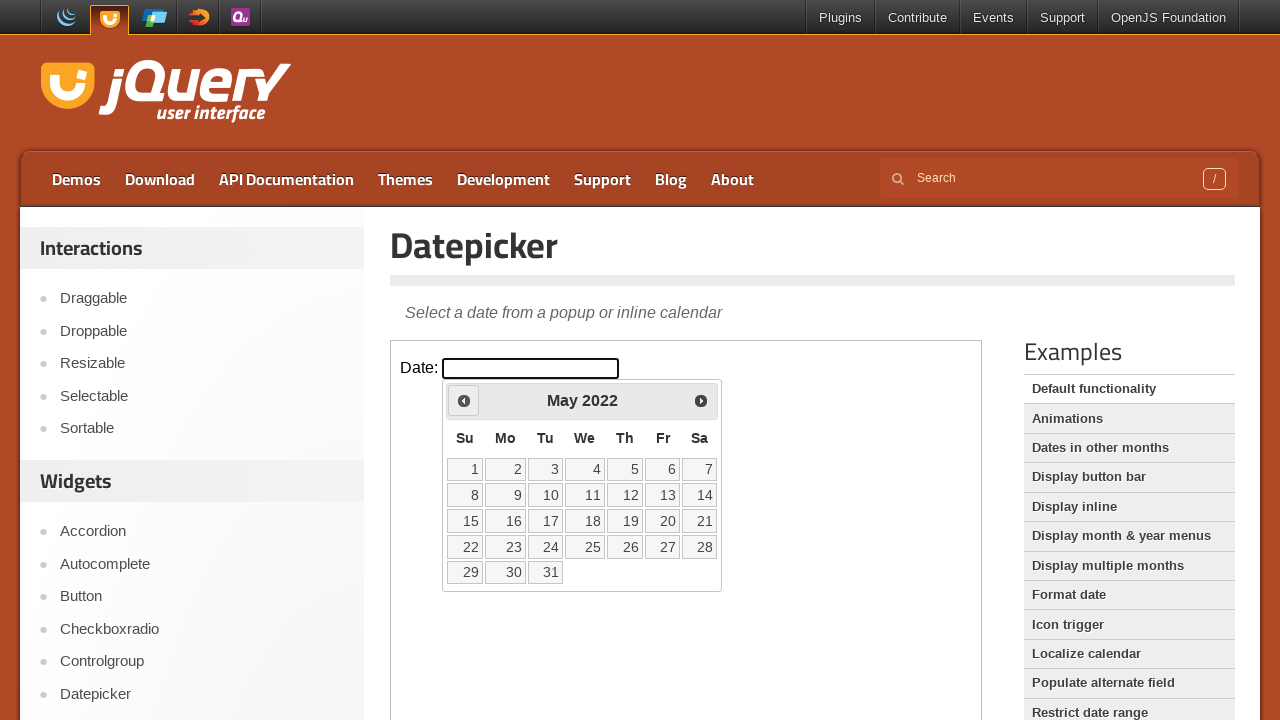

Target date May 2022 reached
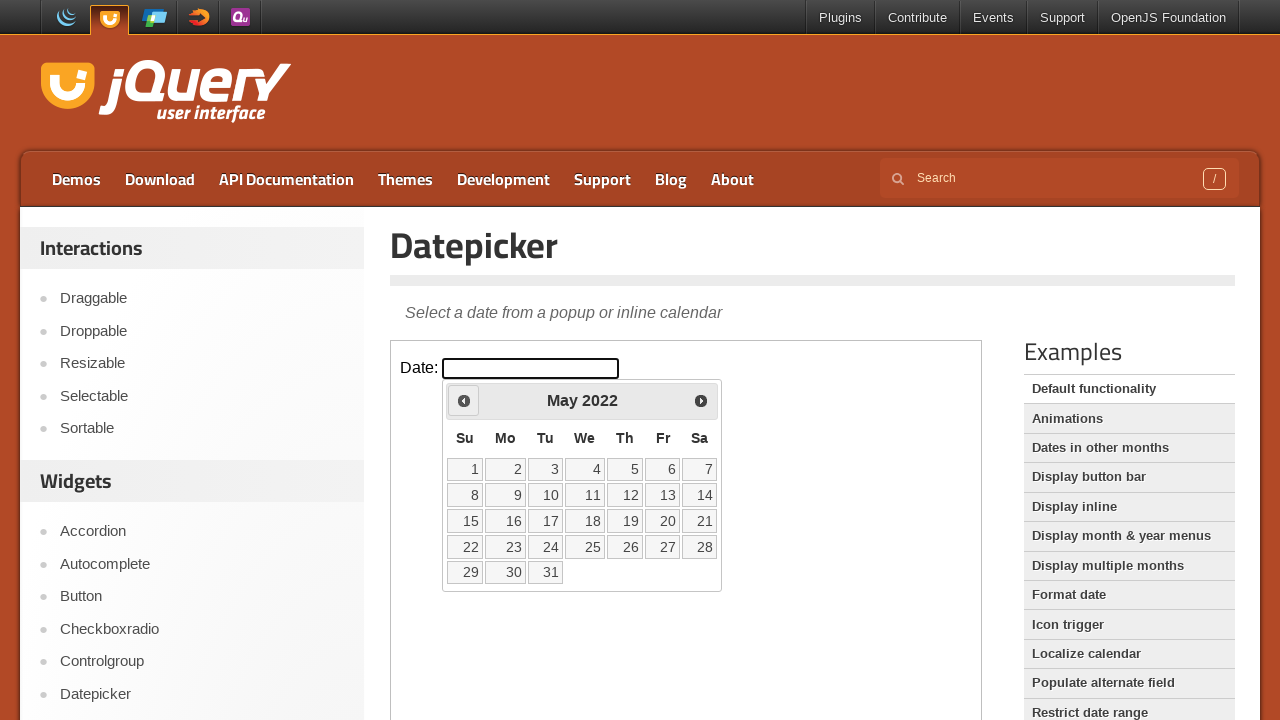

Retrieved all available dates from the May 2022 calendar
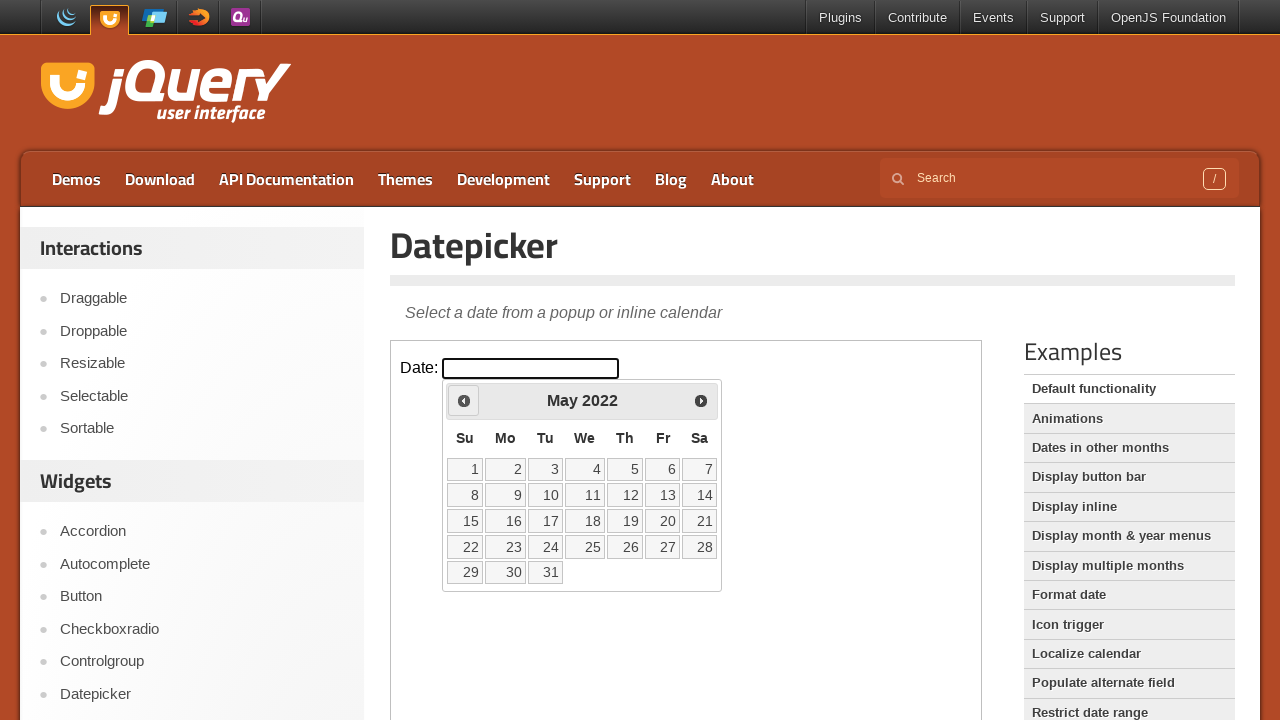

Clicked on date 10 in the May 2022 calendar at (545, 495) on iframe >> nth=0 >> internal:control=enter-frame >> xpath=//table[@class='ui-date
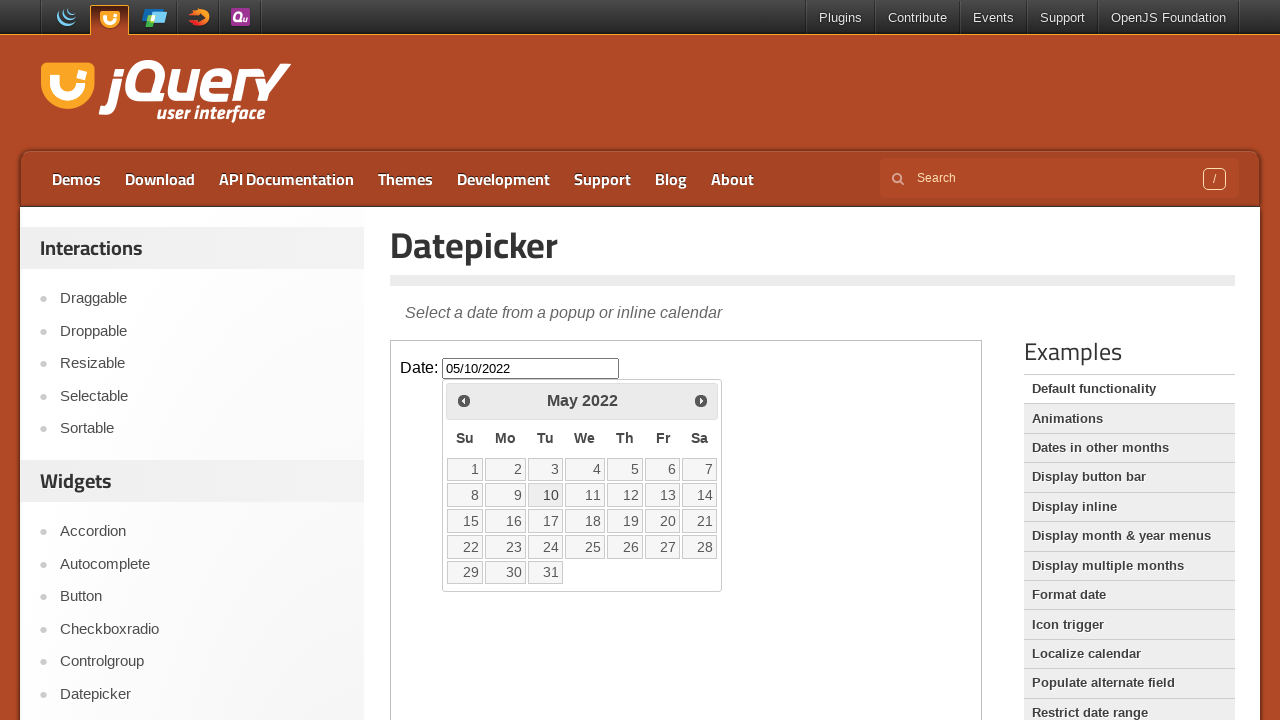

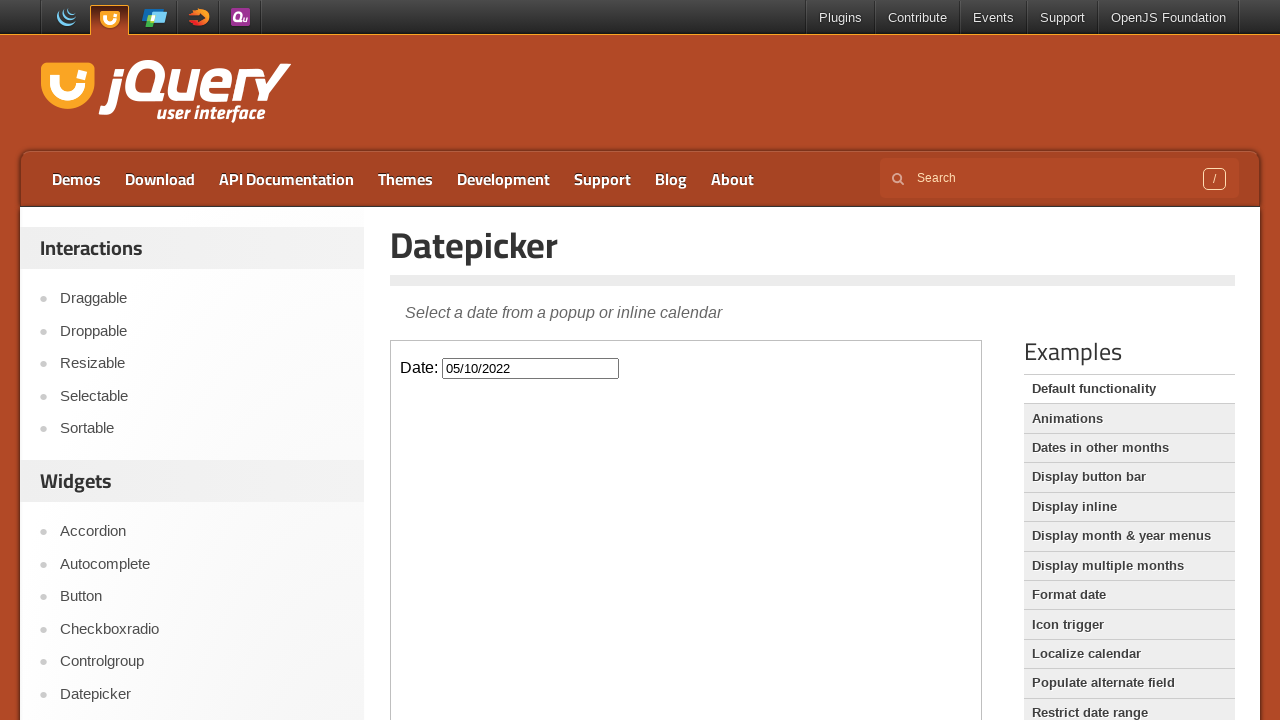